Navigates through a psychometric test by clicking through answer options to progress through all questions

Starting URL: https://openpsychometrics.org/tests/RIASEC/1.php

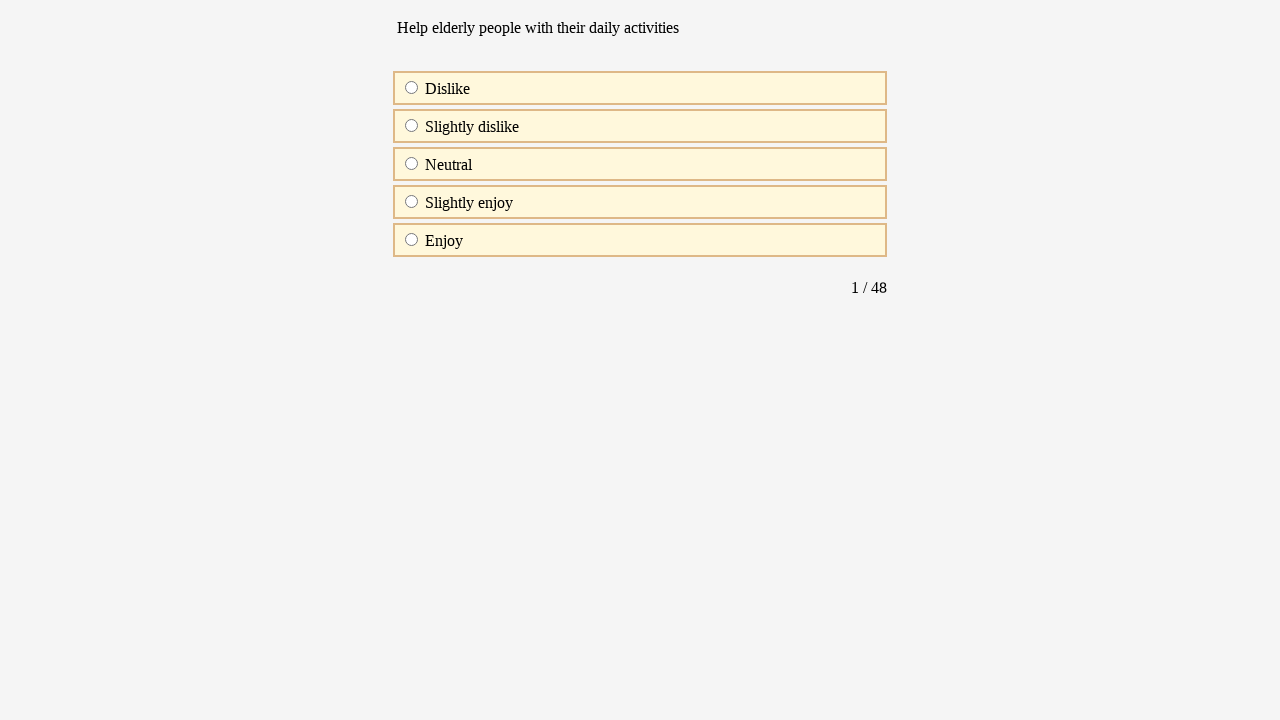

Waited for first question to load
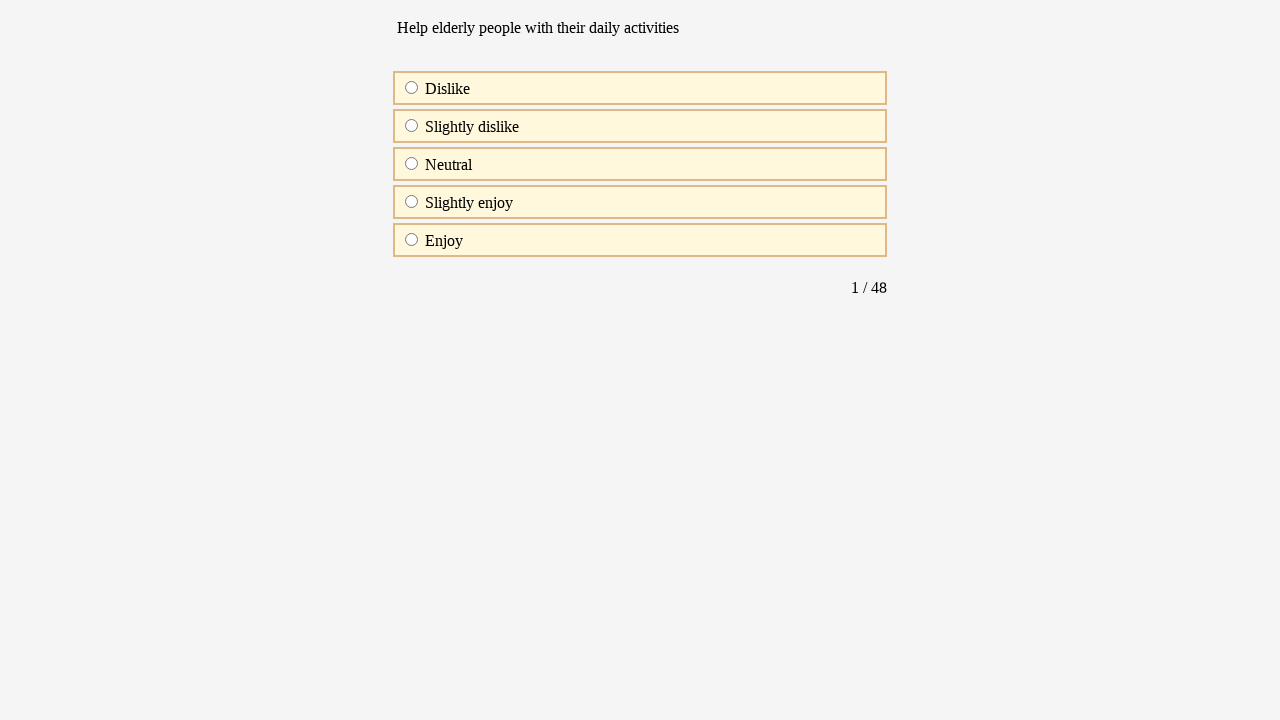

Clicked answer option A3 for question 1 at (412, 164) on #A3
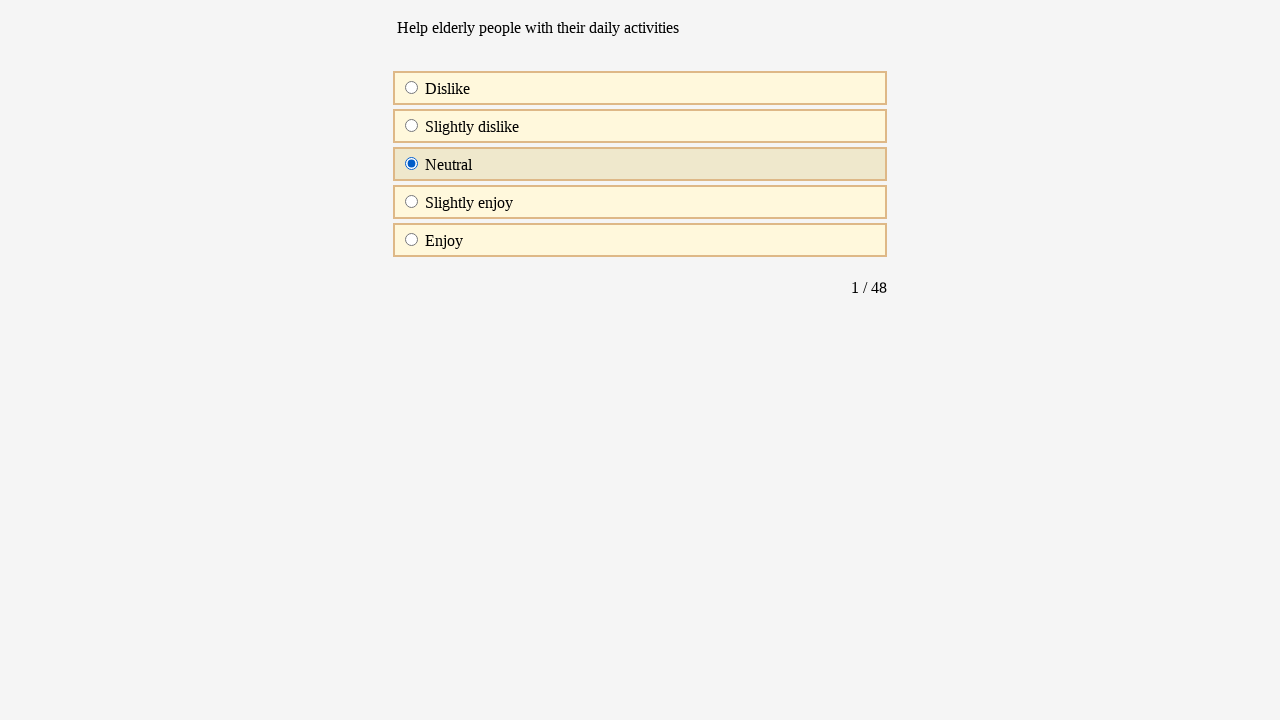

Waited for next question to load
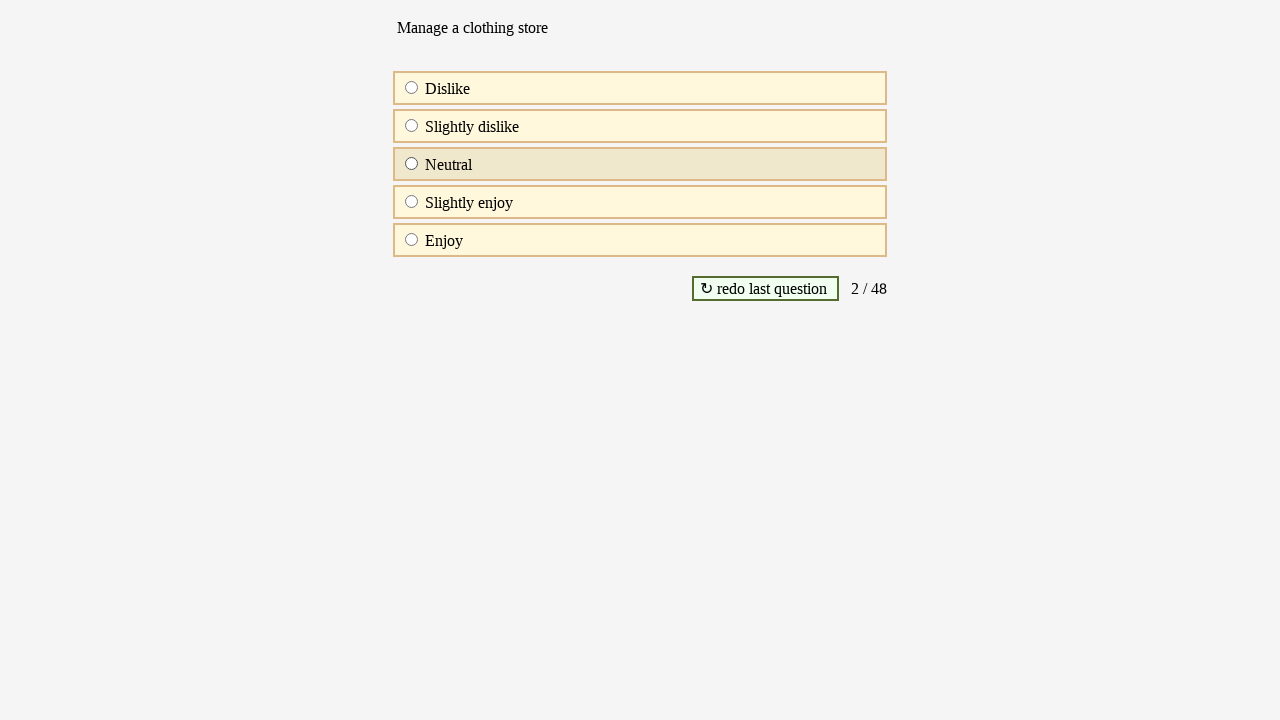

Clicked answer option A3 for question 2 at (412, 164) on #A3
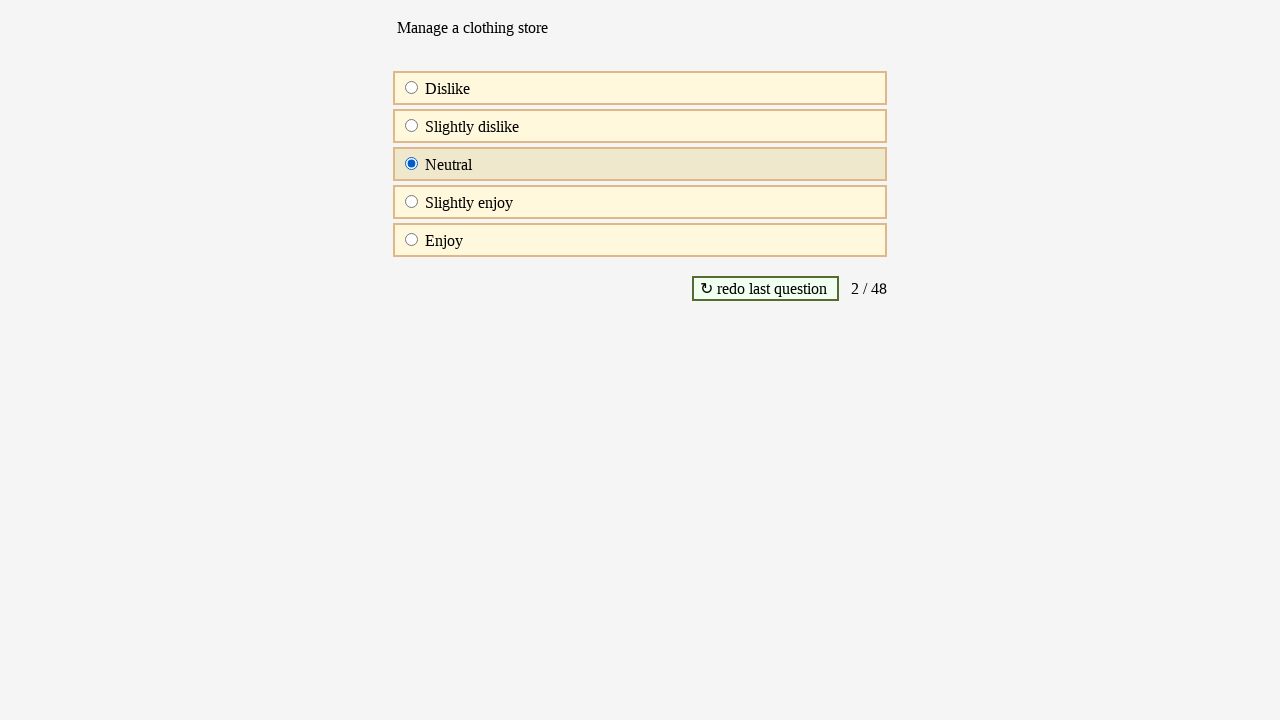

Waited for next question to load
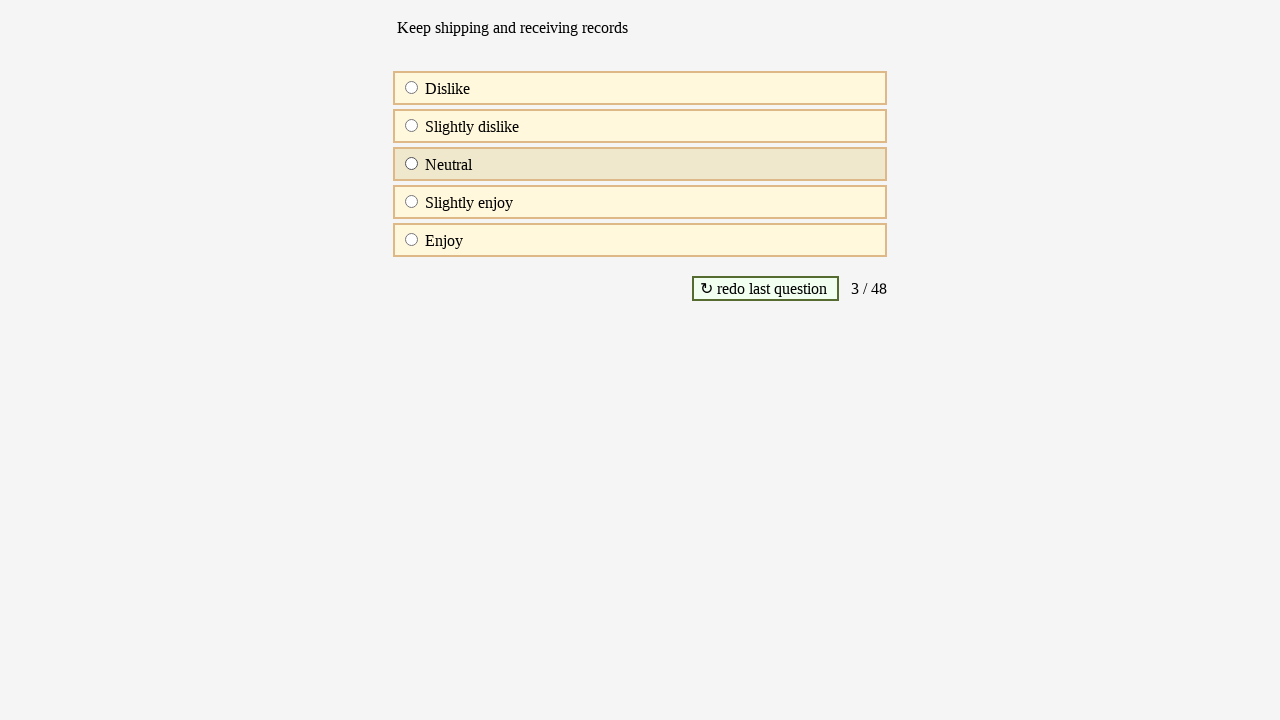

Clicked answer option A3 for question 3 at (412, 164) on #A3
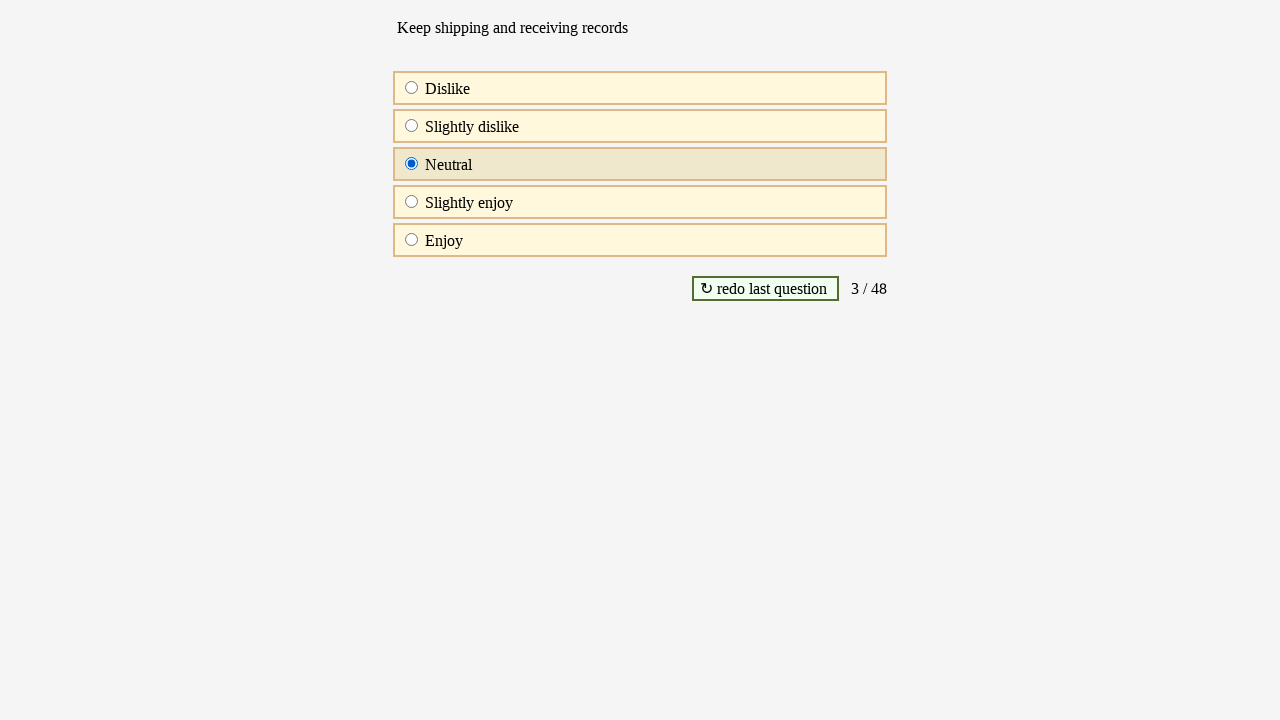

Waited for next question to load
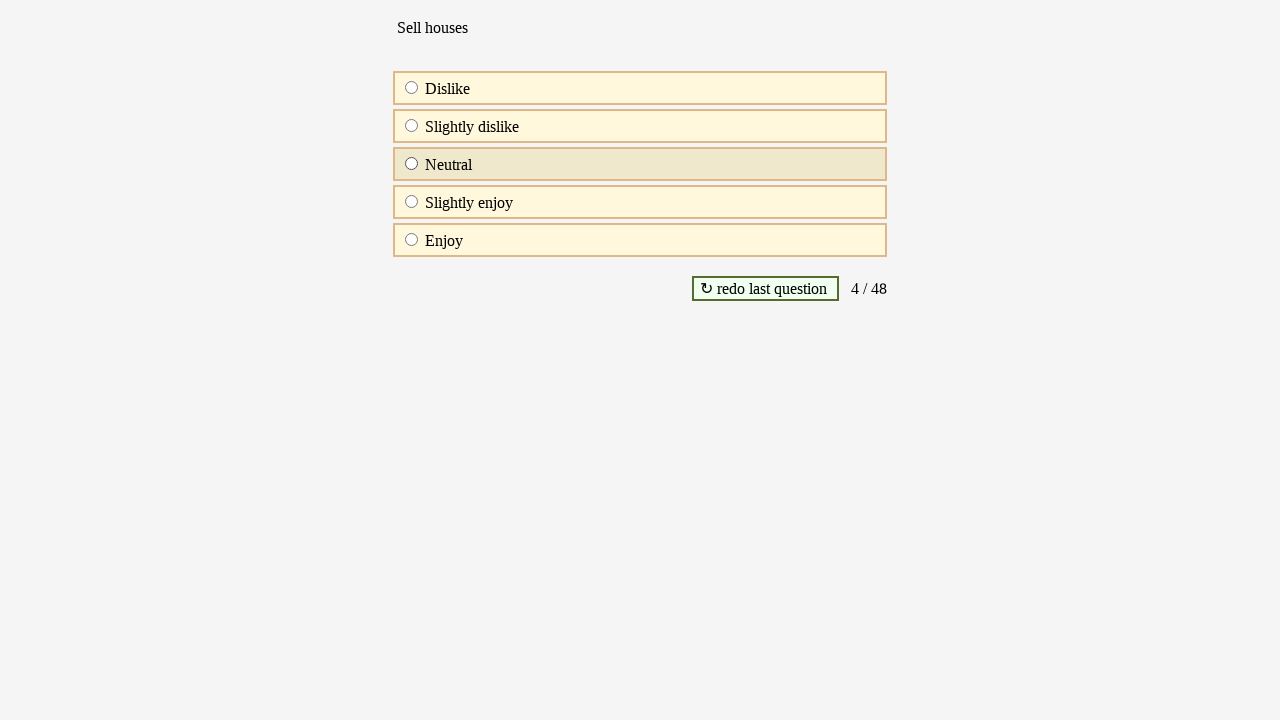

Clicked answer option A3 for question 4 at (412, 164) on #A3
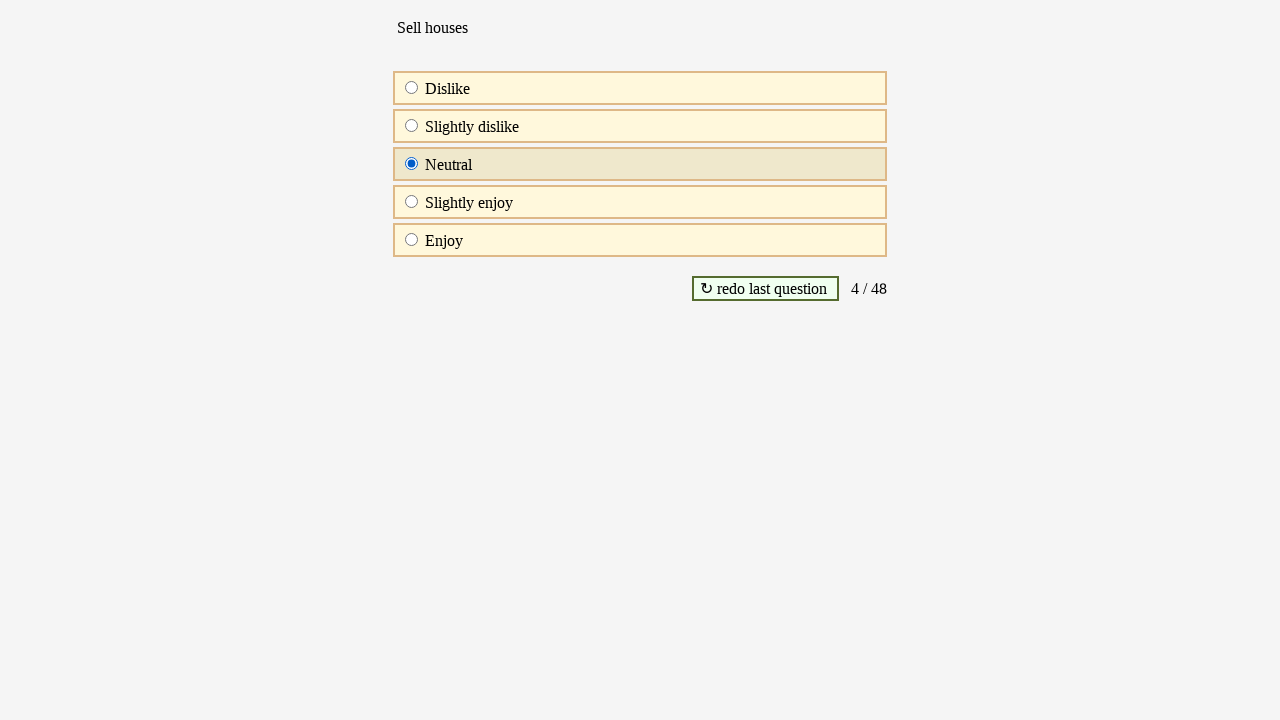

Waited for next question to load
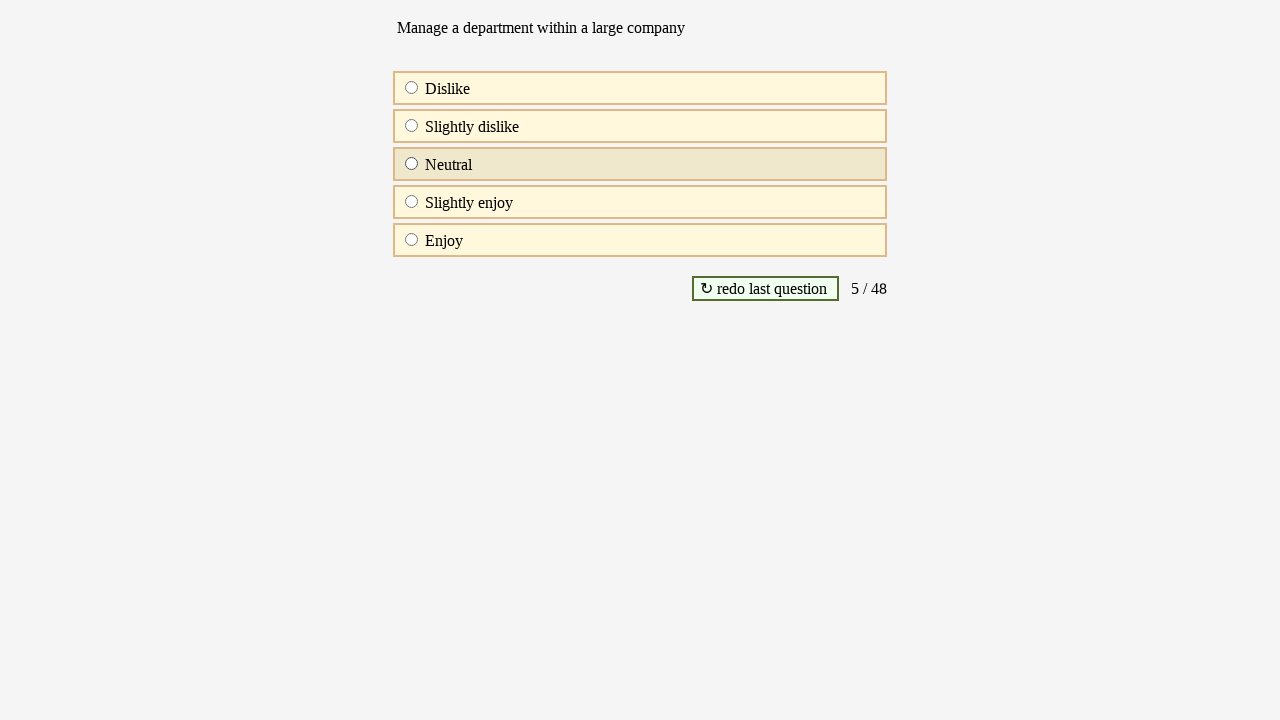

Clicked answer option A3 for question 5 at (412, 164) on #A3
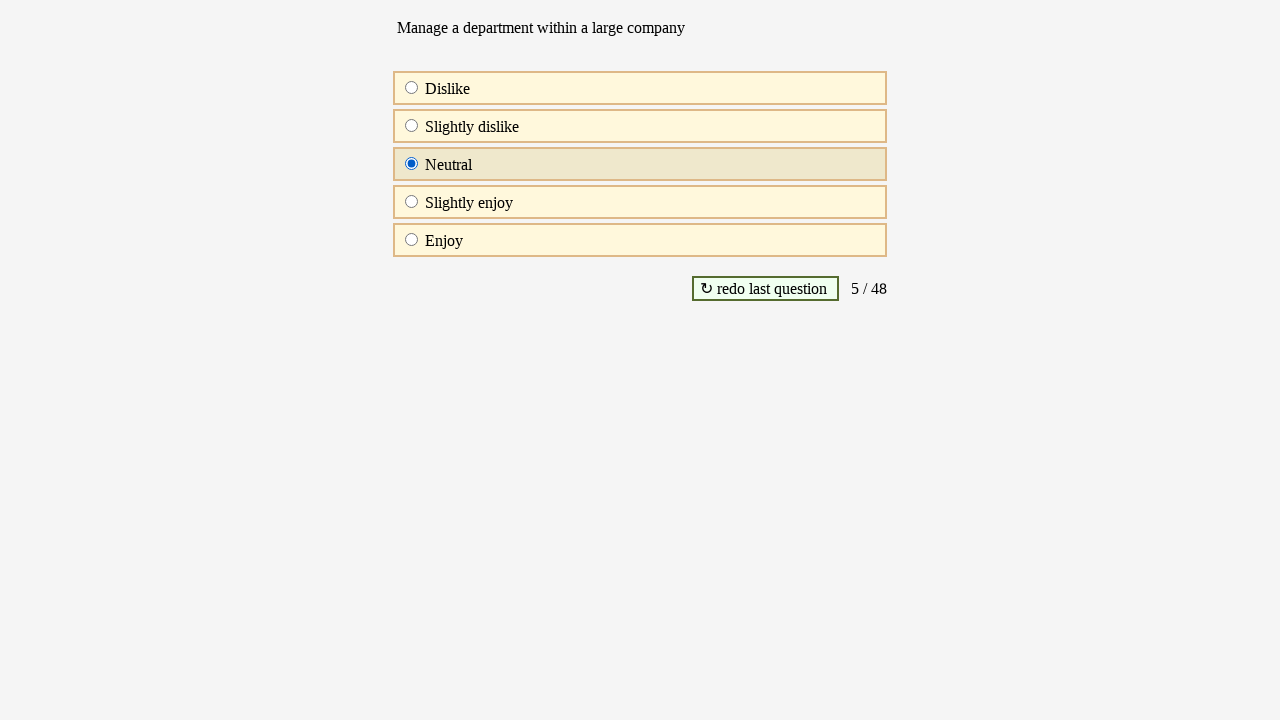

Waited for next question to load
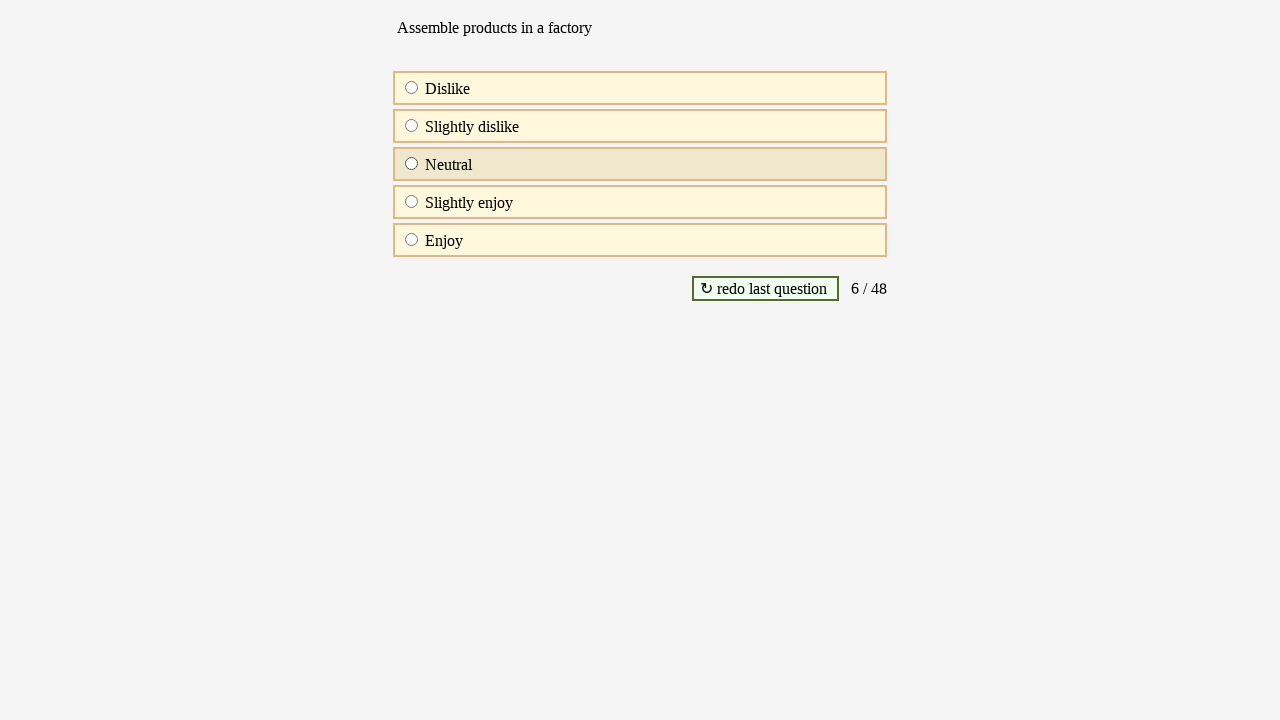

Clicked answer option A3 for question 6 at (412, 164) on #A3
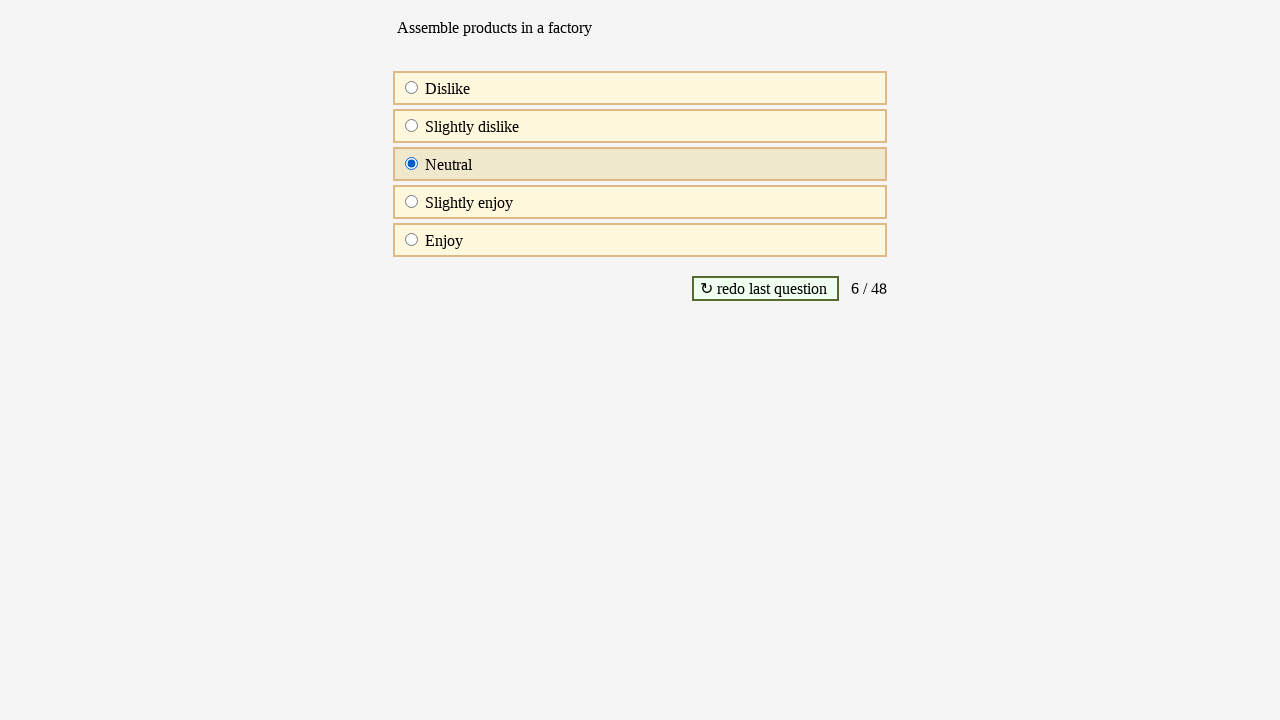

Waited for next question to load
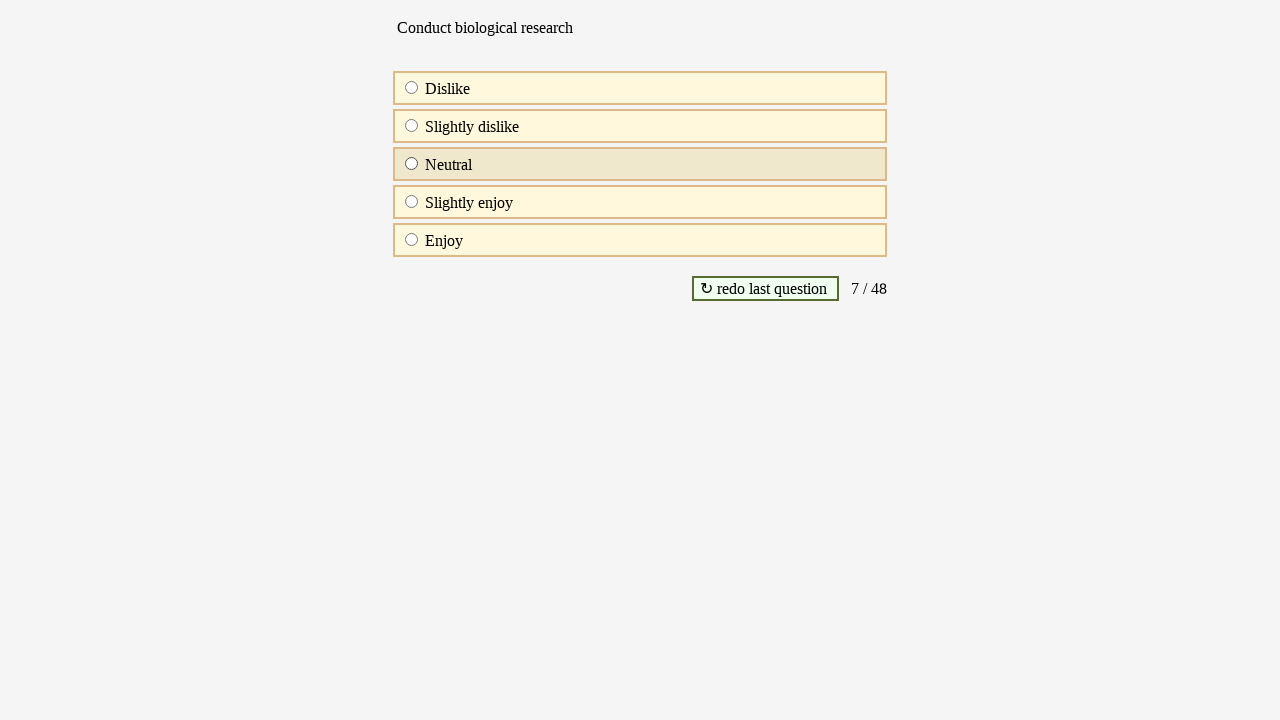

Clicked answer option A3 for question 7 at (412, 164) on #A3
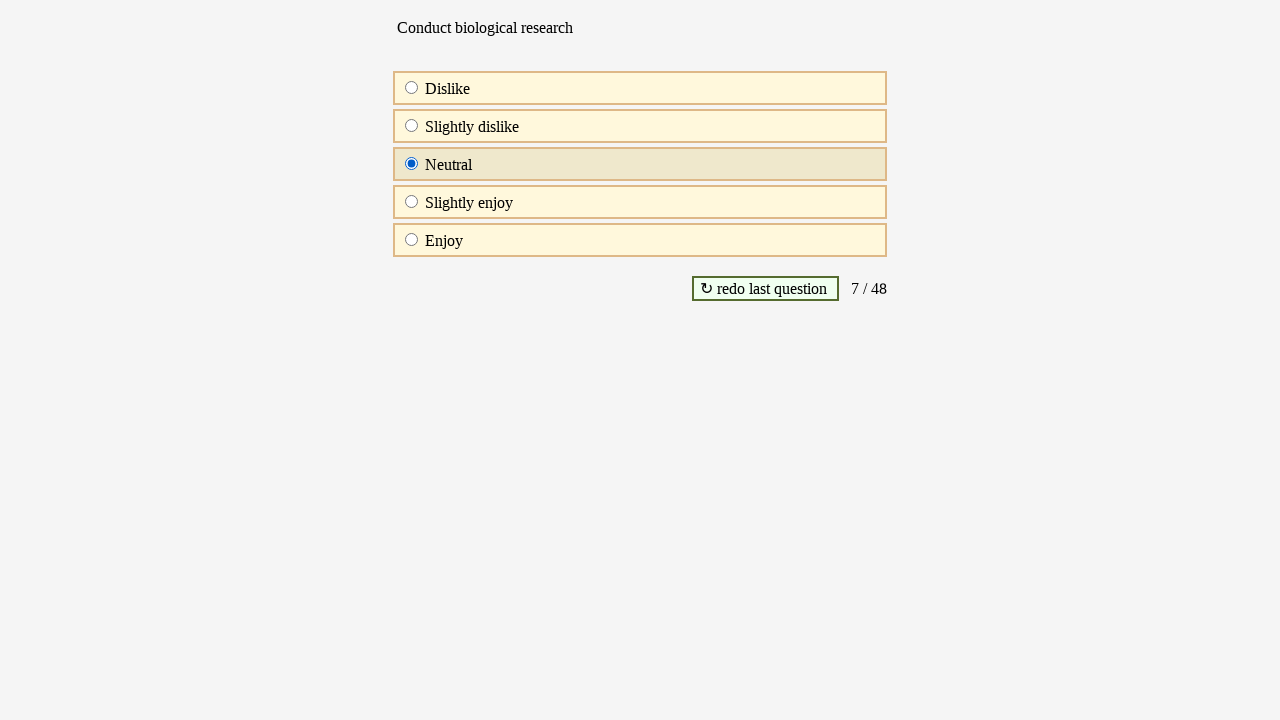

Waited for next question to load
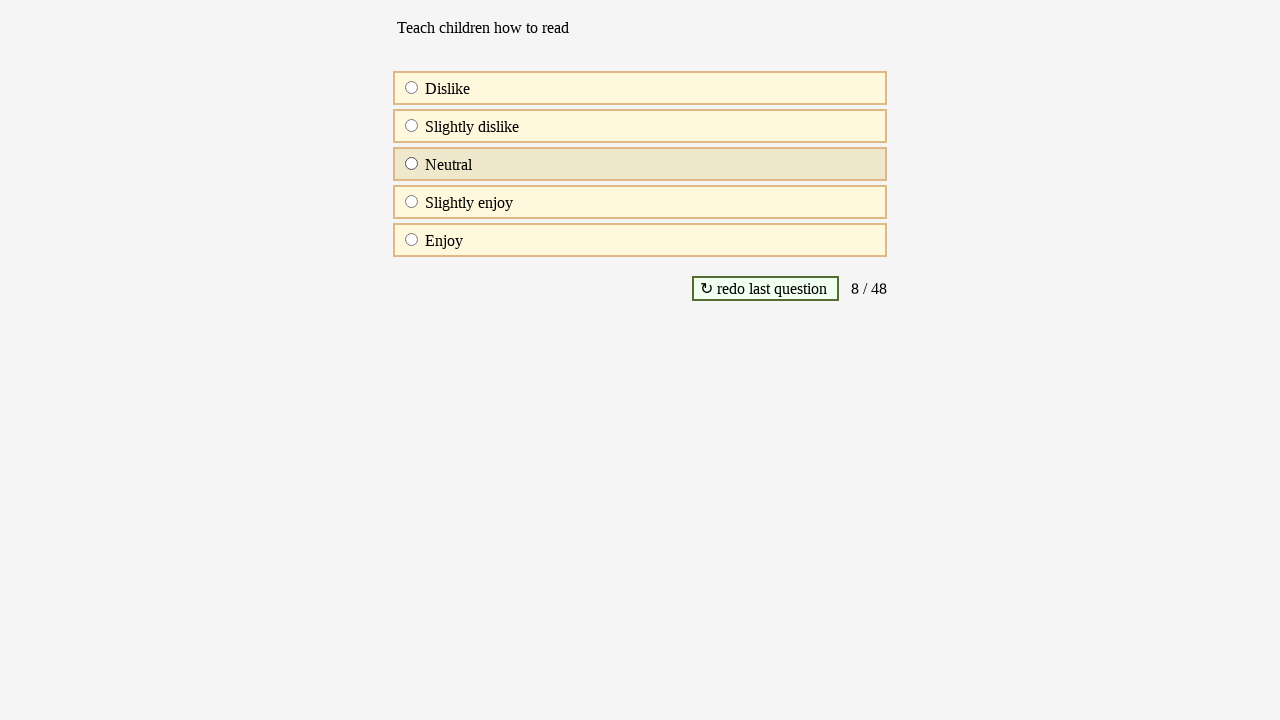

Clicked answer option A3 for question 8 at (412, 164) on #A3
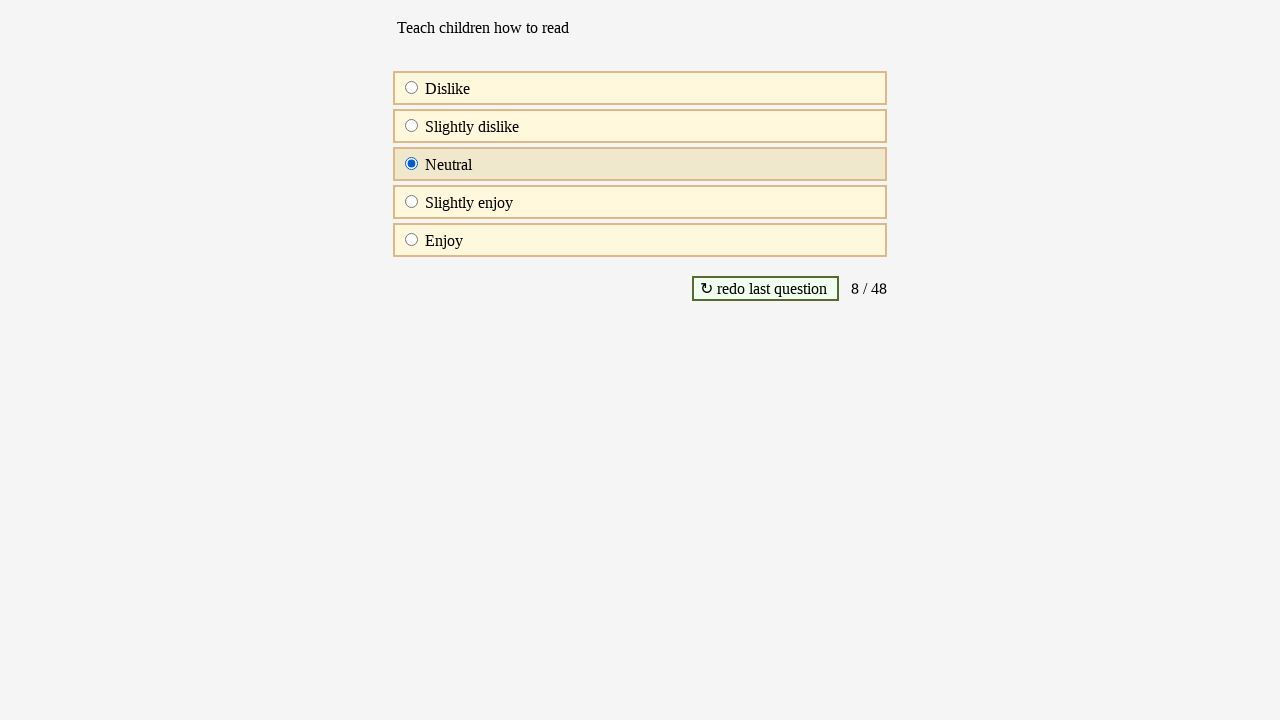

Waited for next question to load
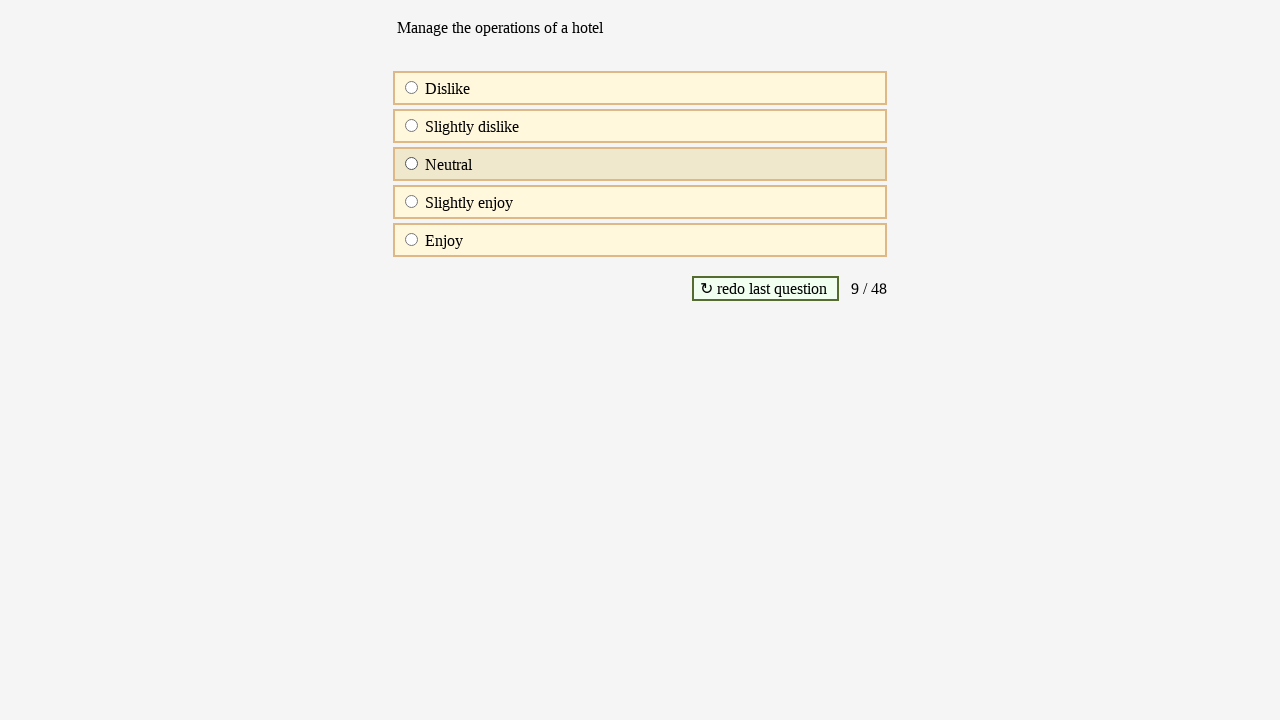

Clicked answer option A3 for question 9 at (412, 164) on #A3
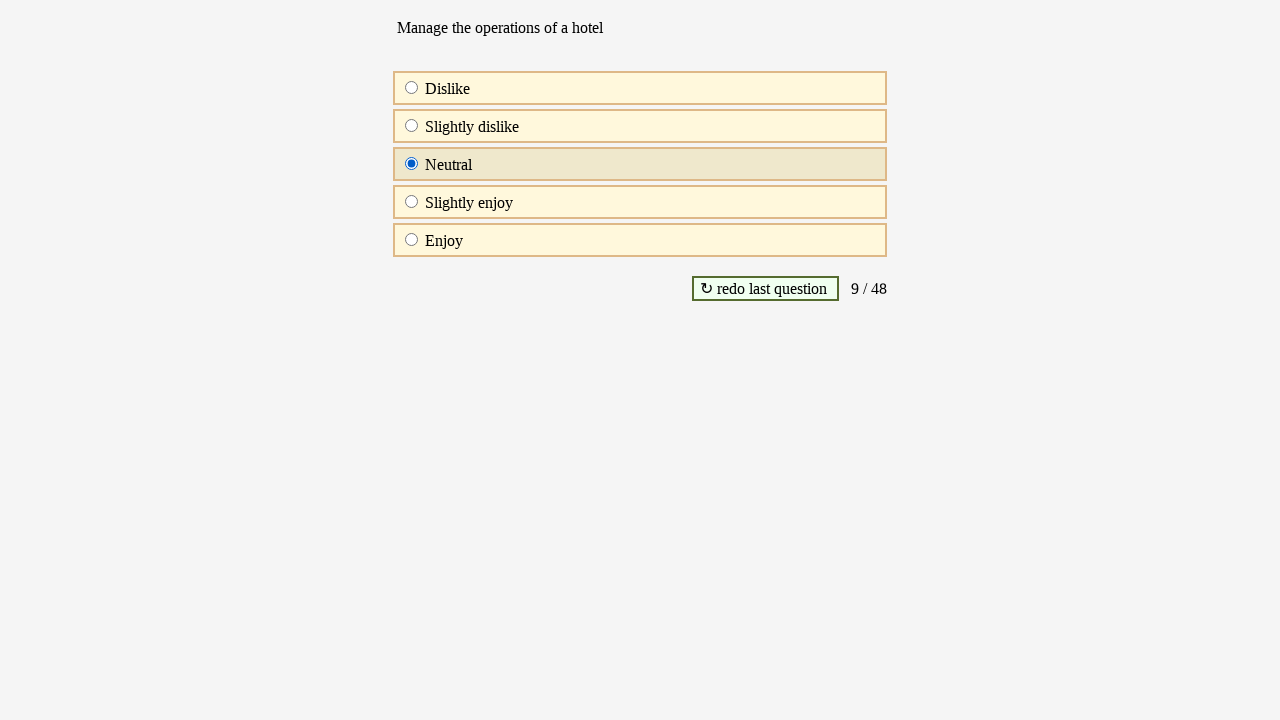

Waited for next question to load
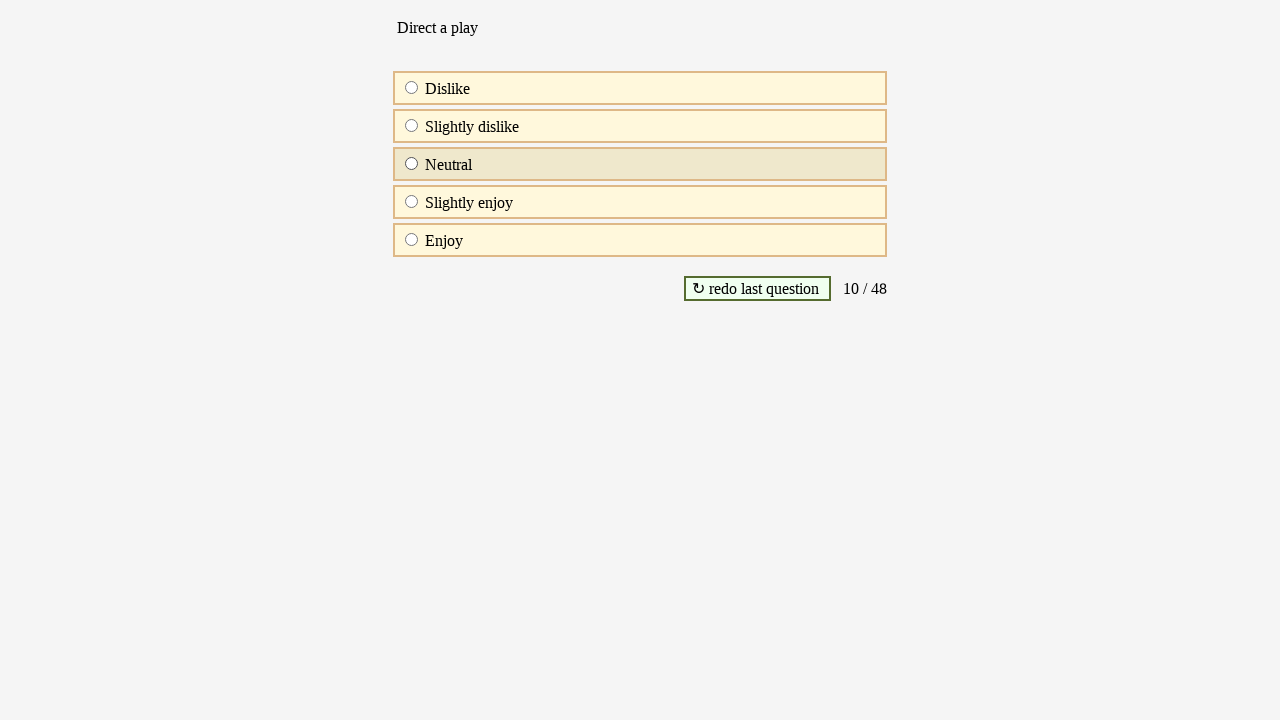

Clicked answer option A3 for question 10 at (412, 164) on #A3
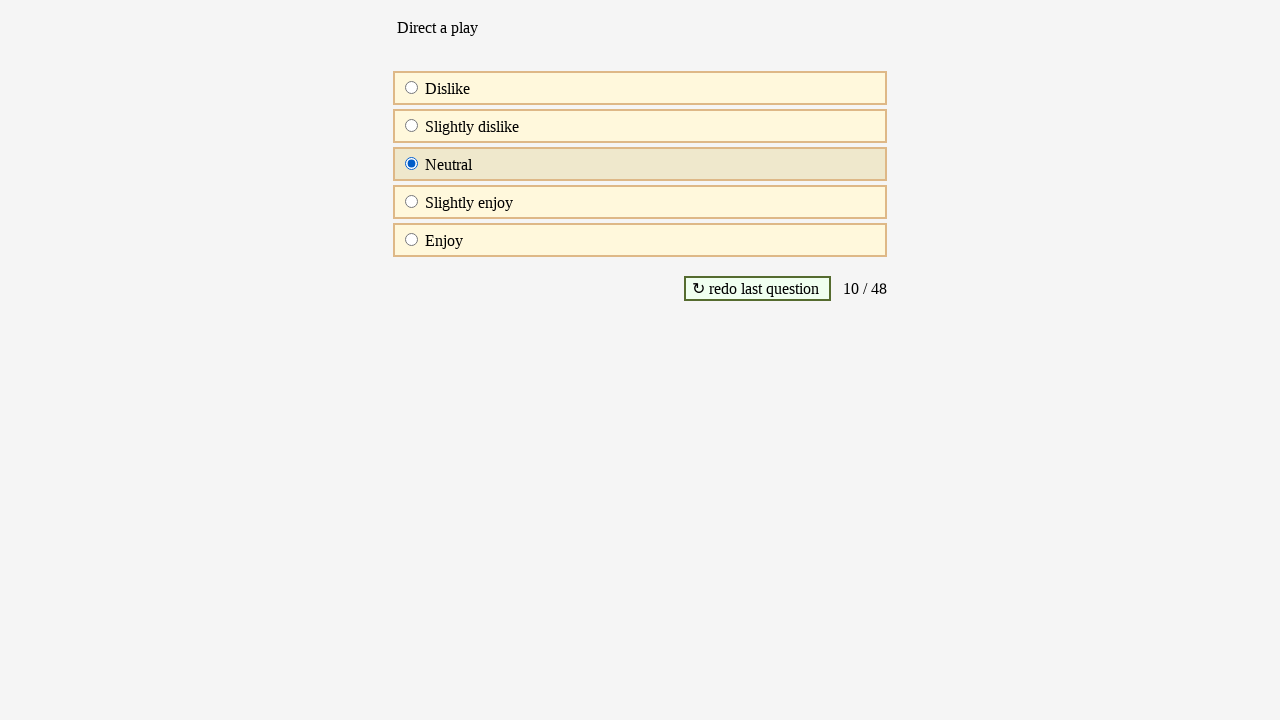

Waited for next question to load
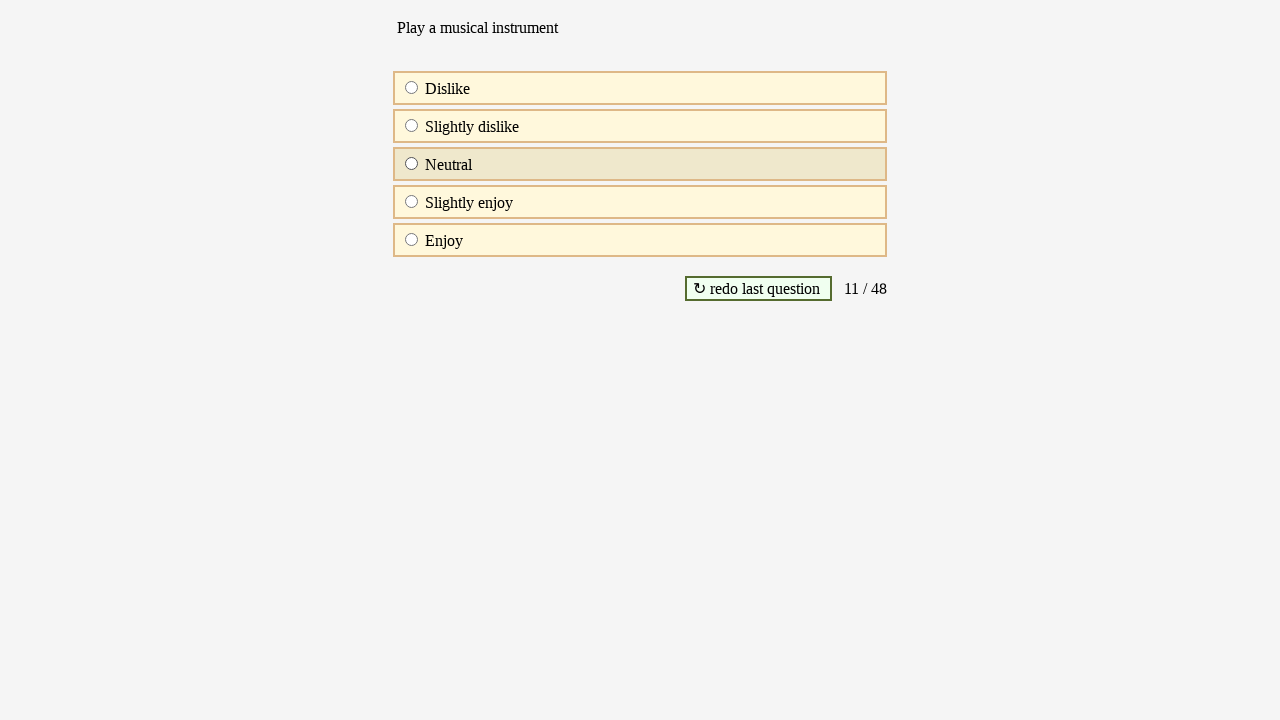

Clicked answer option A3 for question 11 at (412, 164) on #A3
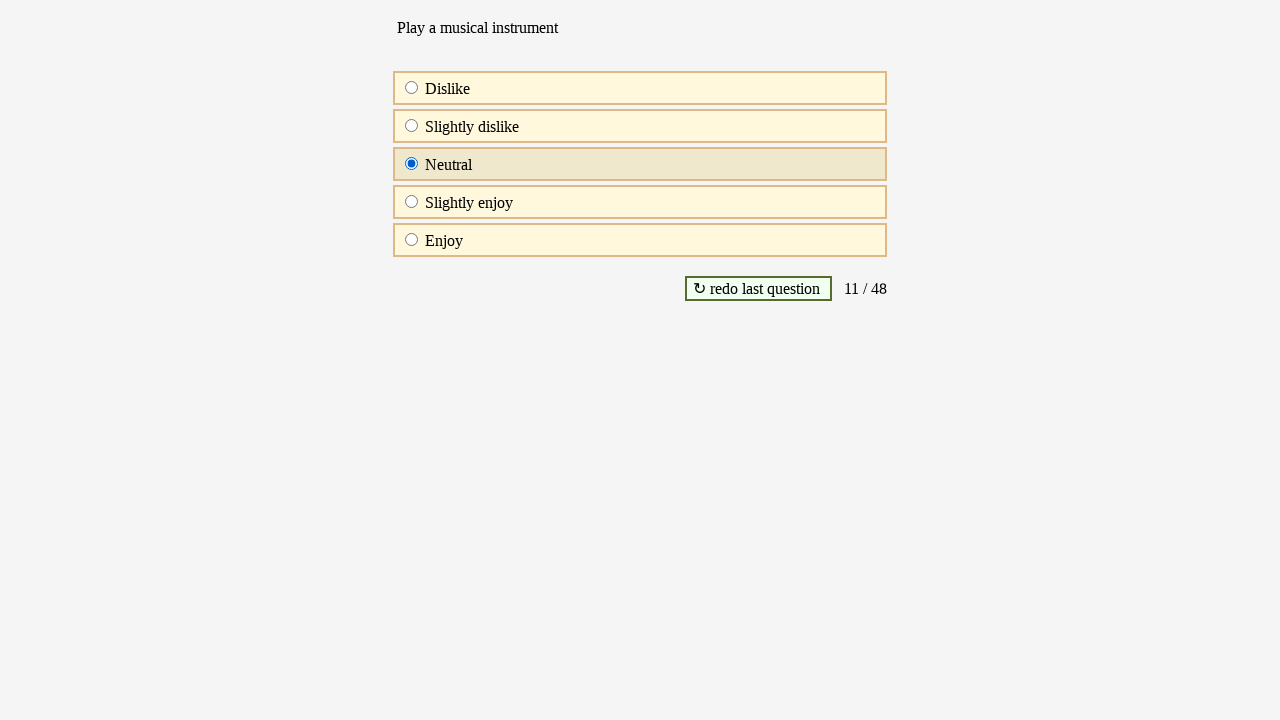

Waited for next question to load
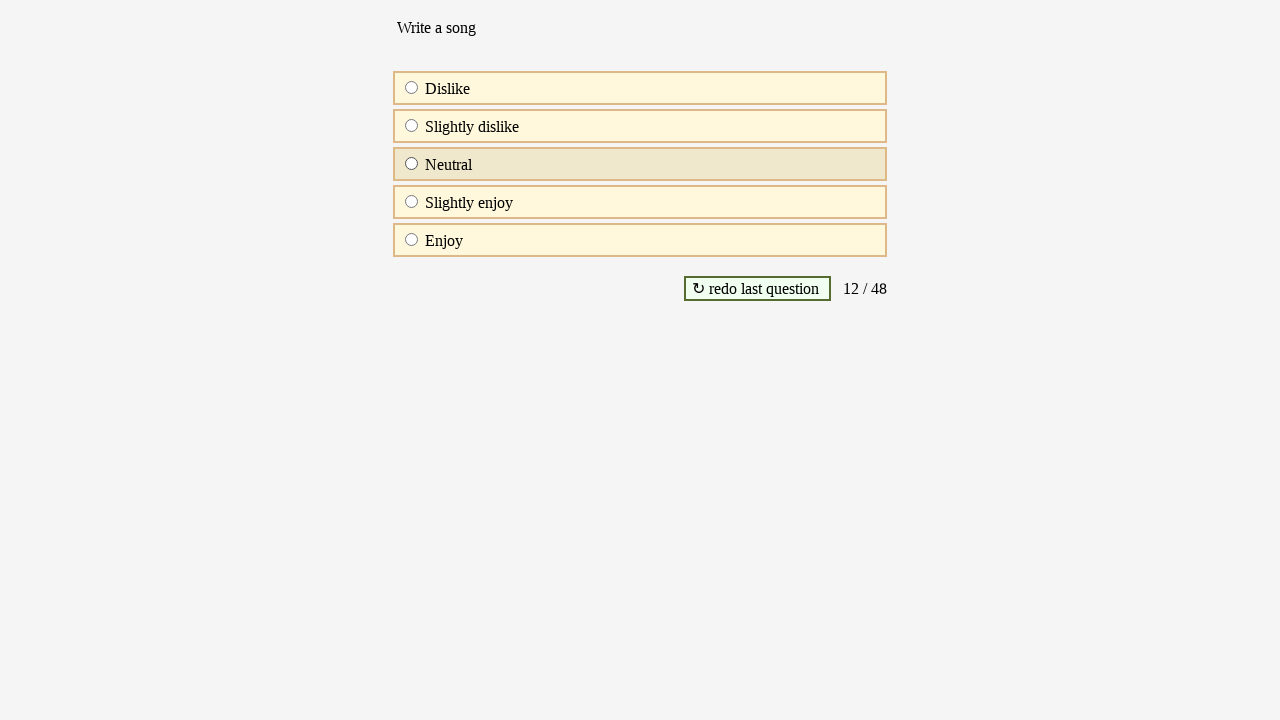

Clicked answer option A3 for question 12 at (412, 164) on #A3
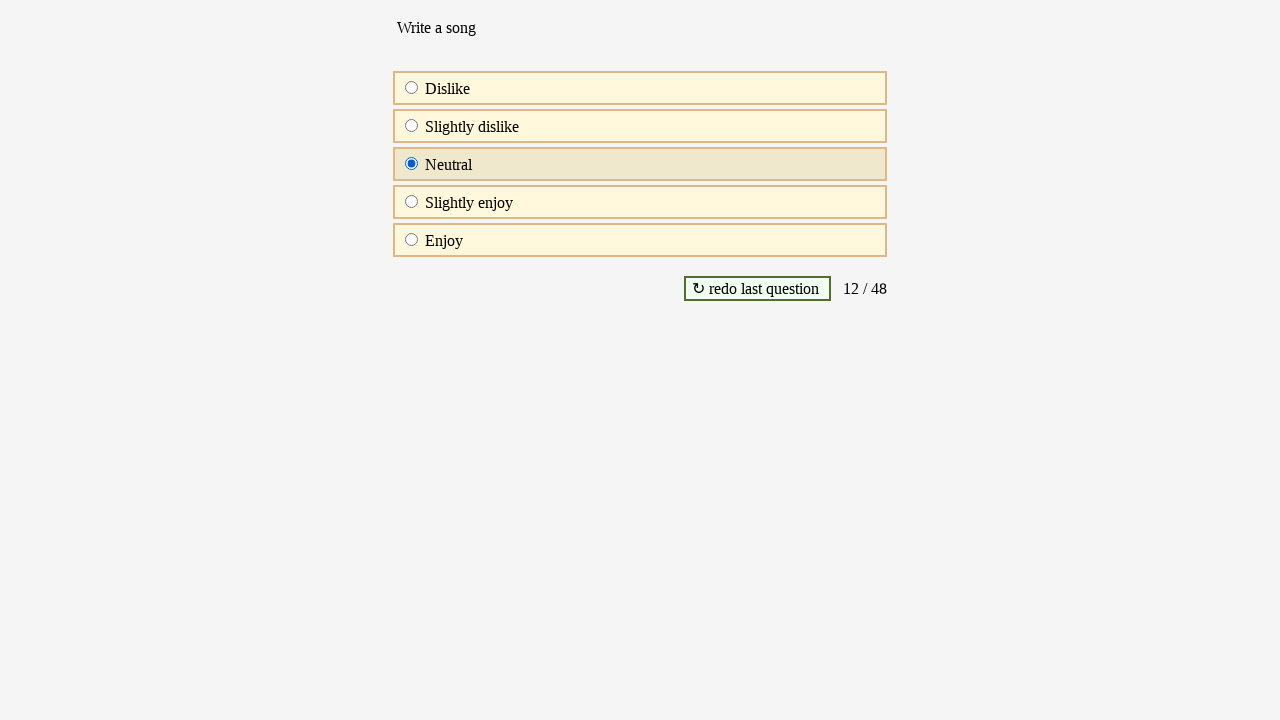

Waited for next question to load
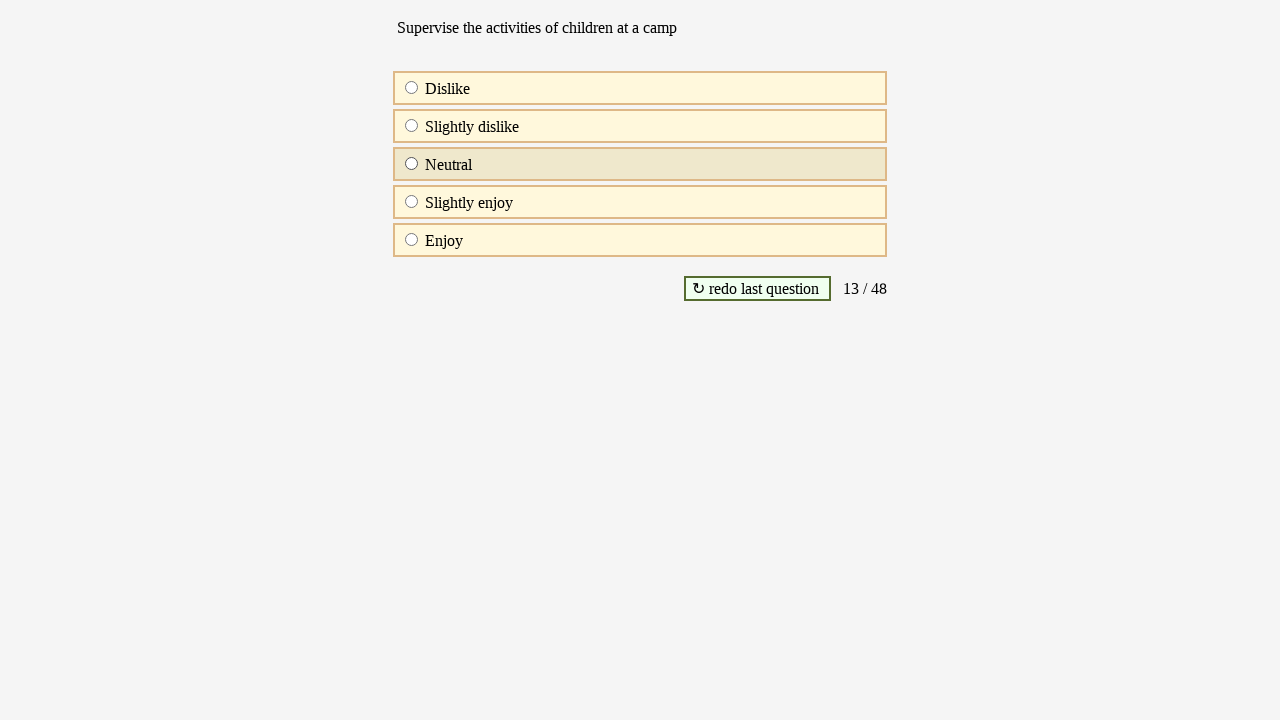

Clicked answer option A3 for question 13 at (412, 164) on #A3
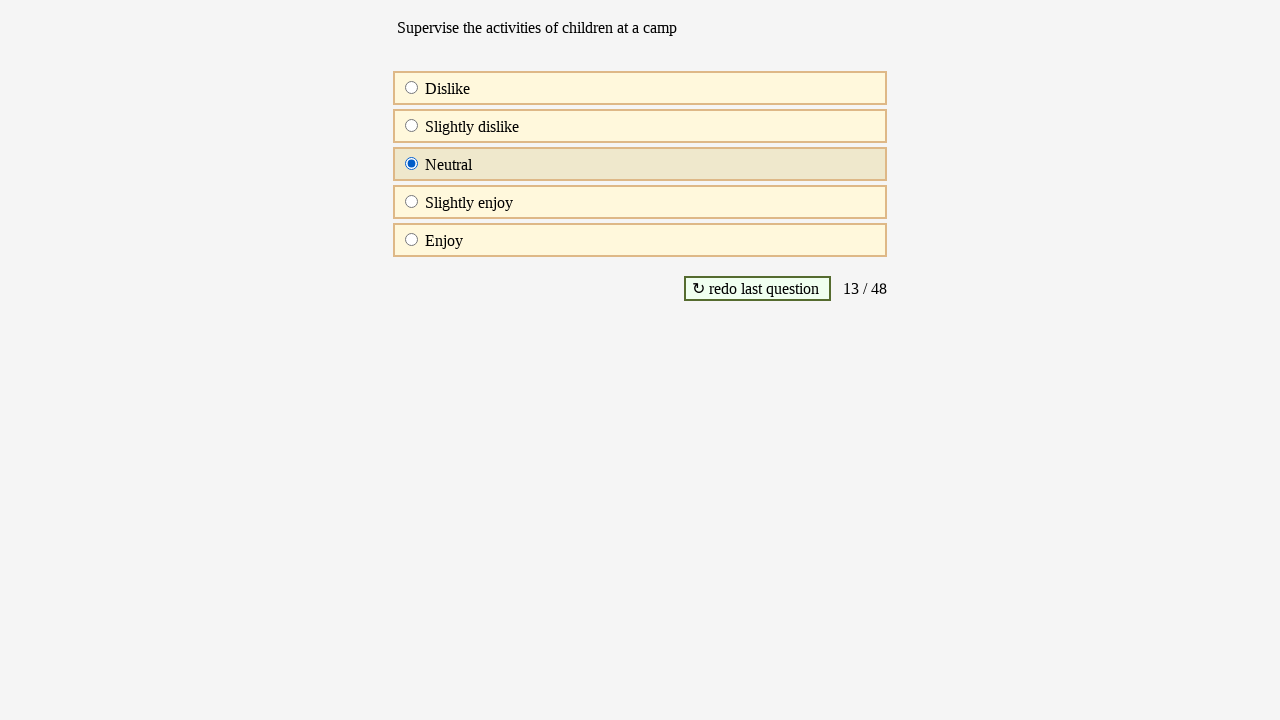

Waited for next question to load
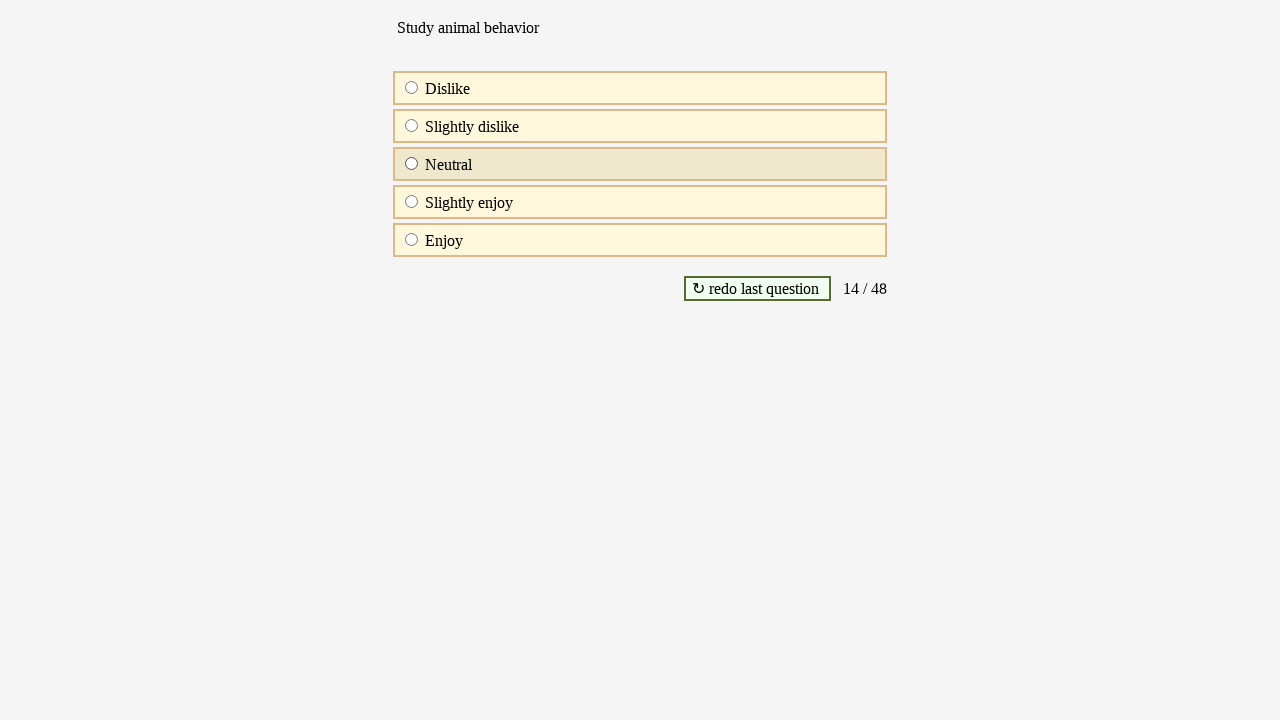

Clicked answer option A3 for question 14 at (412, 164) on #A3
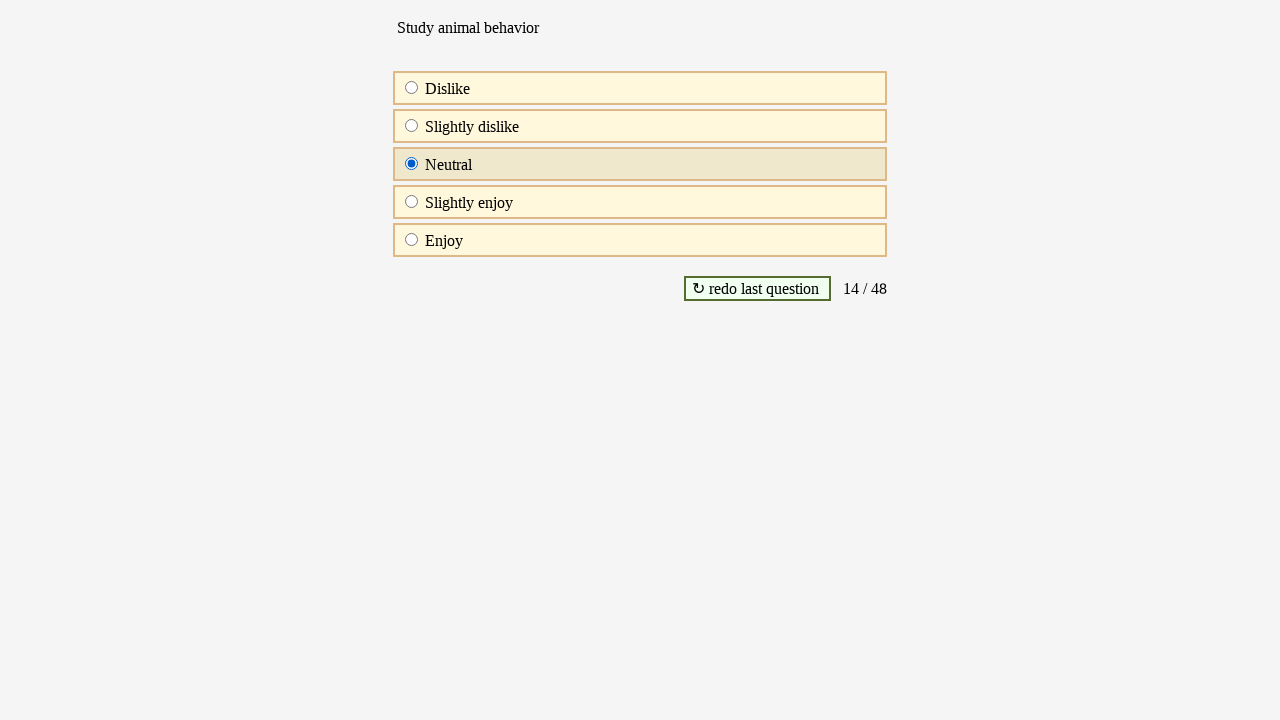

Waited for next question to load
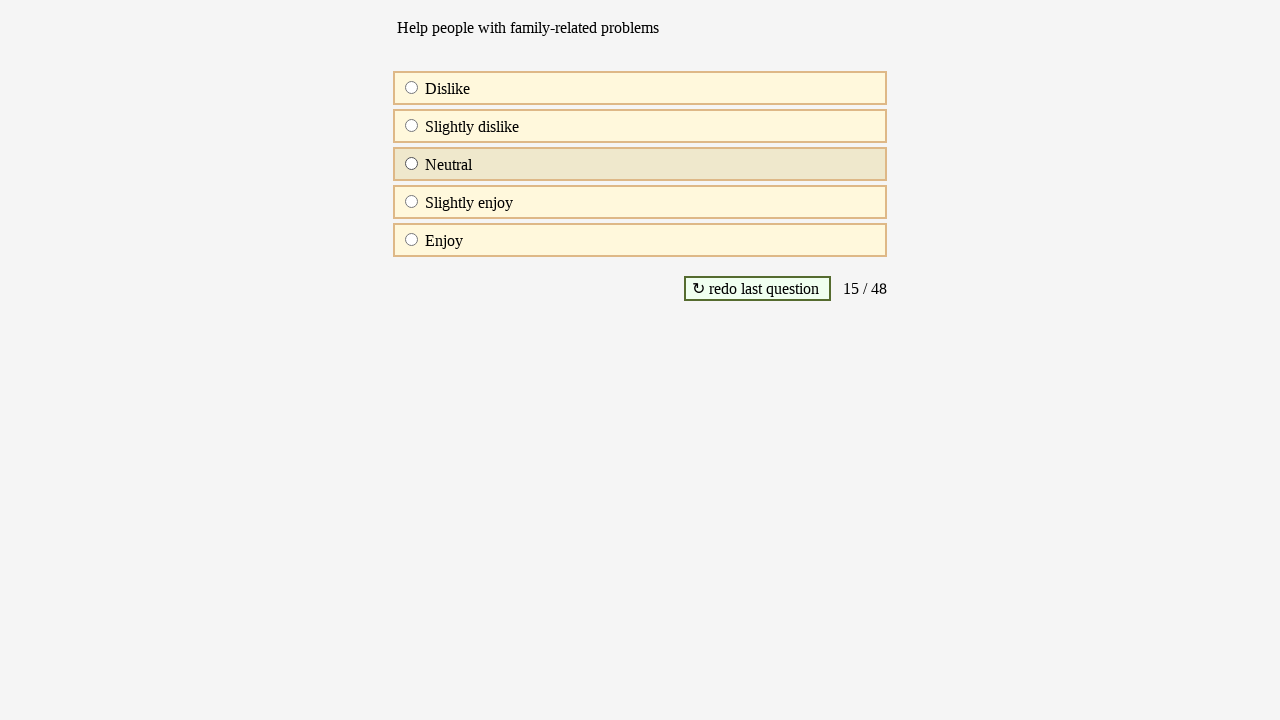

Clicked answer option A3 for question 15 at (412, 164) on #A3
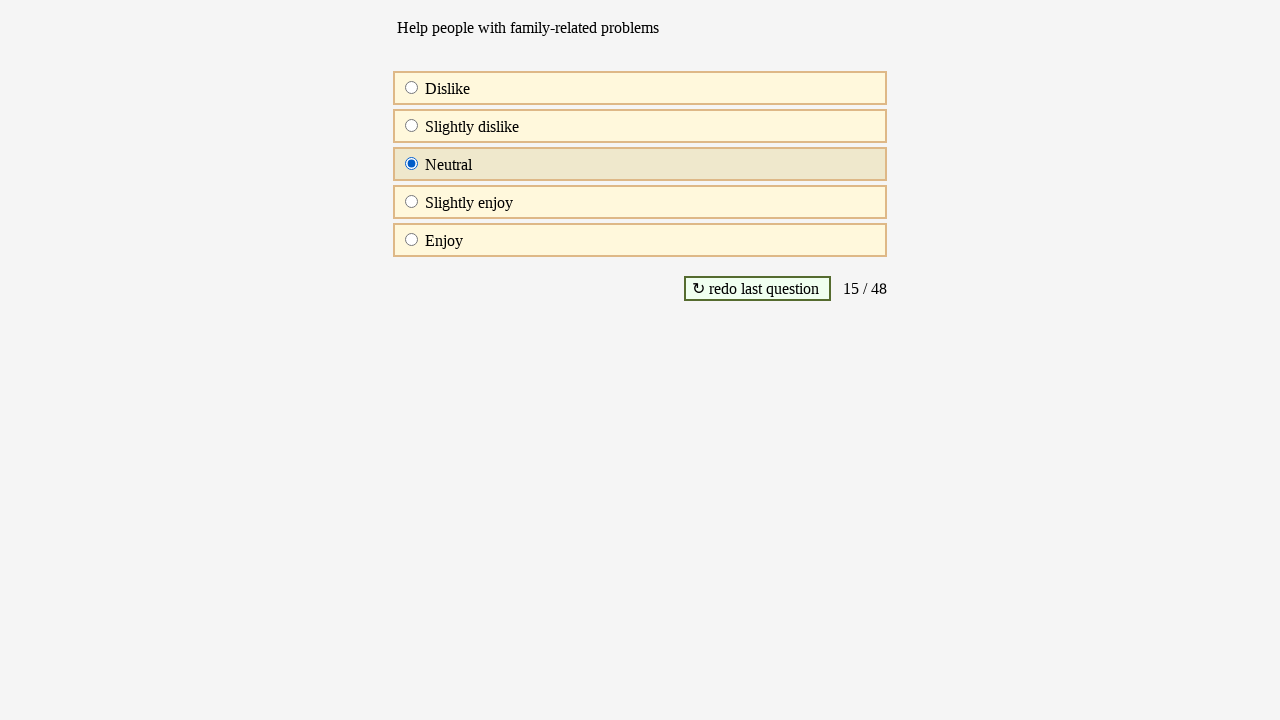

Waited for next question to load
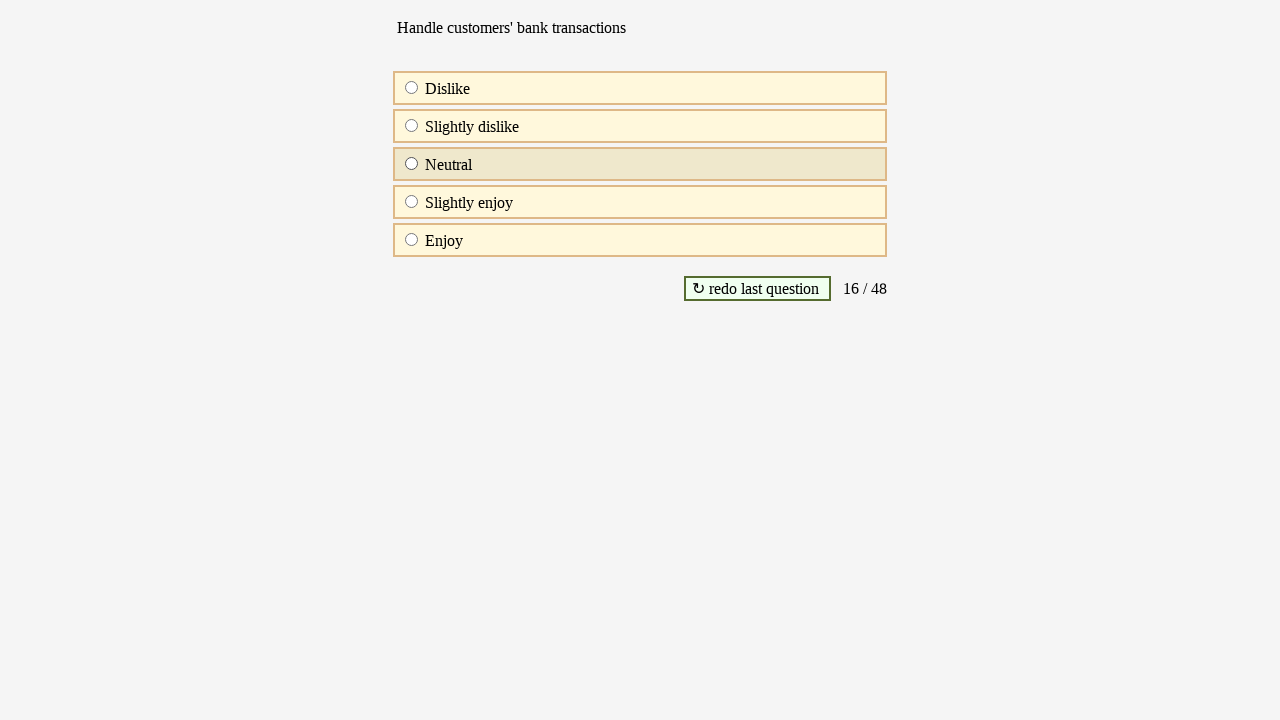

Clicked answer option A3 for question 16 at (412, 164) on #A3
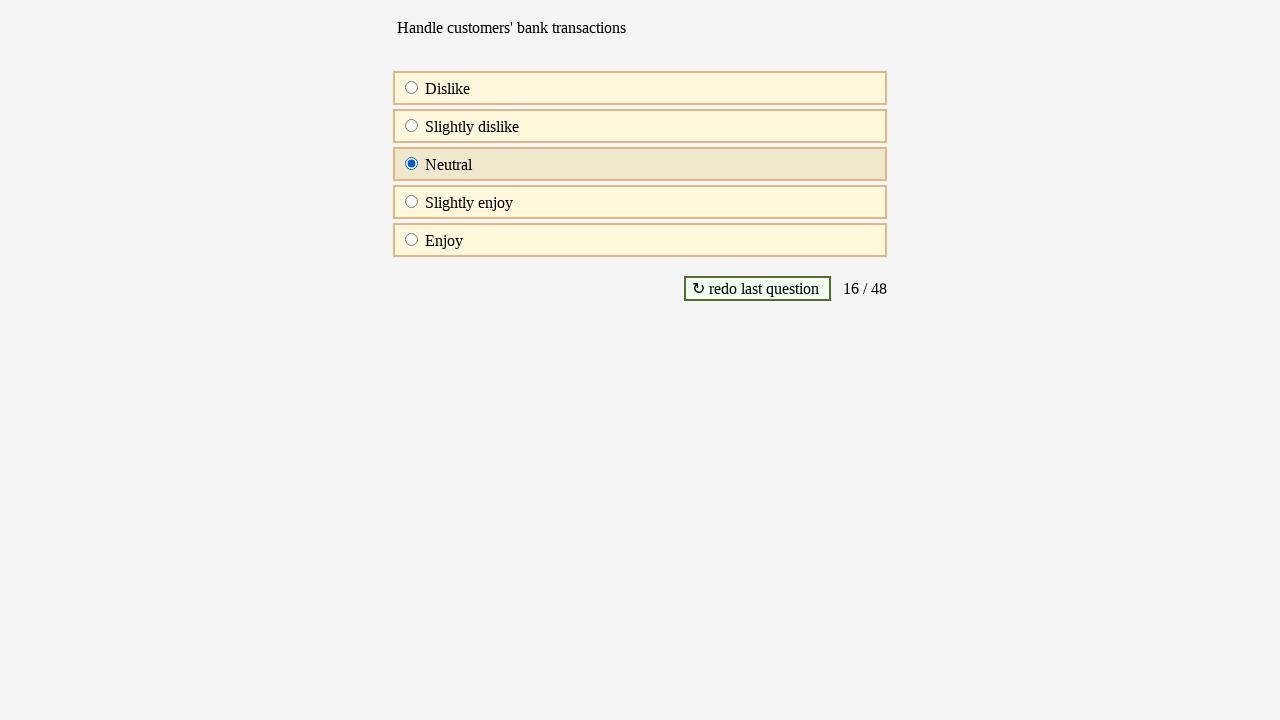

Waited for next question to load
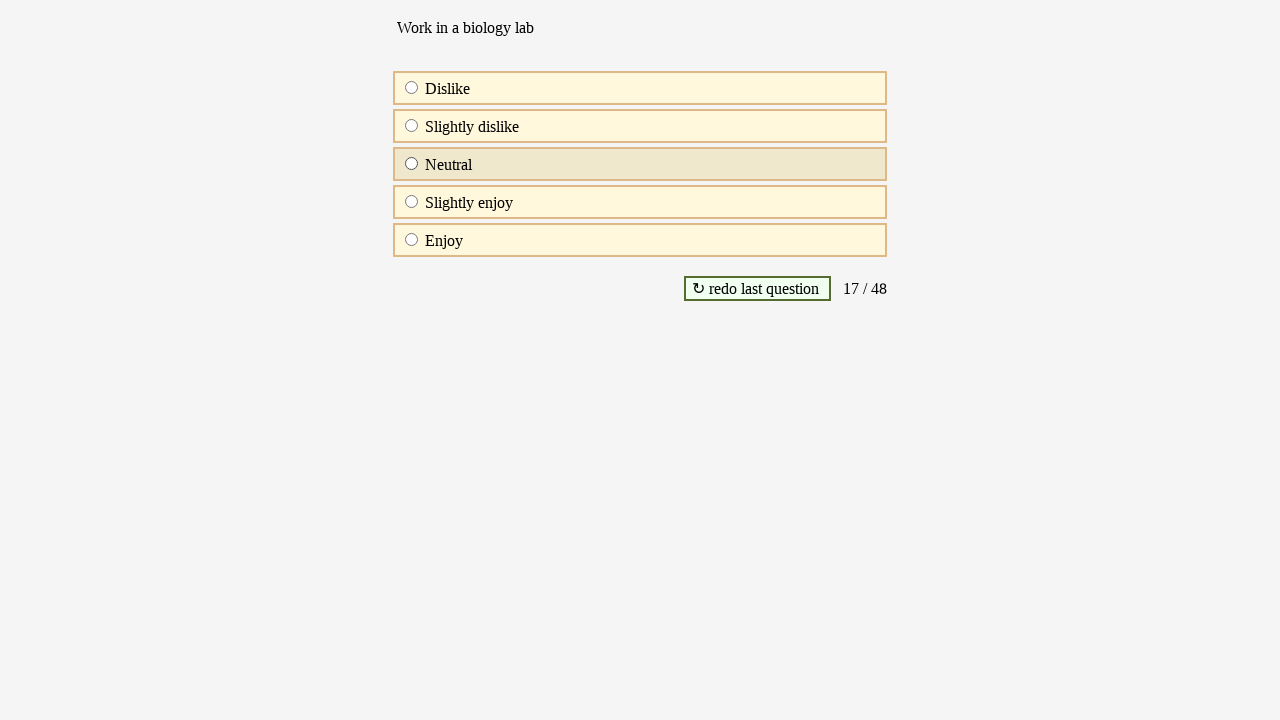

Clicked answer option A3 for question 17 at (412, 164) on #A3
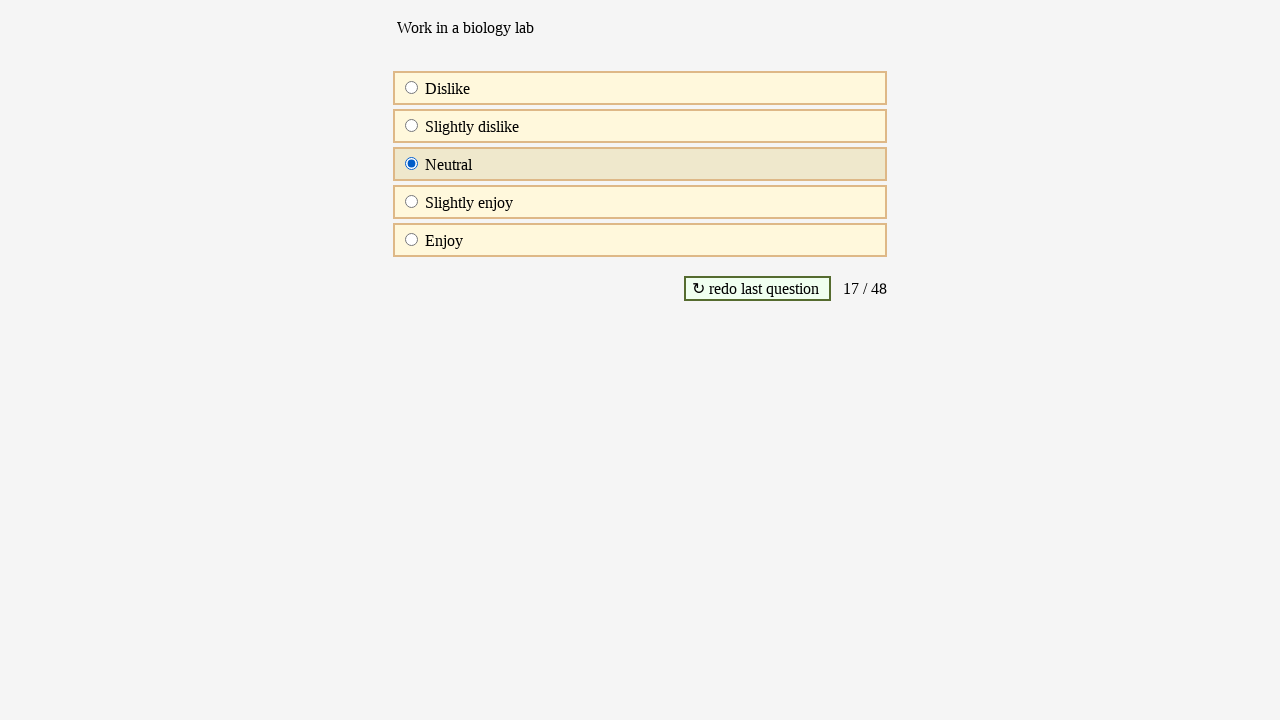

Waited for next question to load
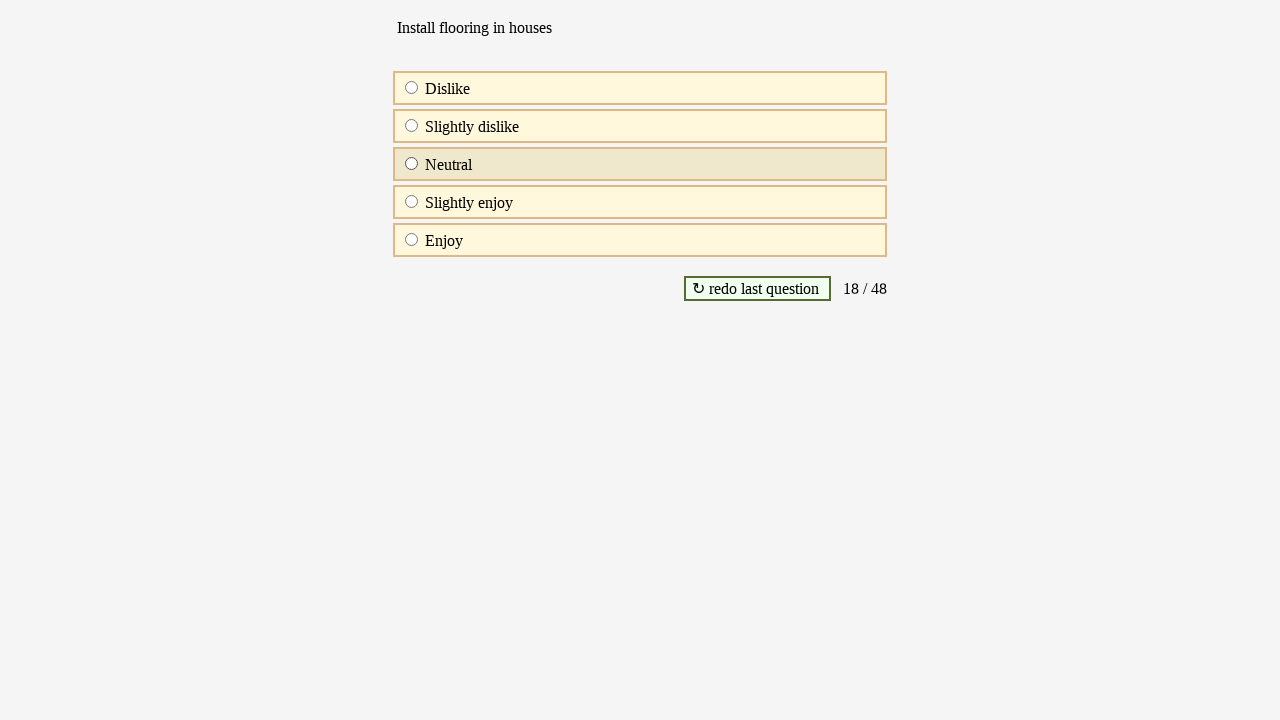

Clicked answer option A3 for question 18 at (412, 164) on #A3
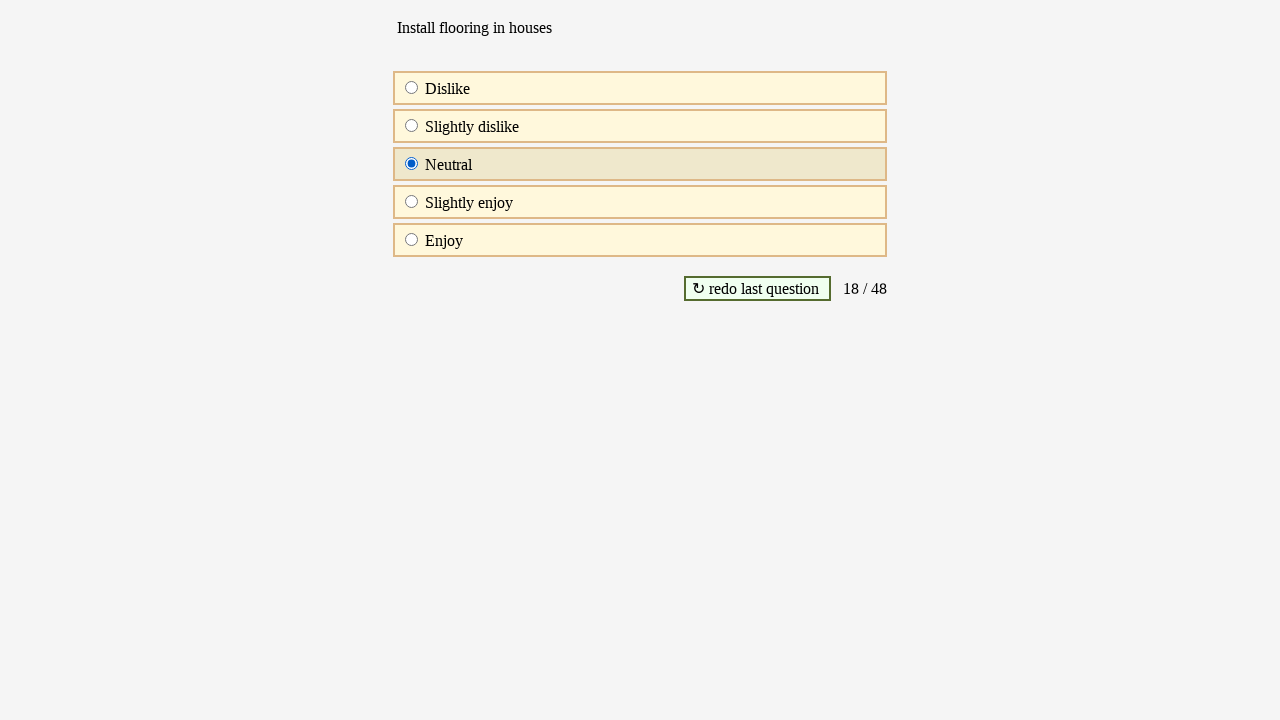

Waited for next question to load
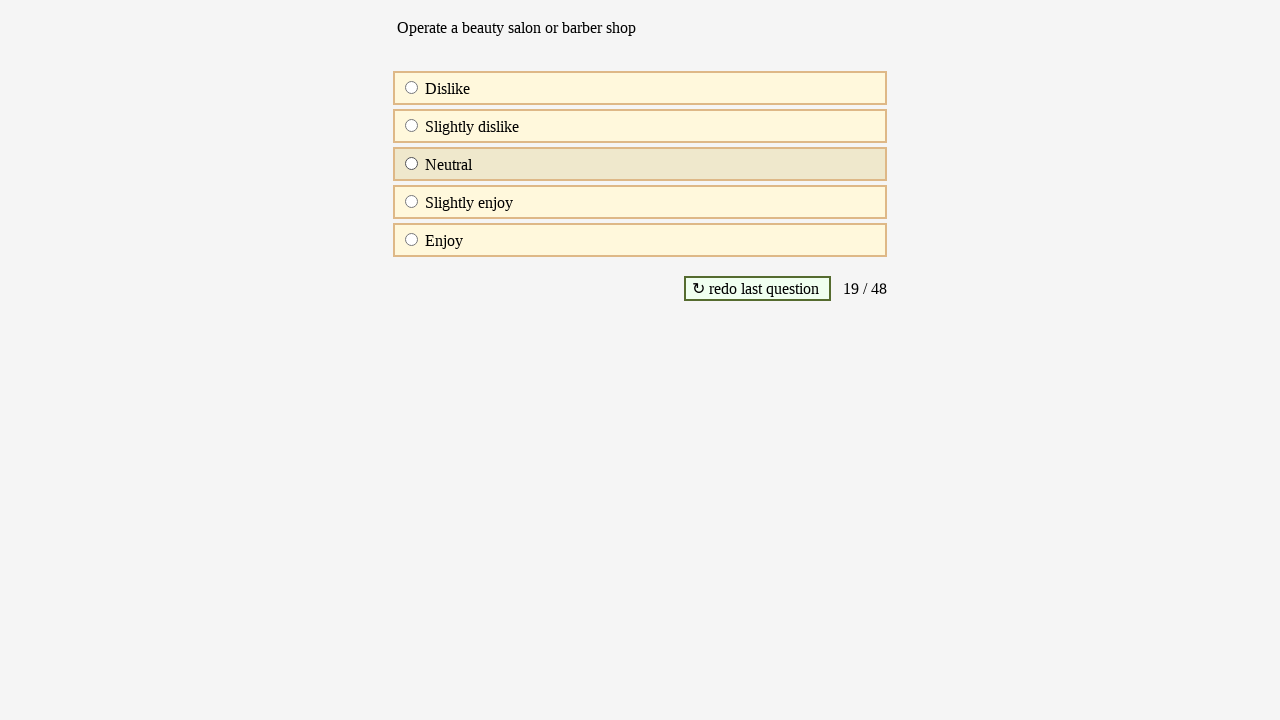

Clicked answer option A3 for question 19 at (412, 164) on #A3
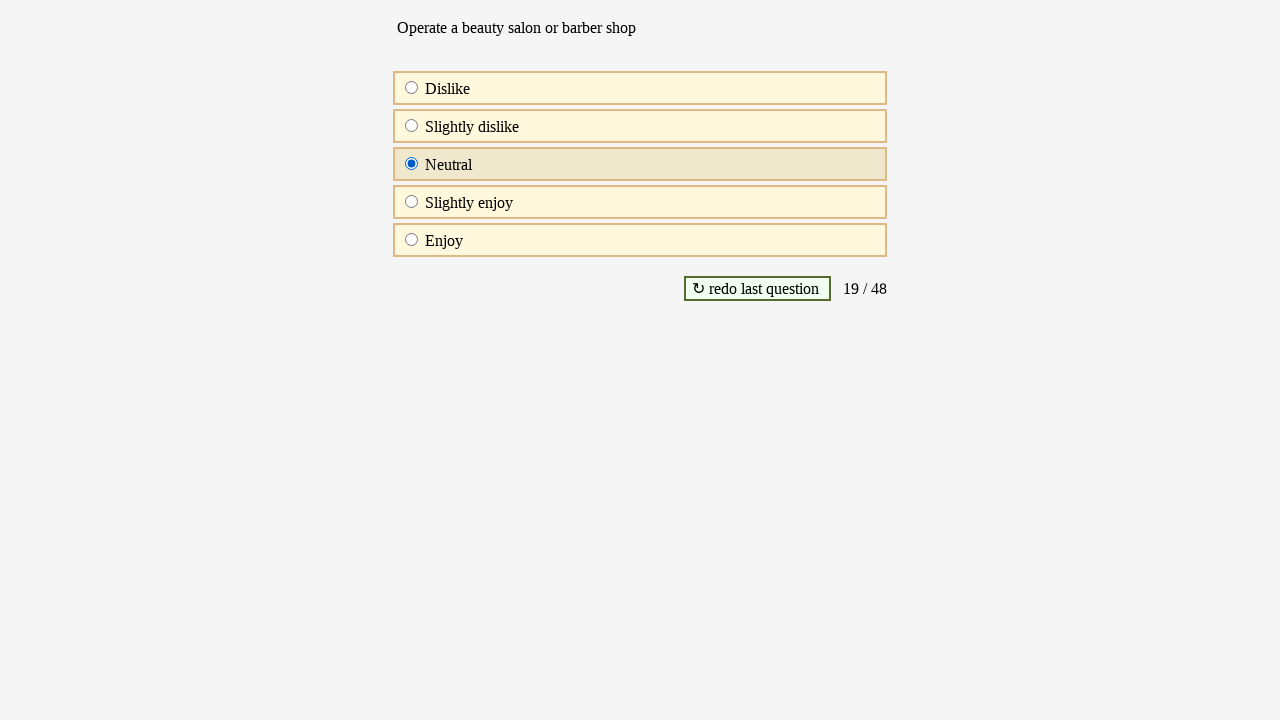

Waited for next question to load
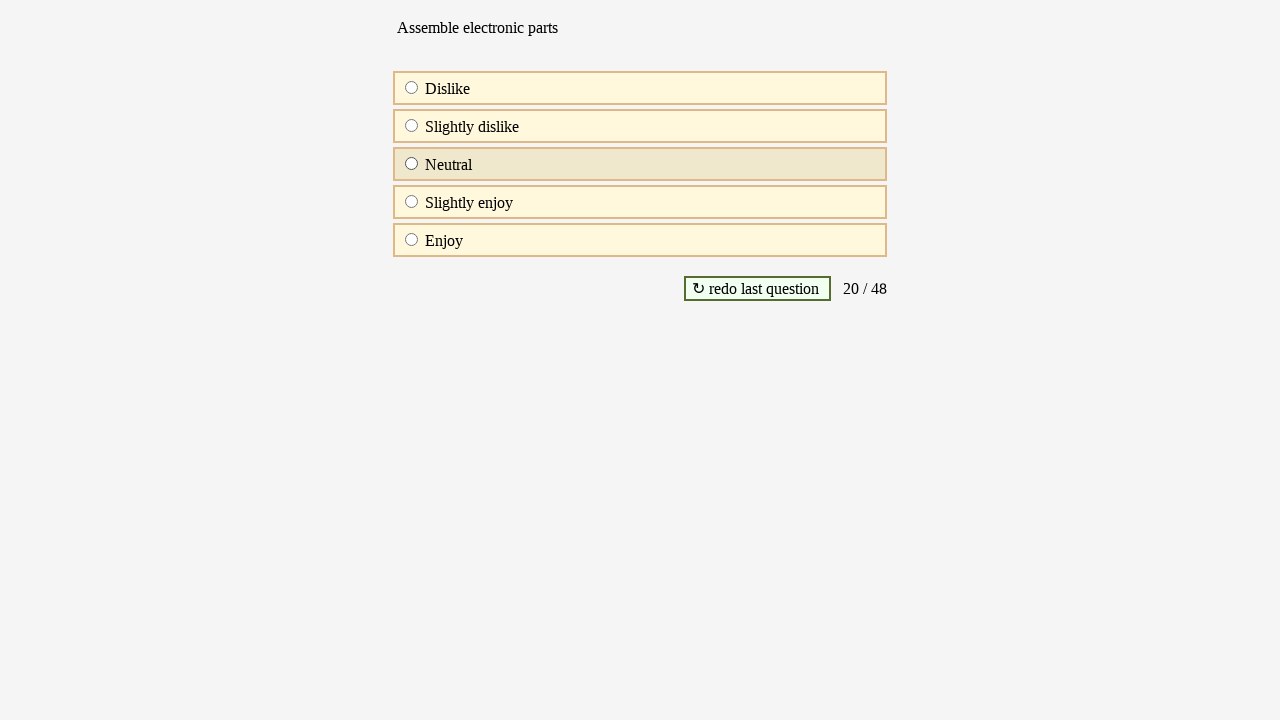

Clicked answer option A3 for question 20 at (412, 164) on #A3
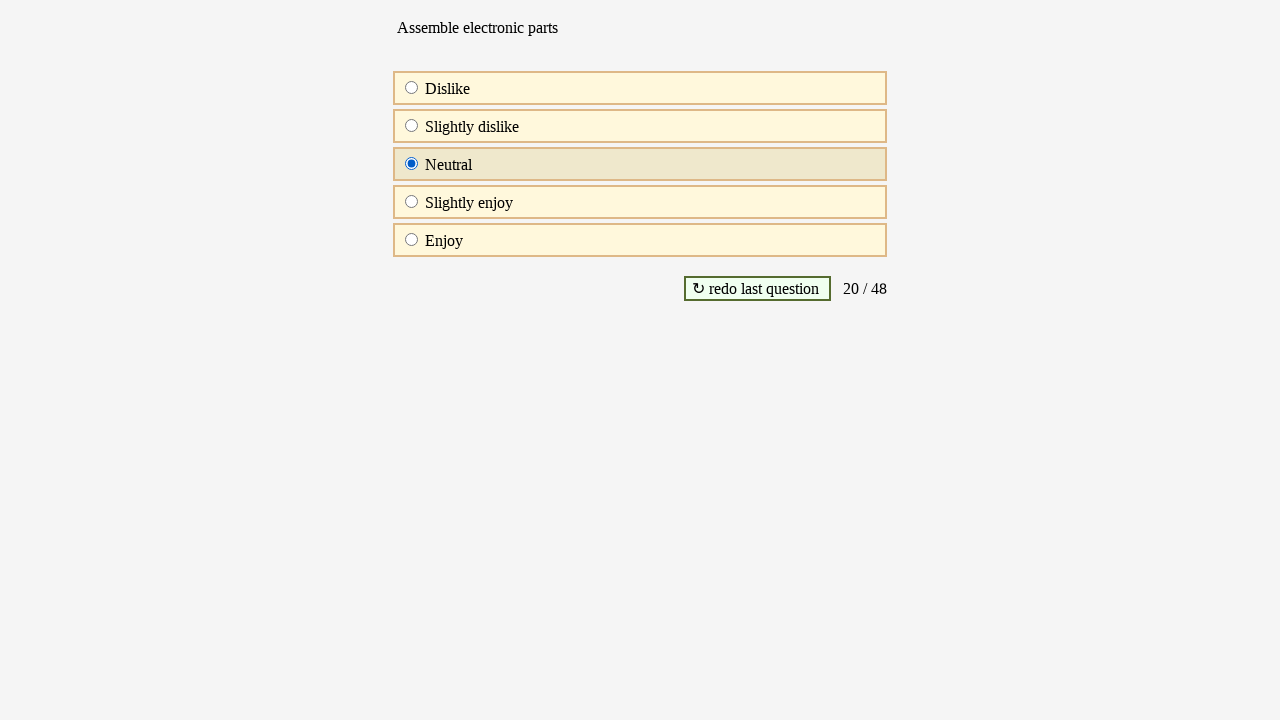

Waited for next question to load
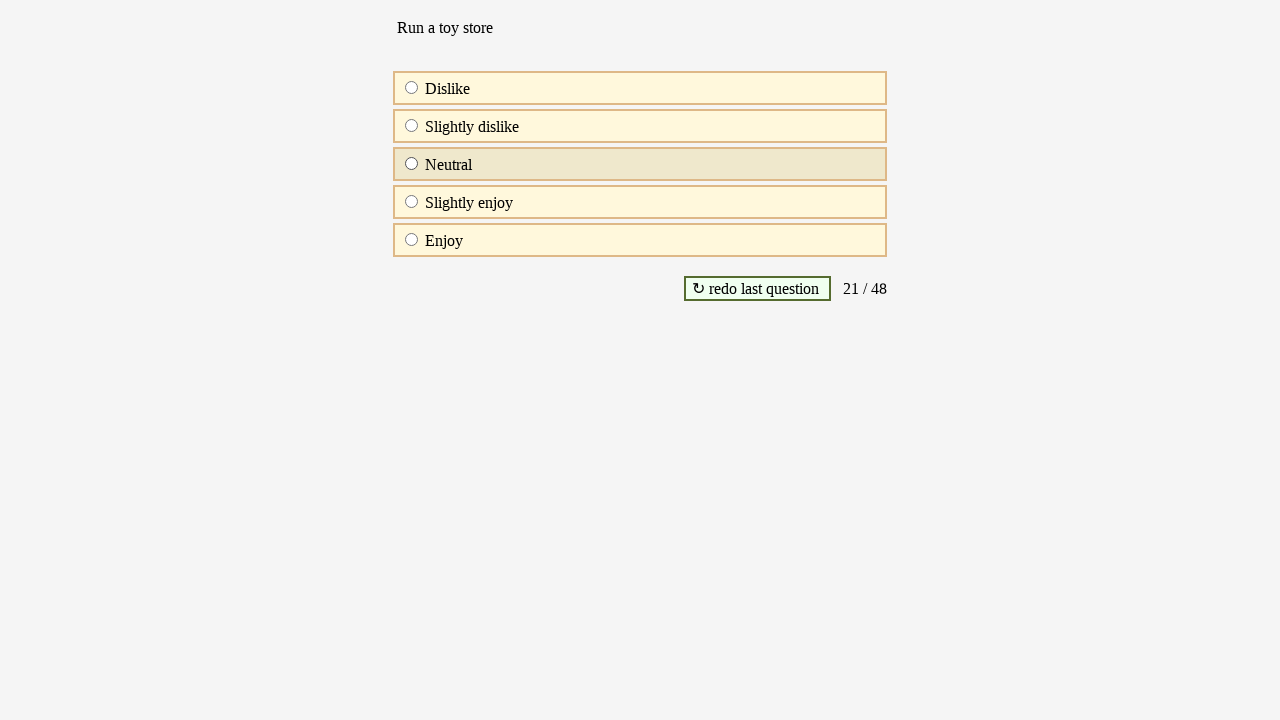

Clicked answer option A3 for question 21 at (412, 164) on #A3
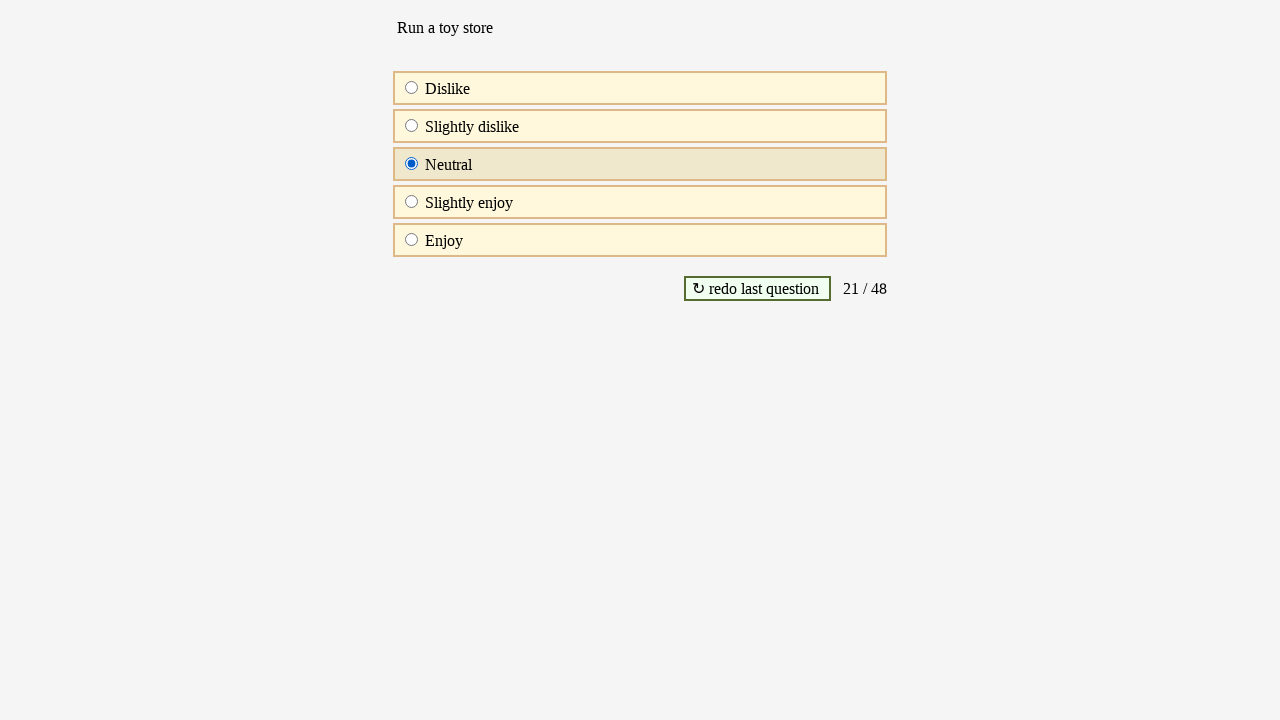

Waited for next question to load
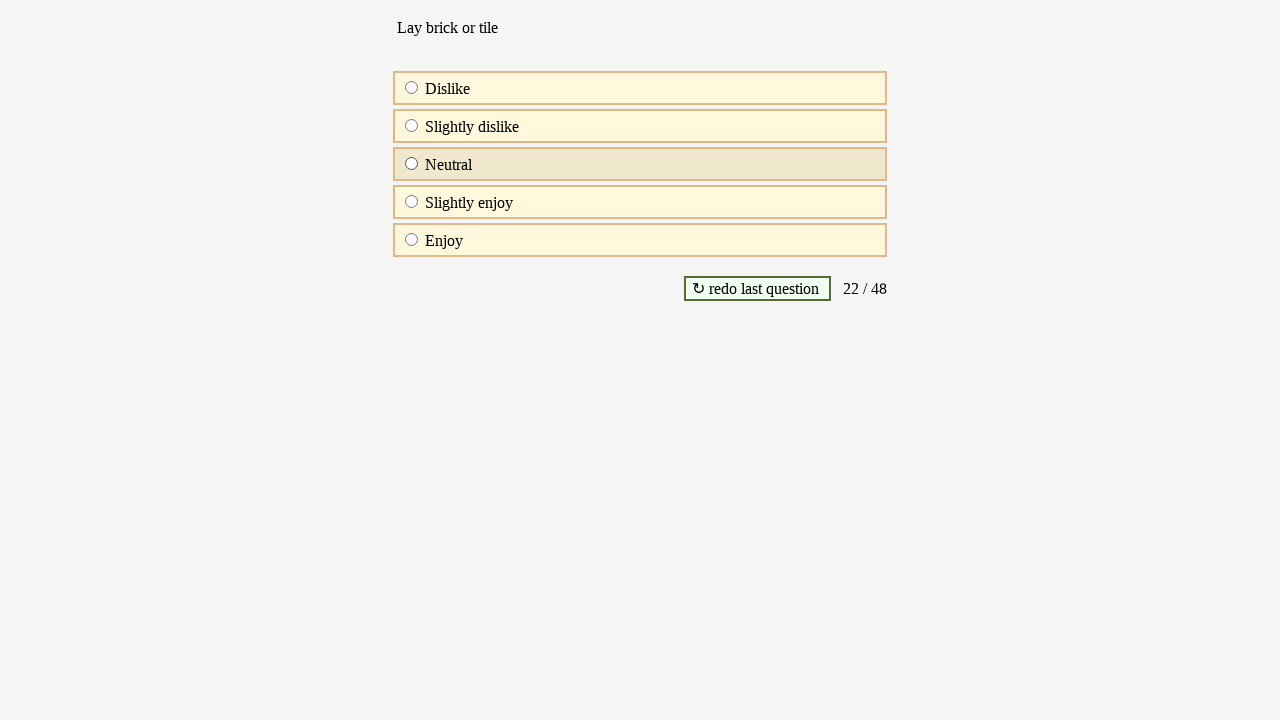

Clicked answer option A3 for question 22 at (412, 164) on #A3
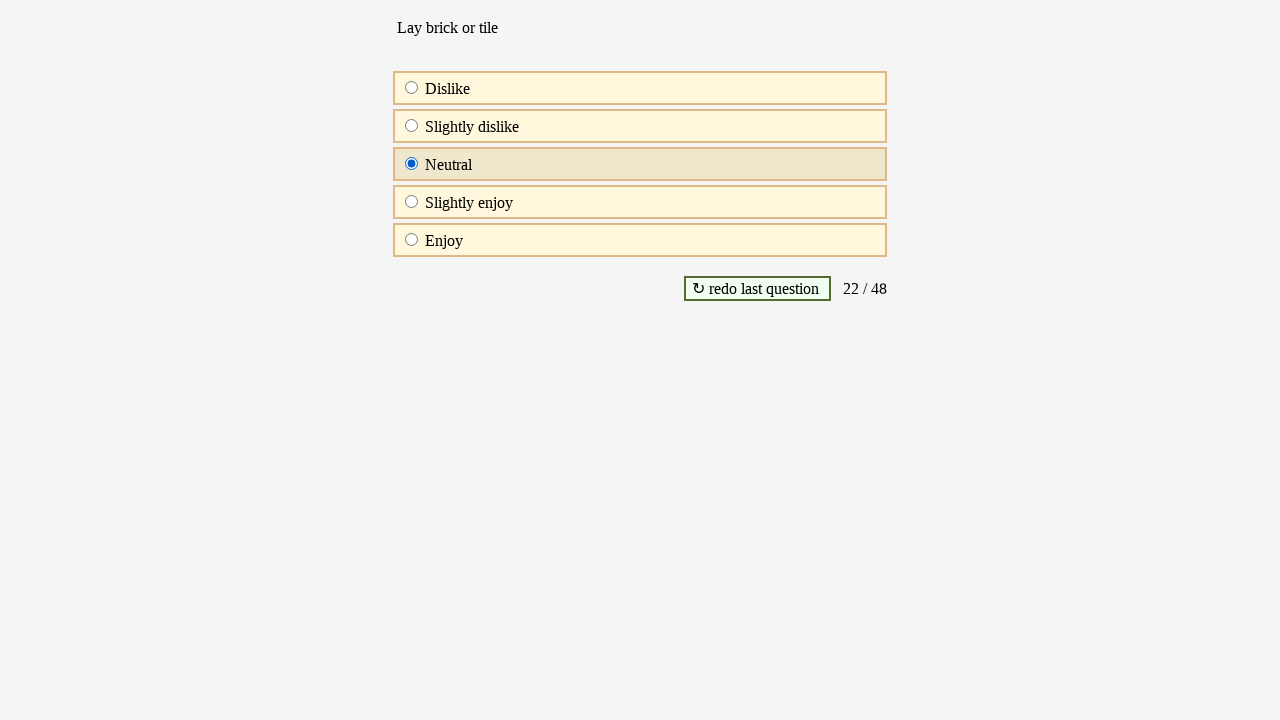

Waited for next question to load
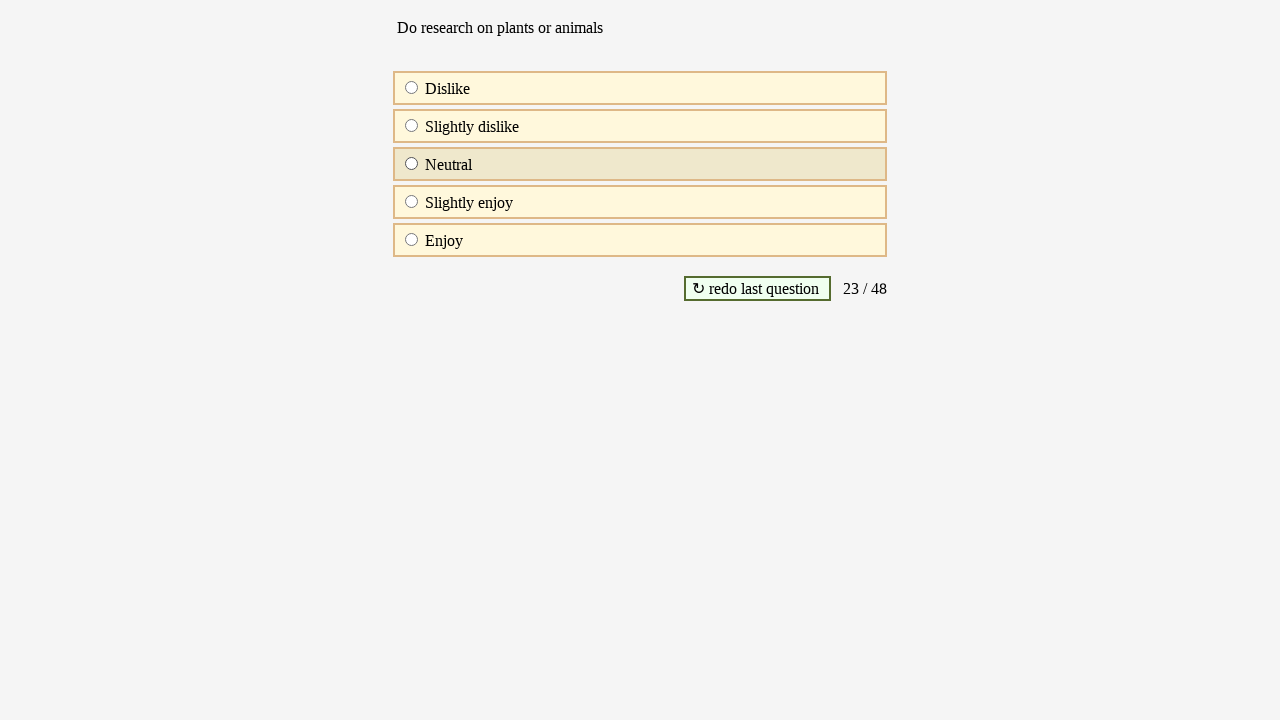

Clicked answer option A3 for question 23 at (412, 164) on #A3
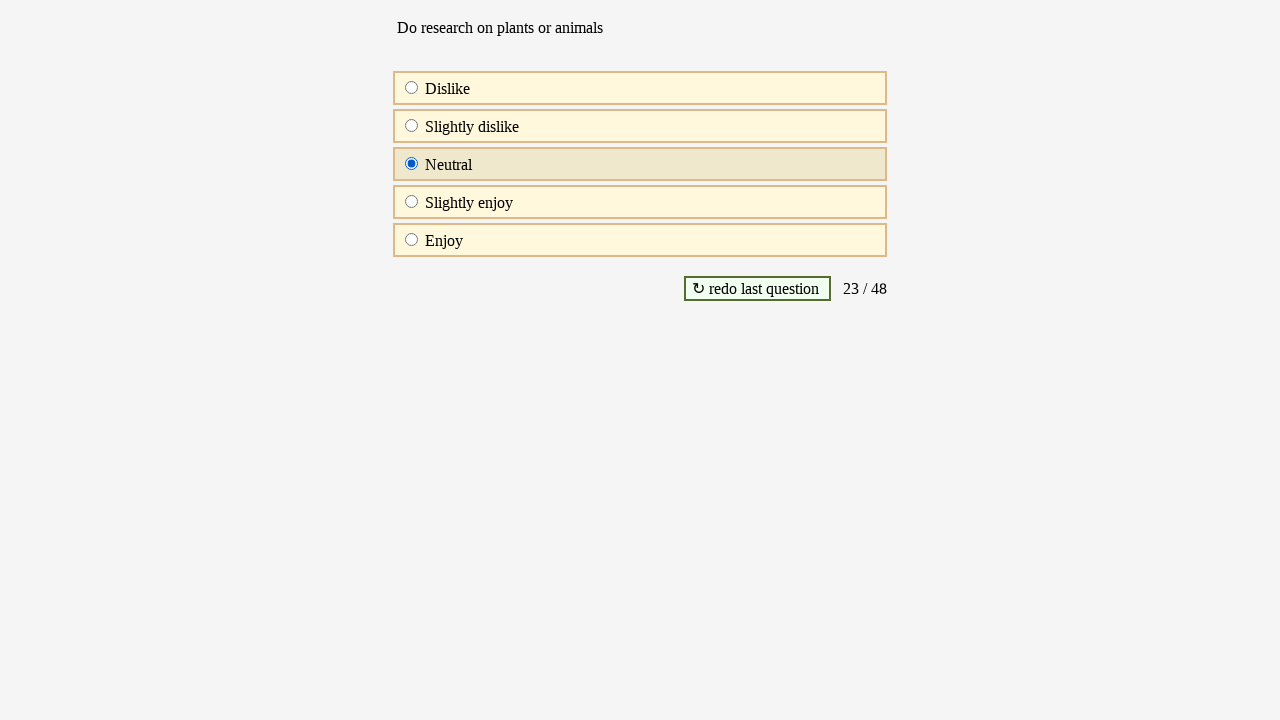

Waited for next question to load
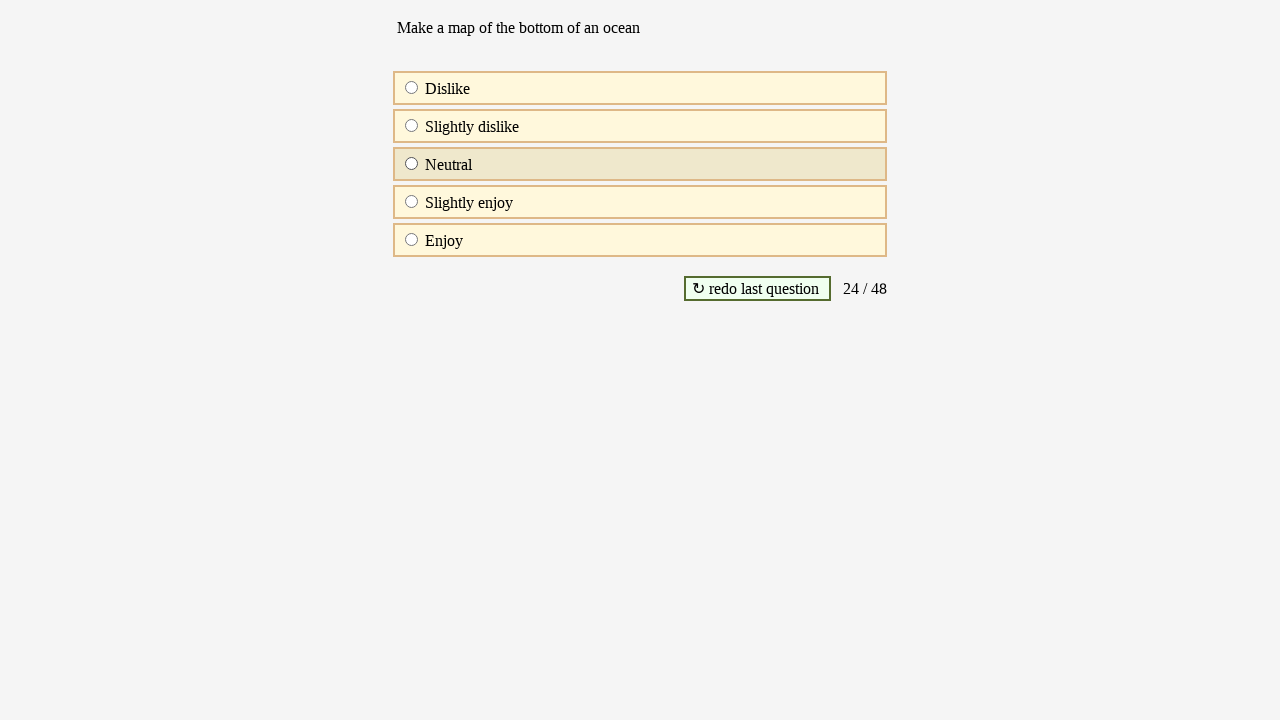

Clicked answer option A3 for question 24 at (412, 164) on #A3
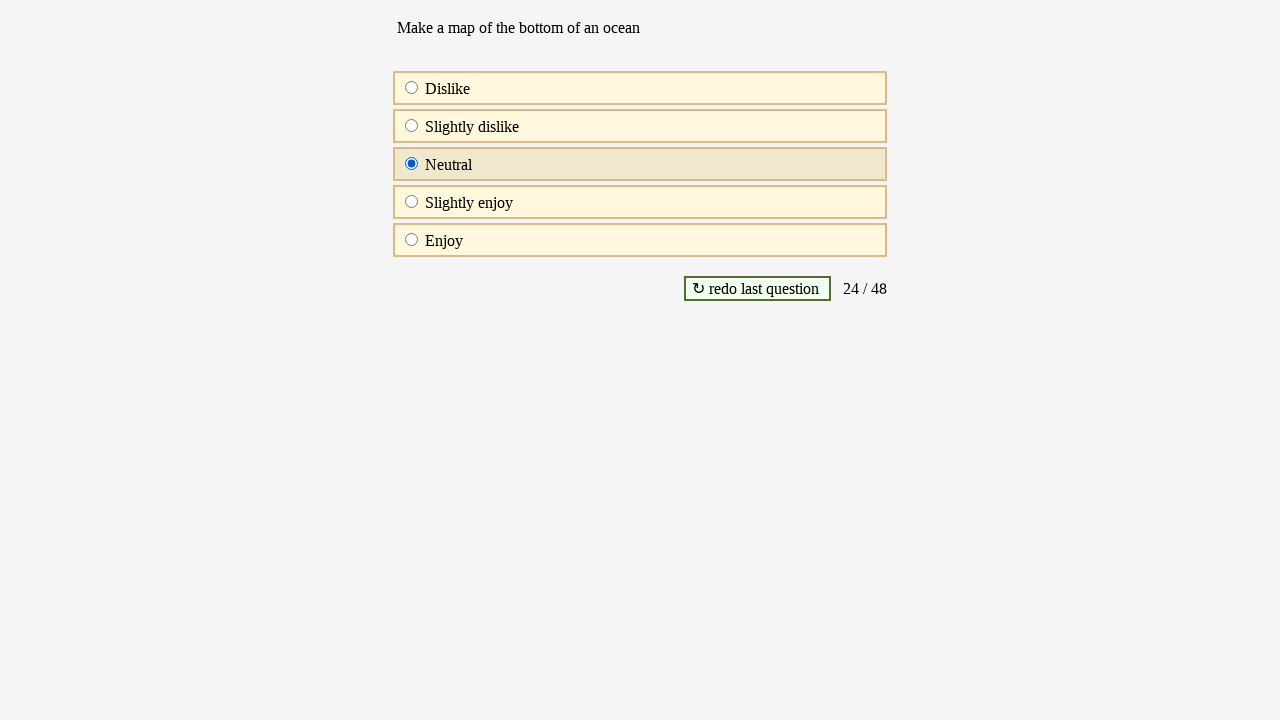

Waited for next question to load
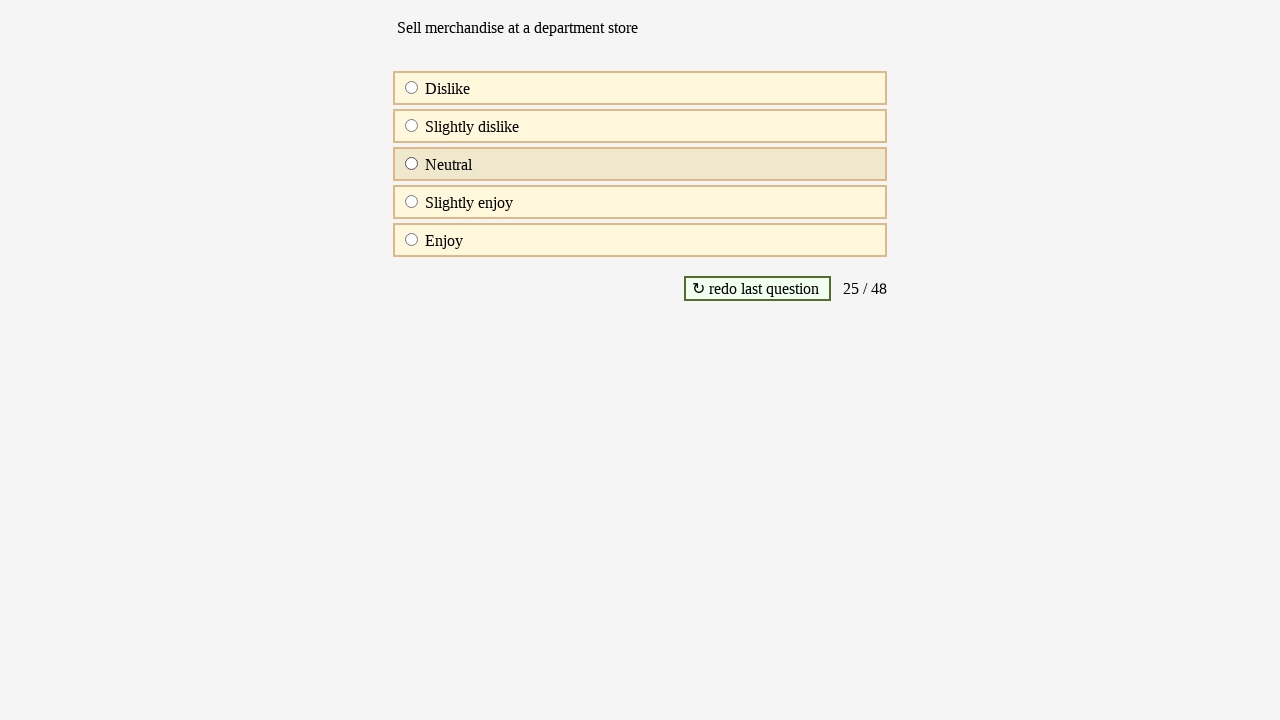

Clicked answer option A3 for question 25 at (412, 164) on #A3
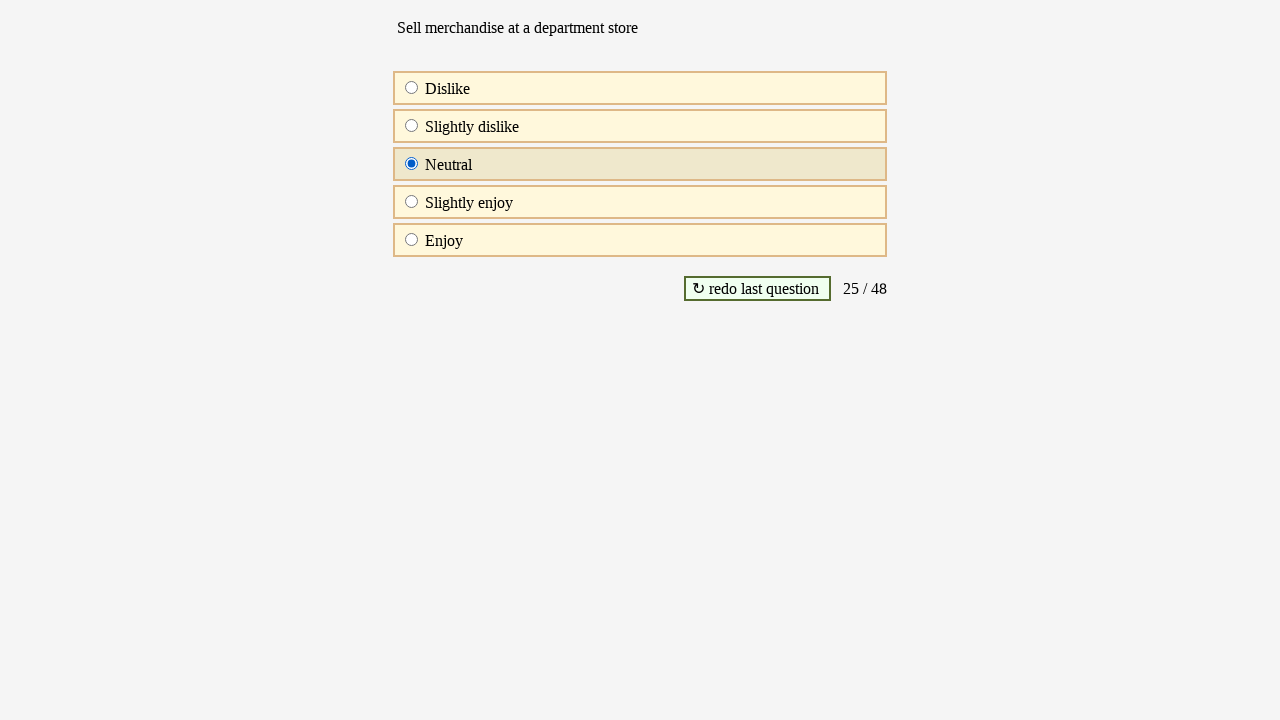

Waited for next question to load
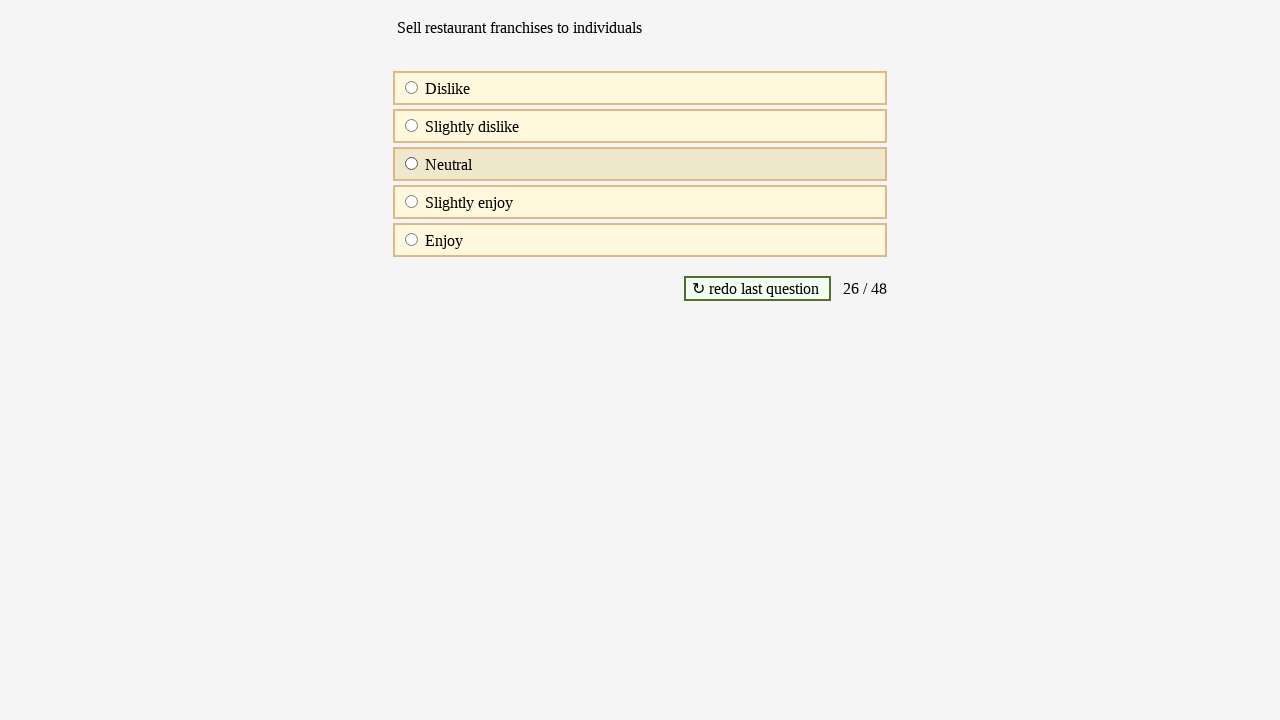

Clicked answer option A3 for question 26 at (412, 164) on #A3
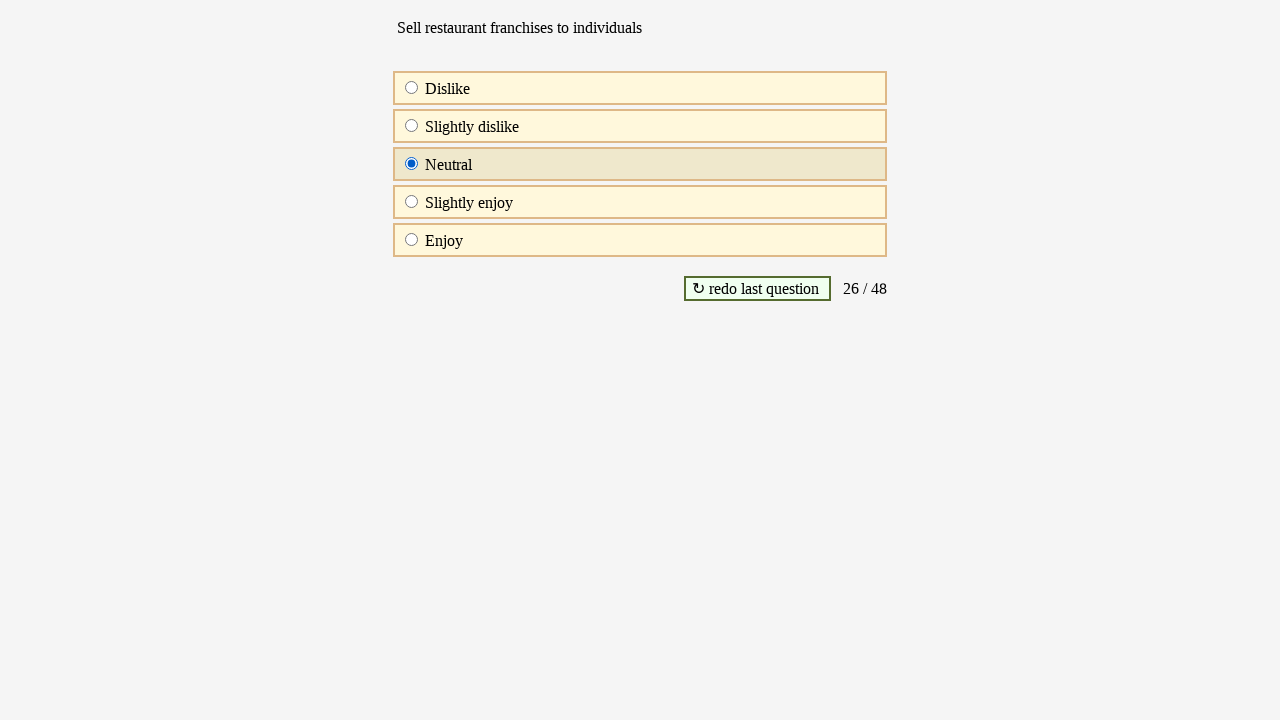

Waited for next question to load
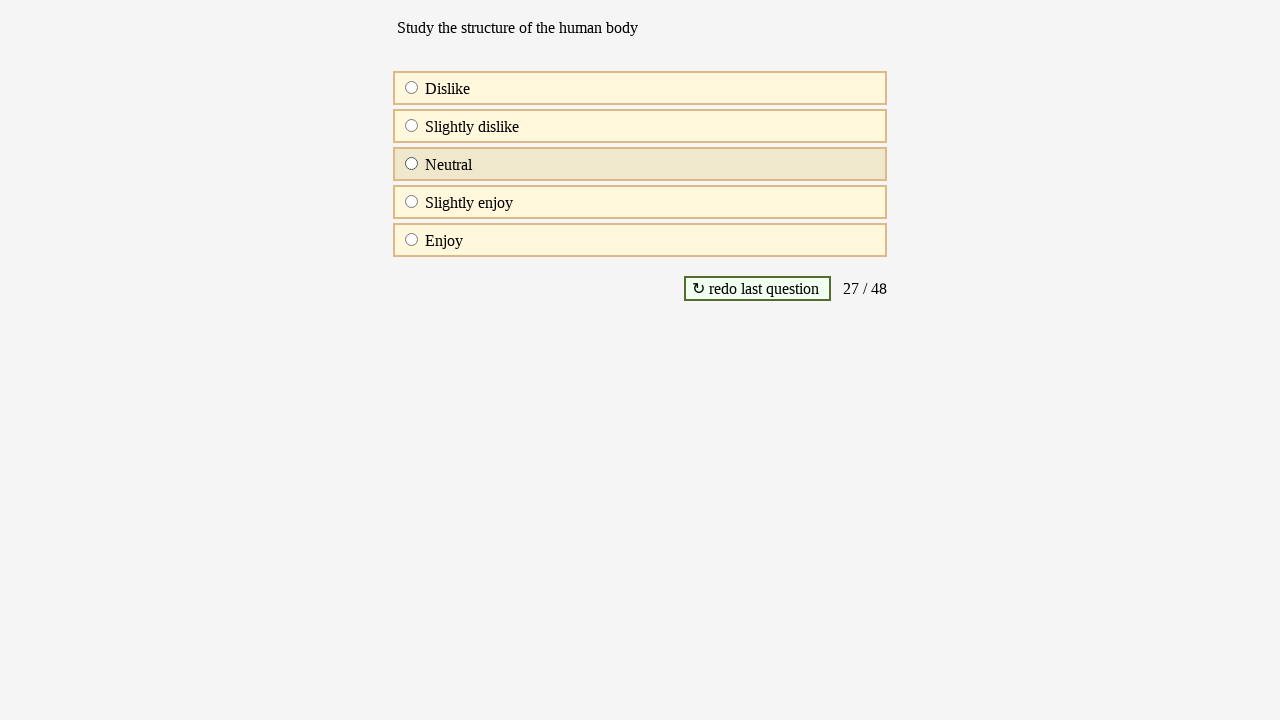

Clicked answer option A3 for question 27 at (412, 164) on #A3
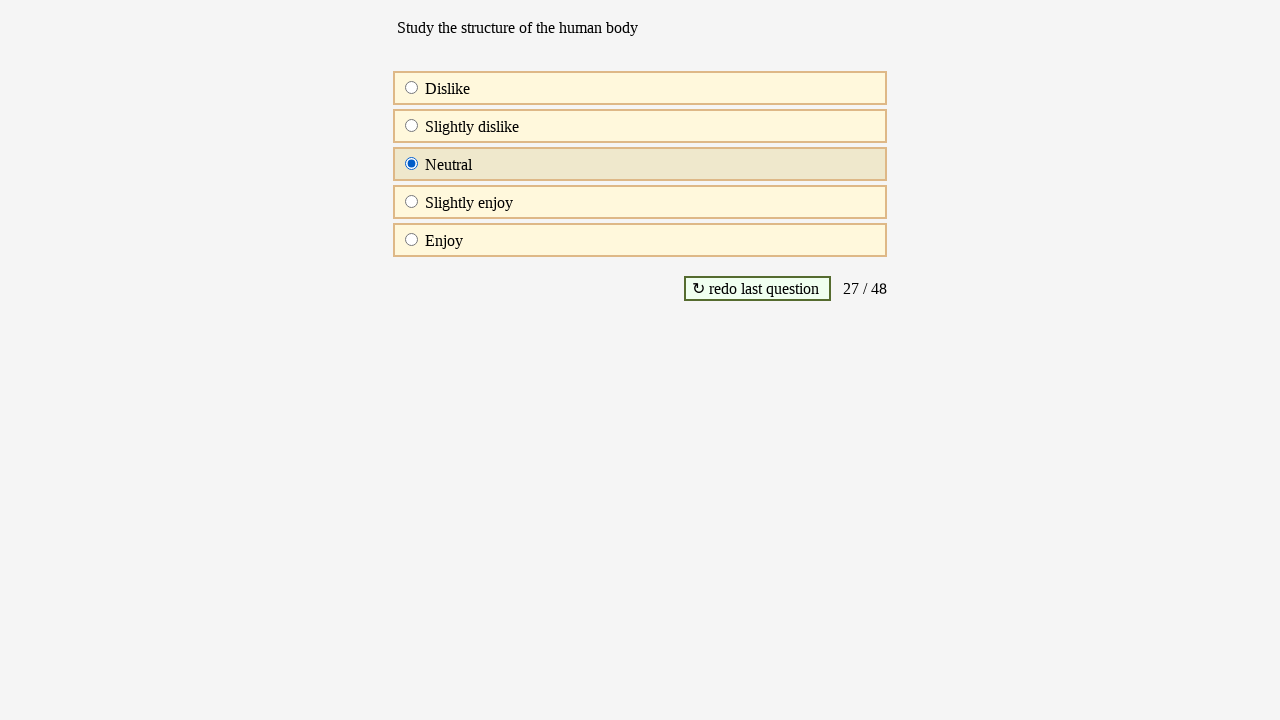

Waited for next question to load
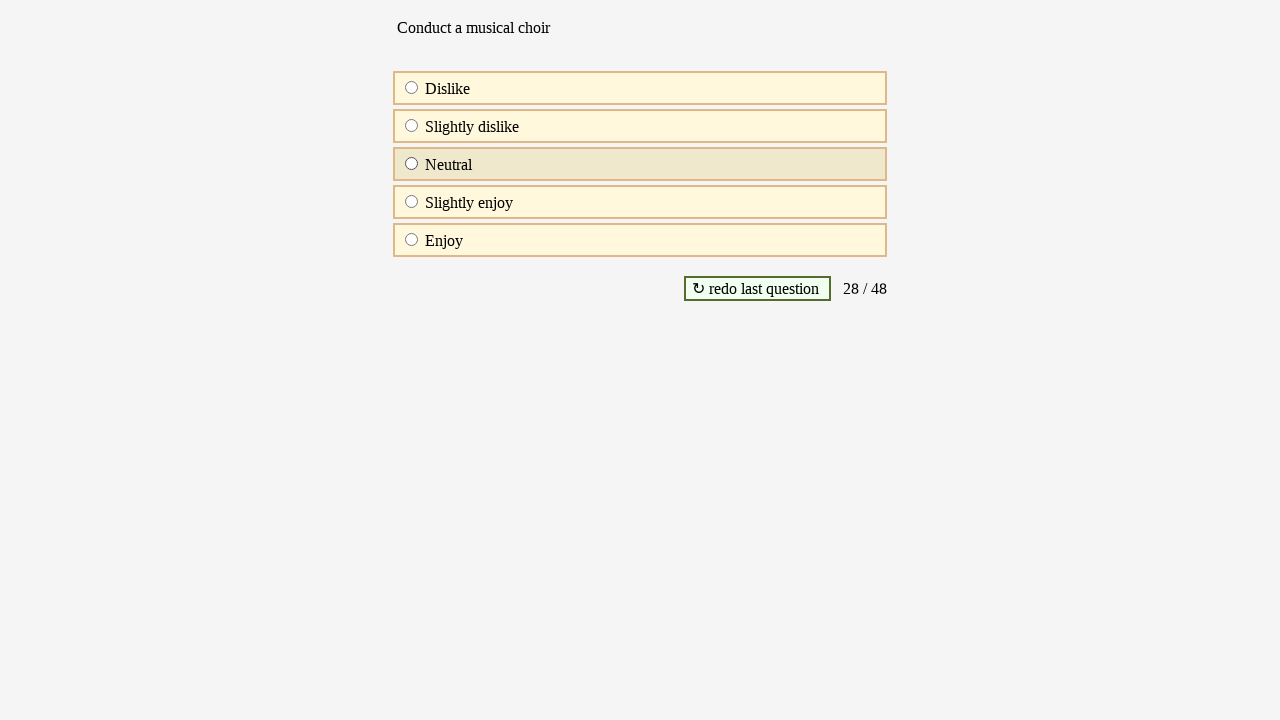

Clicked answer option A3 for question 28 at (412, 164) on #A3
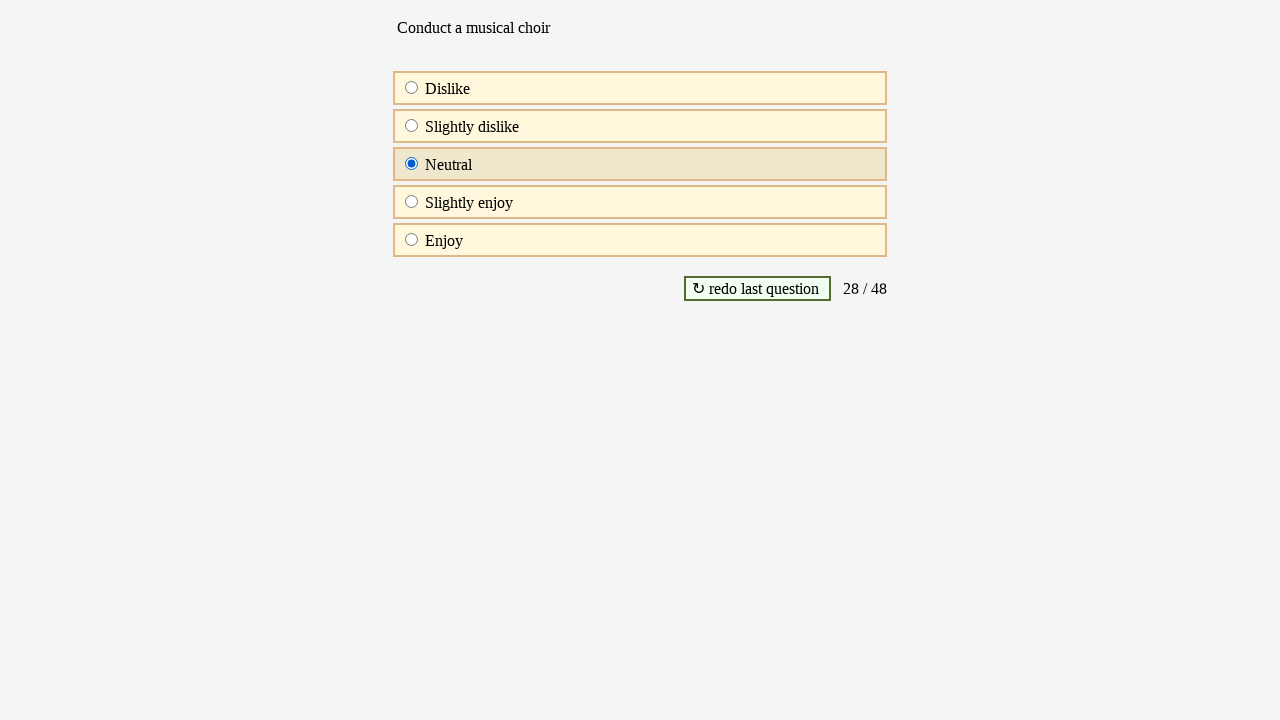

Waited for next question to load
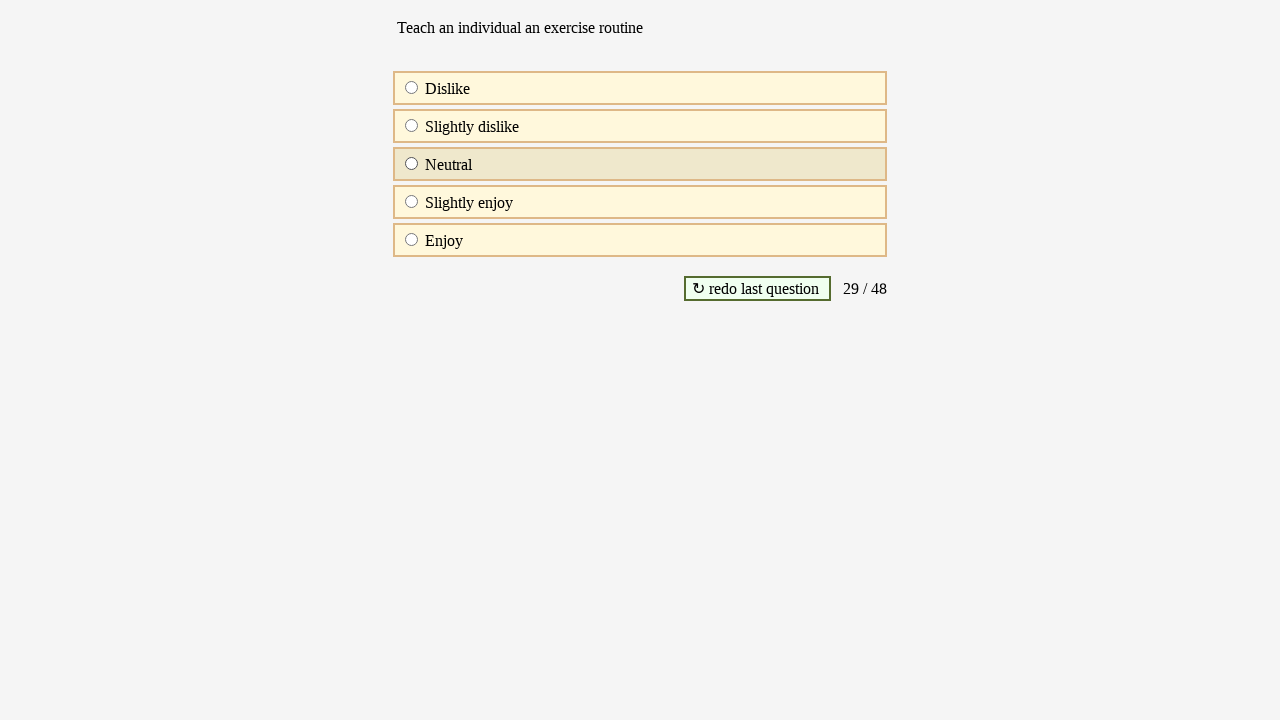

Clicked answer option A3 for question 29 at (412, 164) on #A3
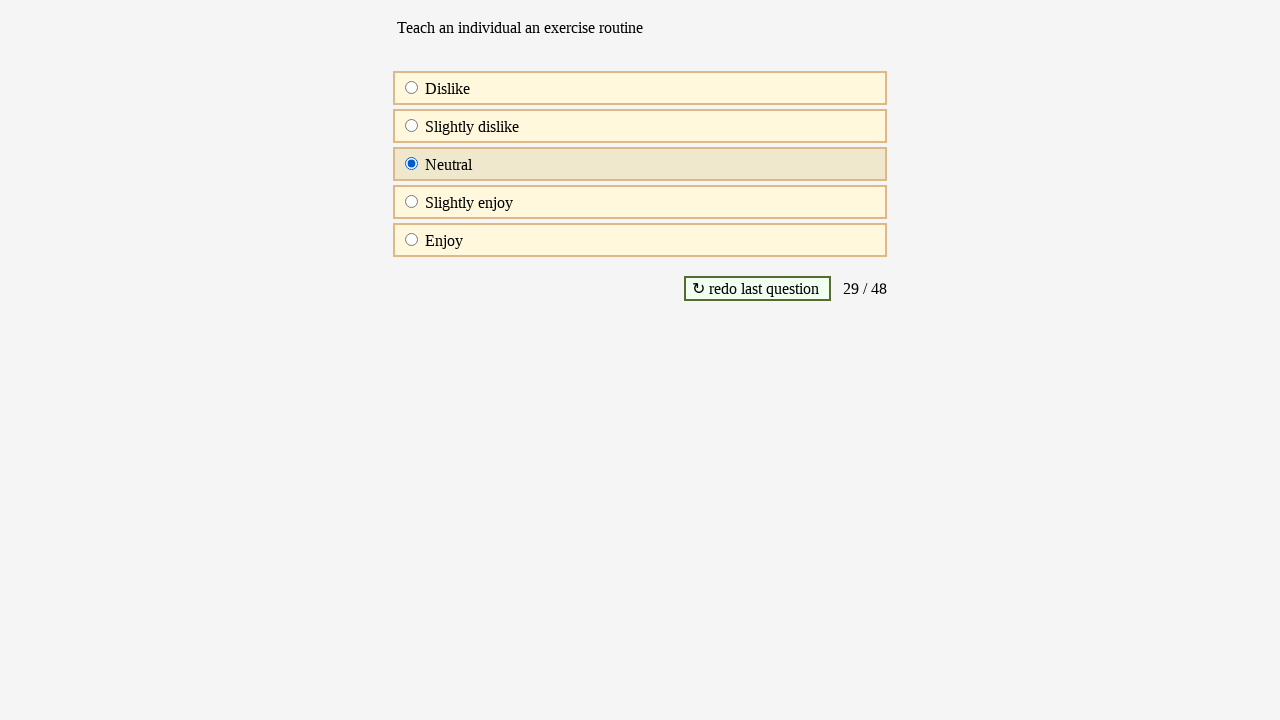

Waited for next question to load
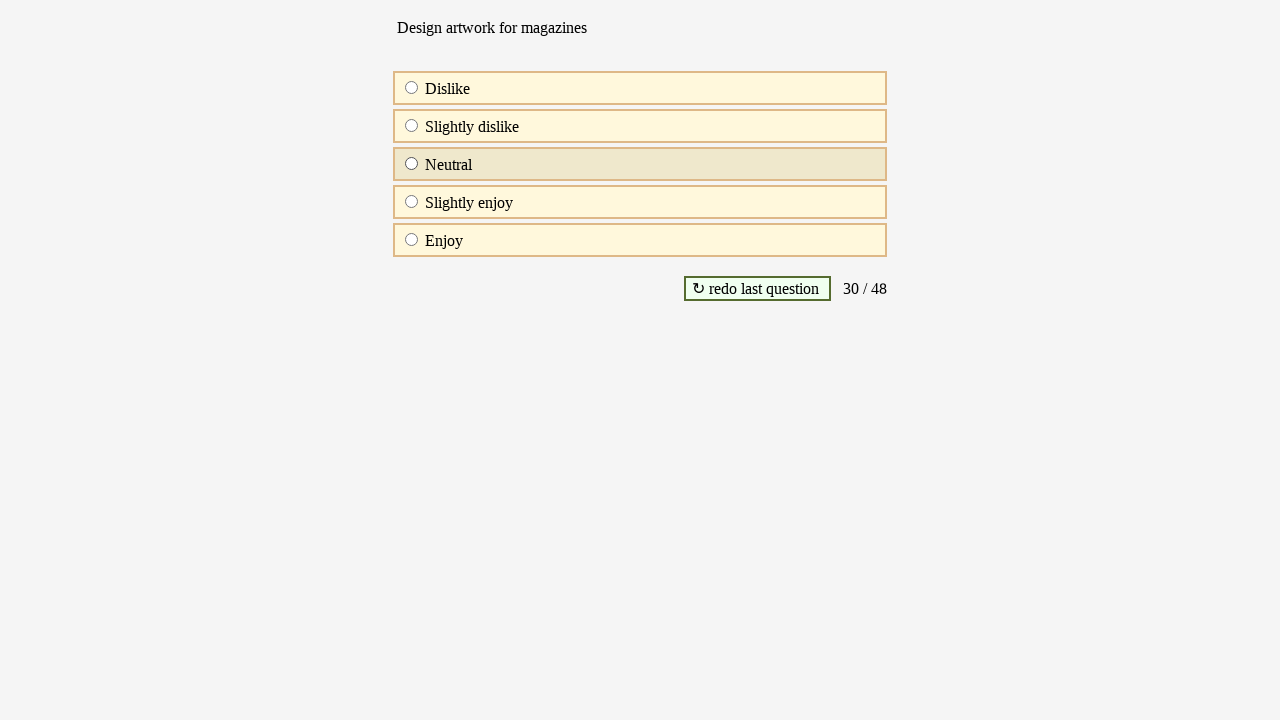

Clicked answer option A3 for question 30 at (412, 164) on #A3
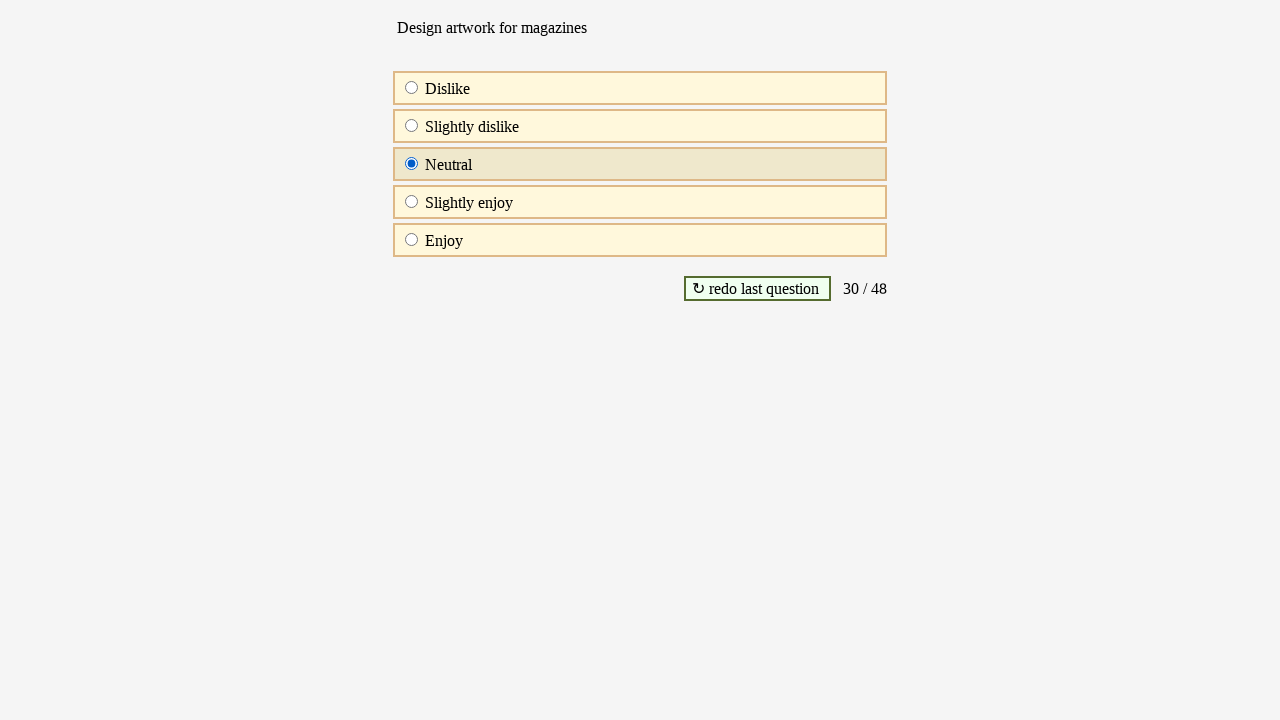

Waited for next question to load
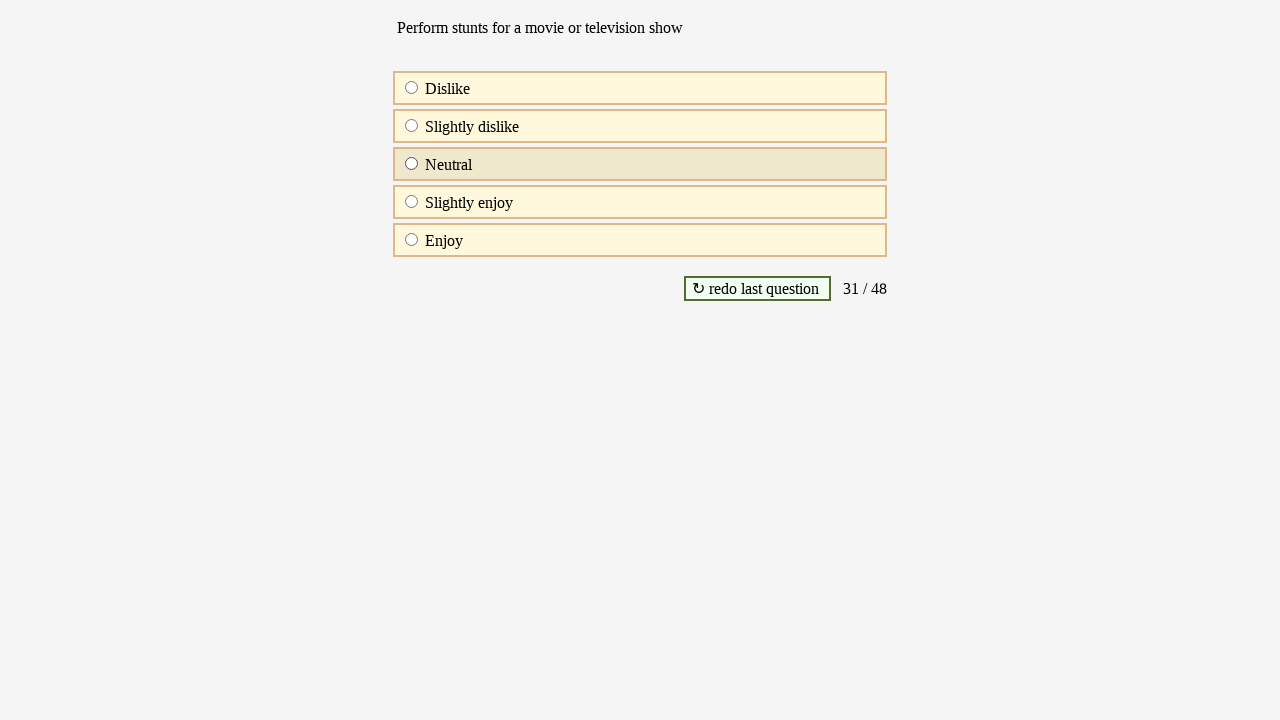

Clicked answer option A3 for question 31 at (412, 164) on #A3
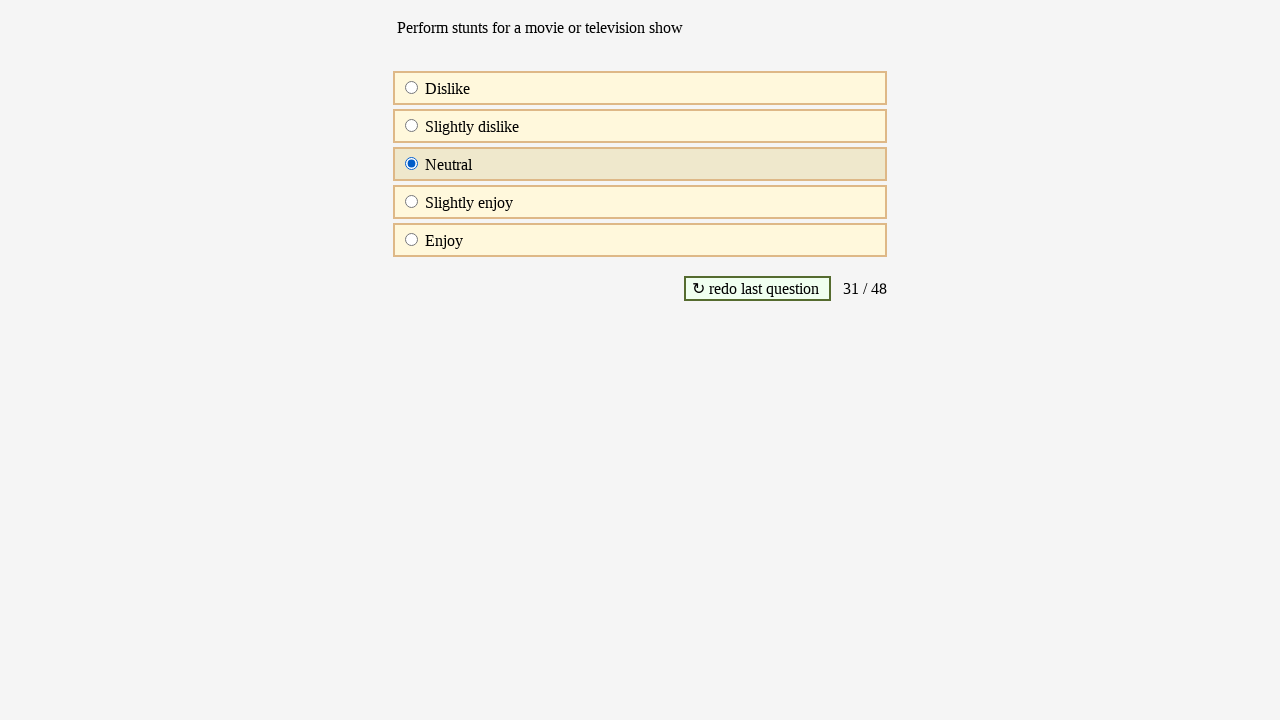

Waited for next question to load
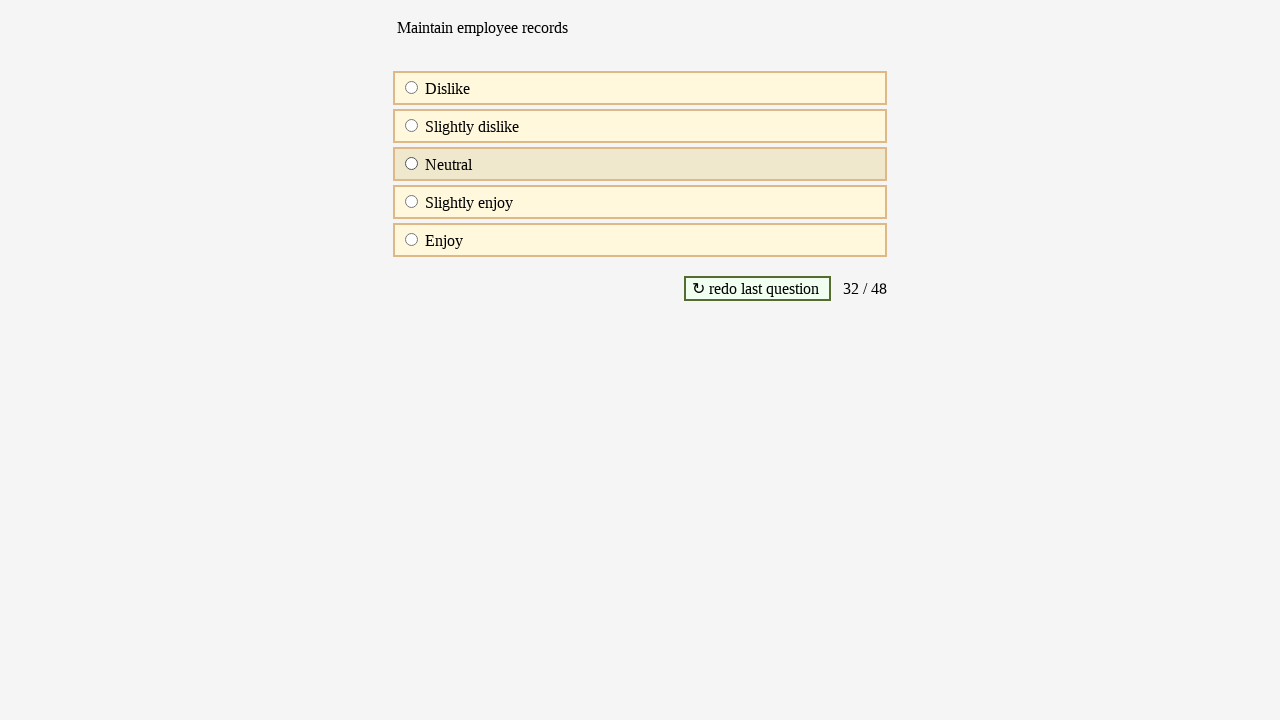

Clicked answer option A3 for question 32 at (412, 164) on #A3
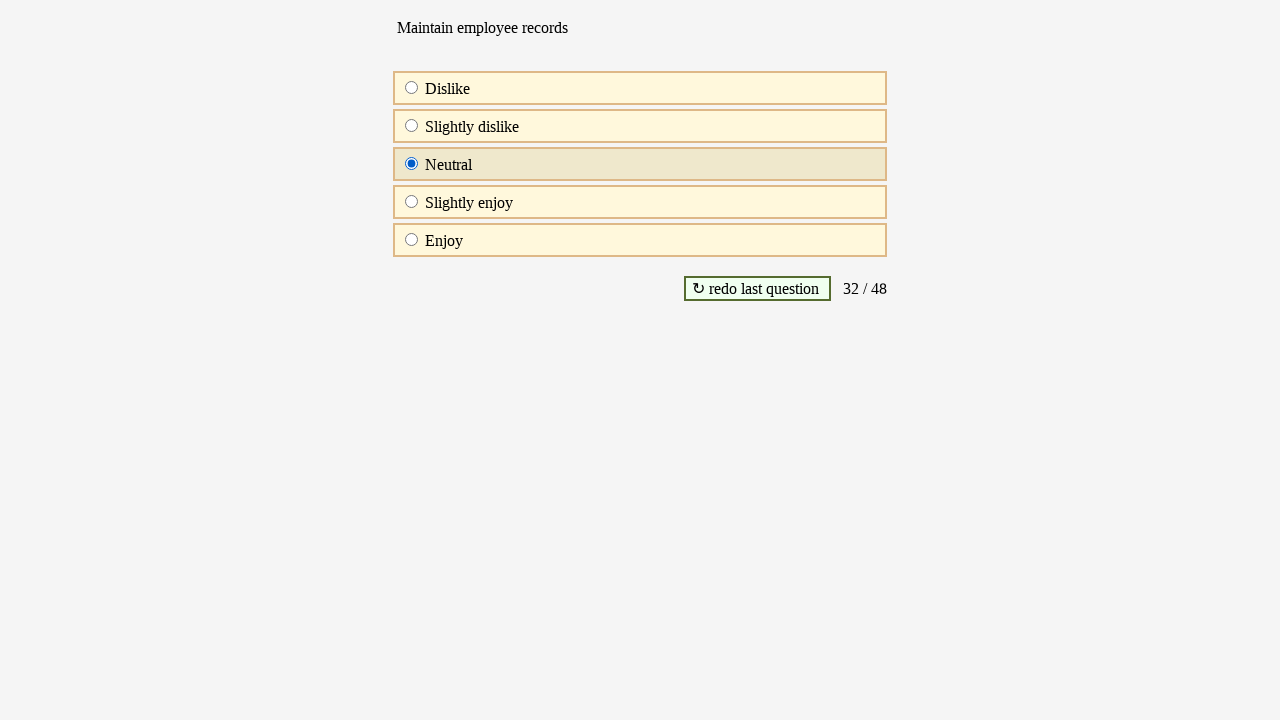

Waited for next question to load
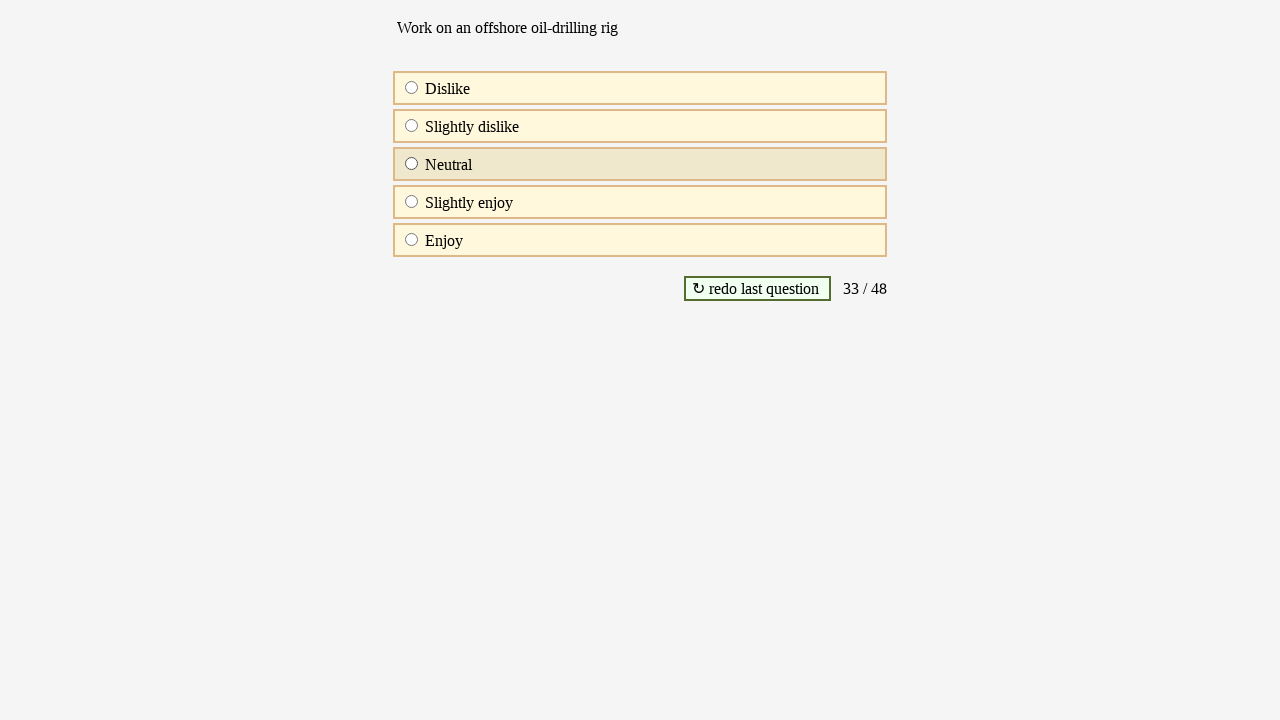

Clicked answer option A3 for question 33 at (412, 164) on #A3
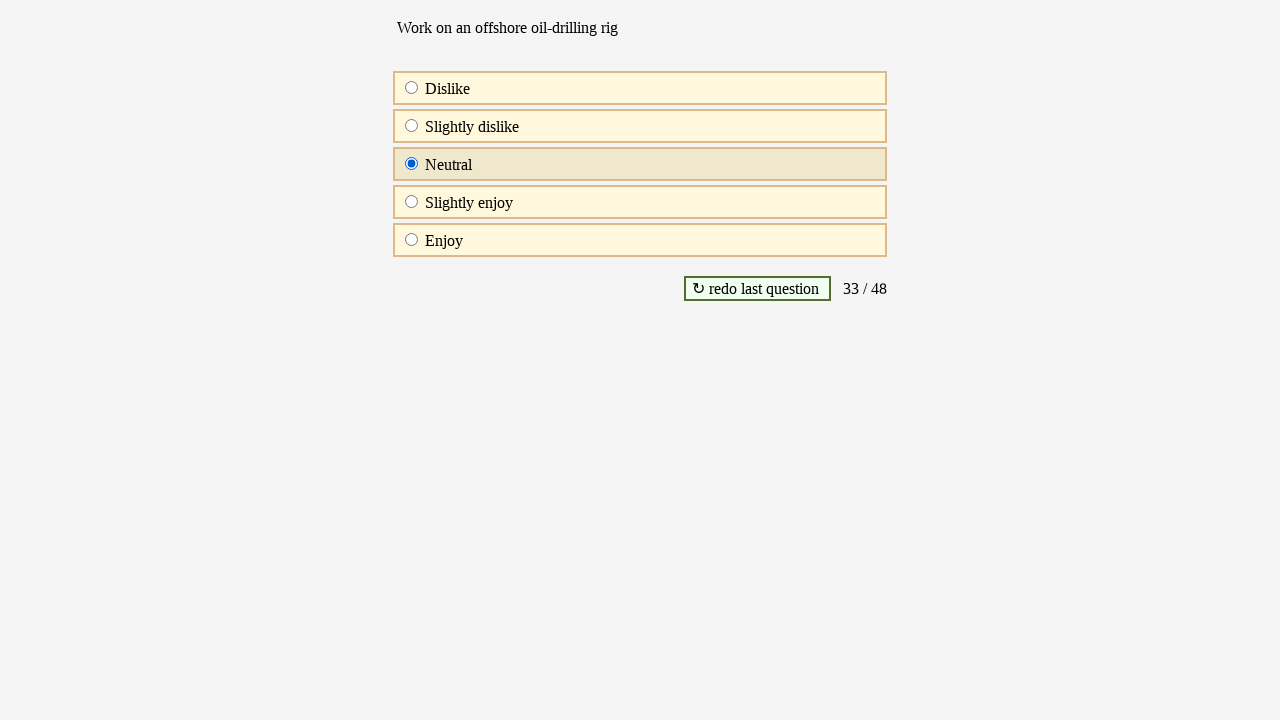

Waited for next question to load
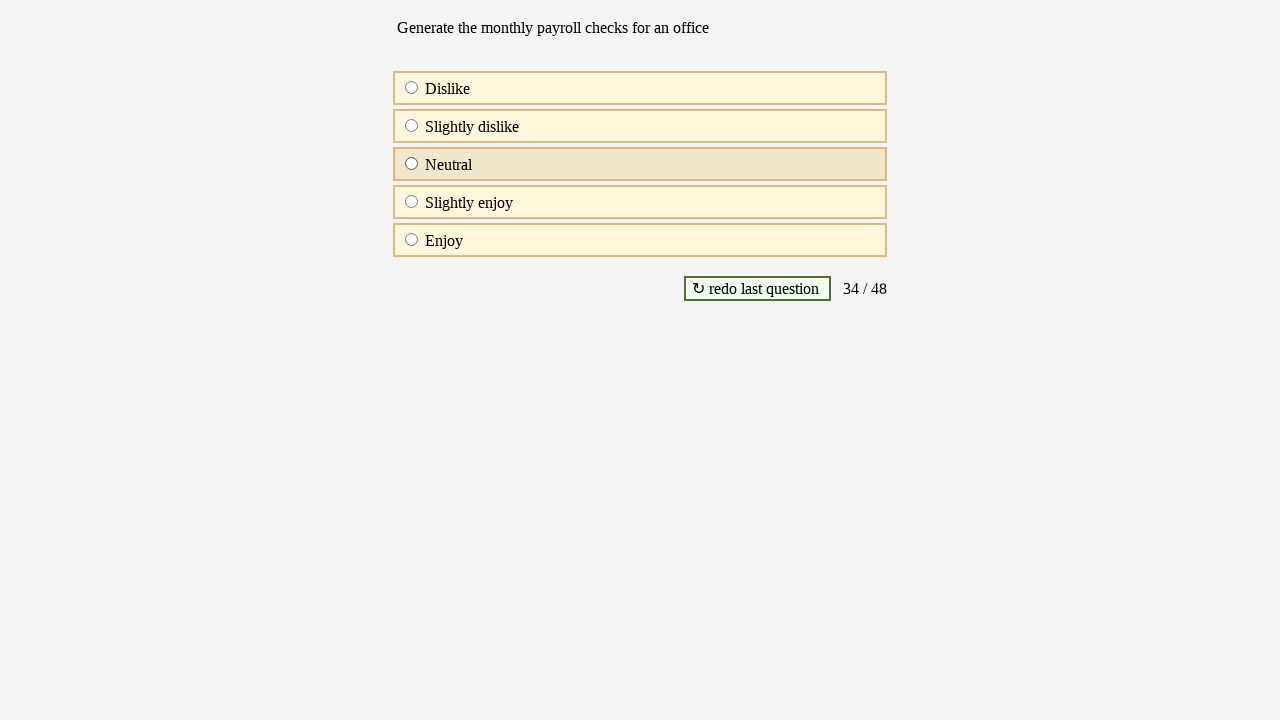

Clicked answer option A3 for question 34 at (412, 164) on #A3
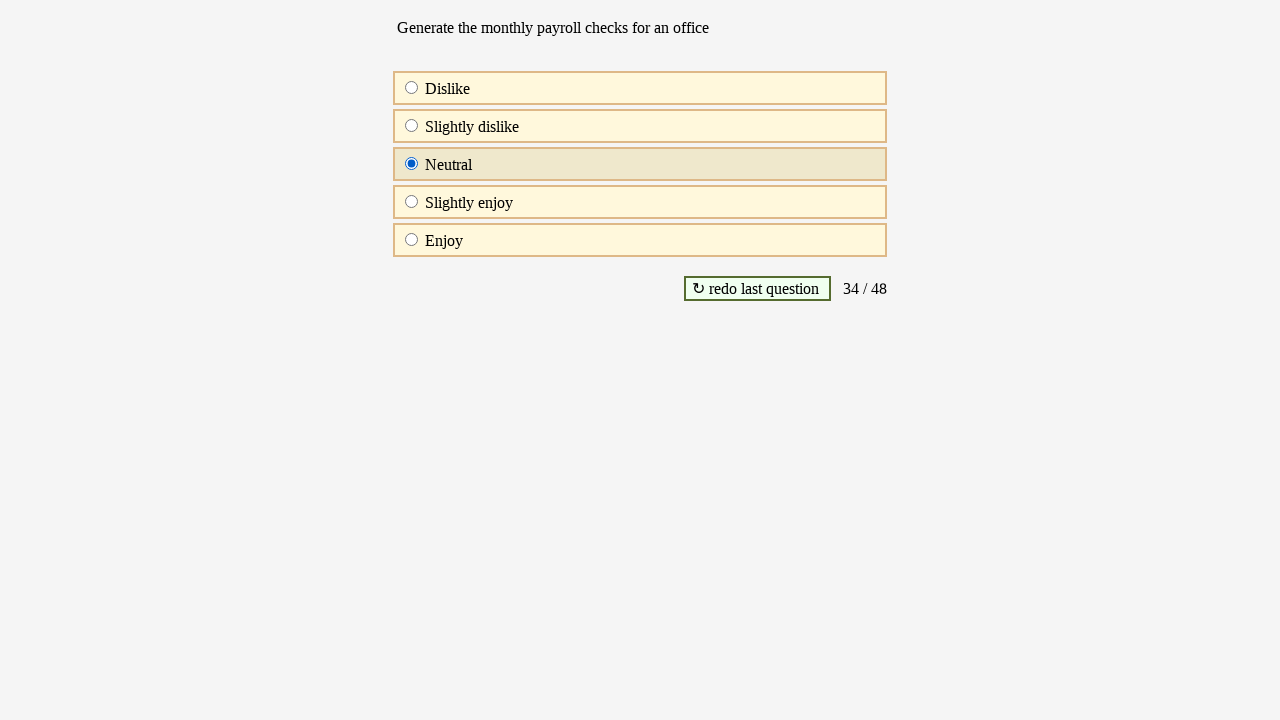

Waited for next question to load
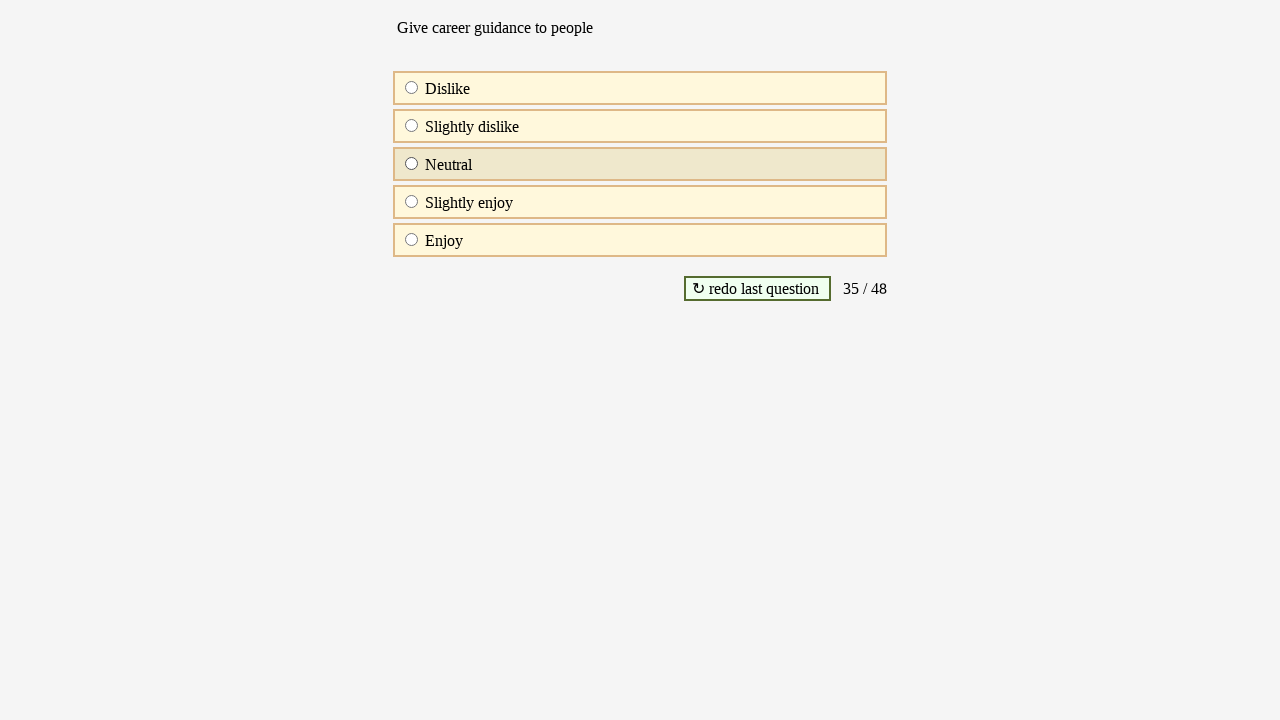

Clicked answer option A3 for question 35 at (412, 164) on #A3
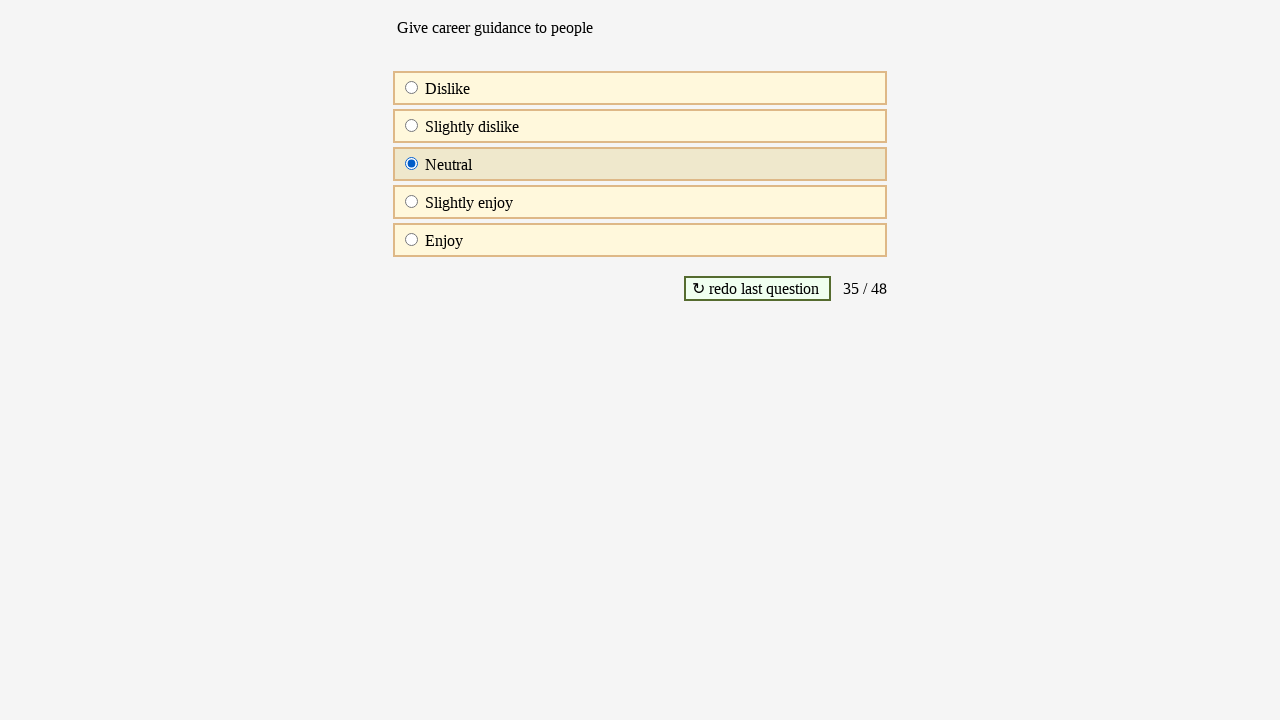

Waited for next question to load
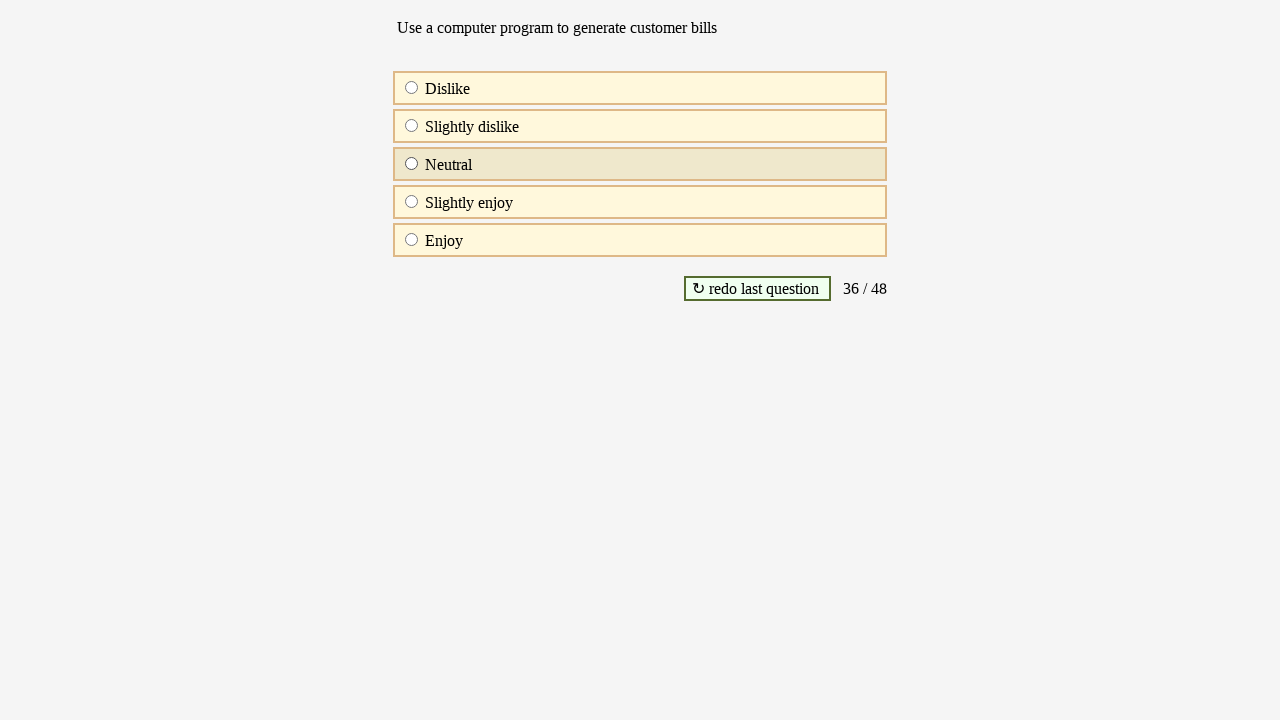

Clicked answer option A3 for question 36 at (412, 164) on #A3
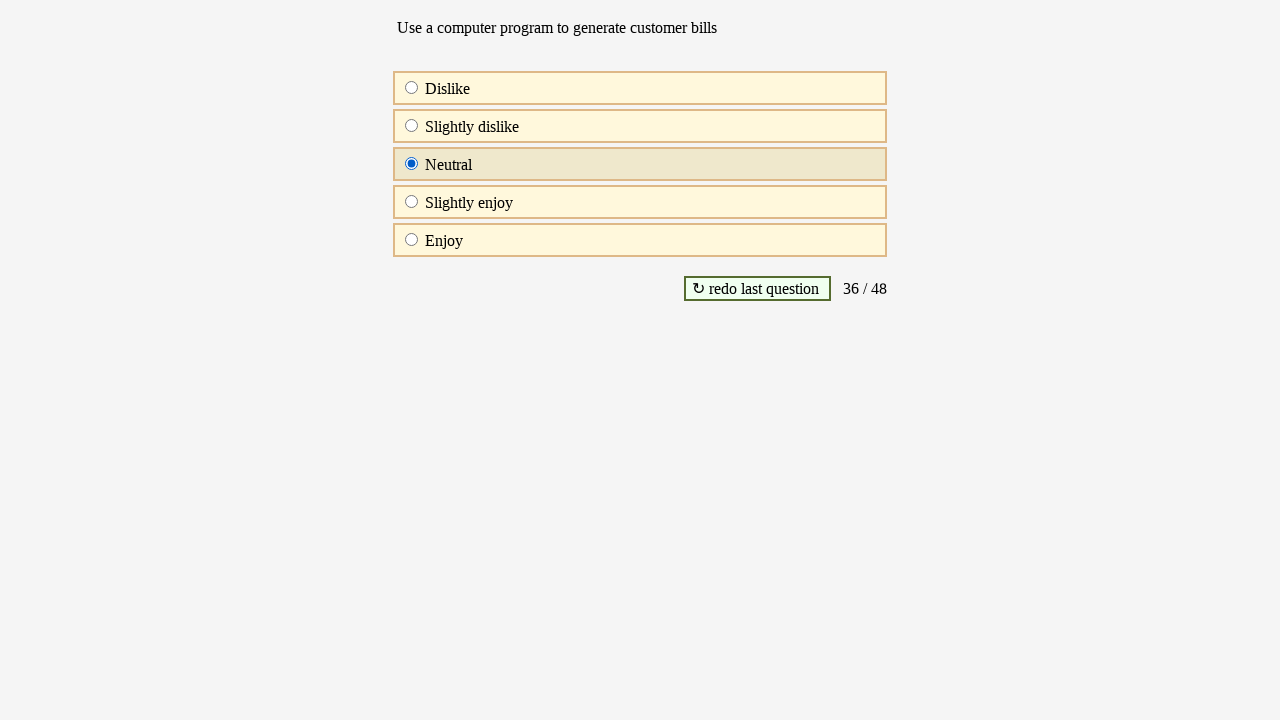

Waited for next question to load
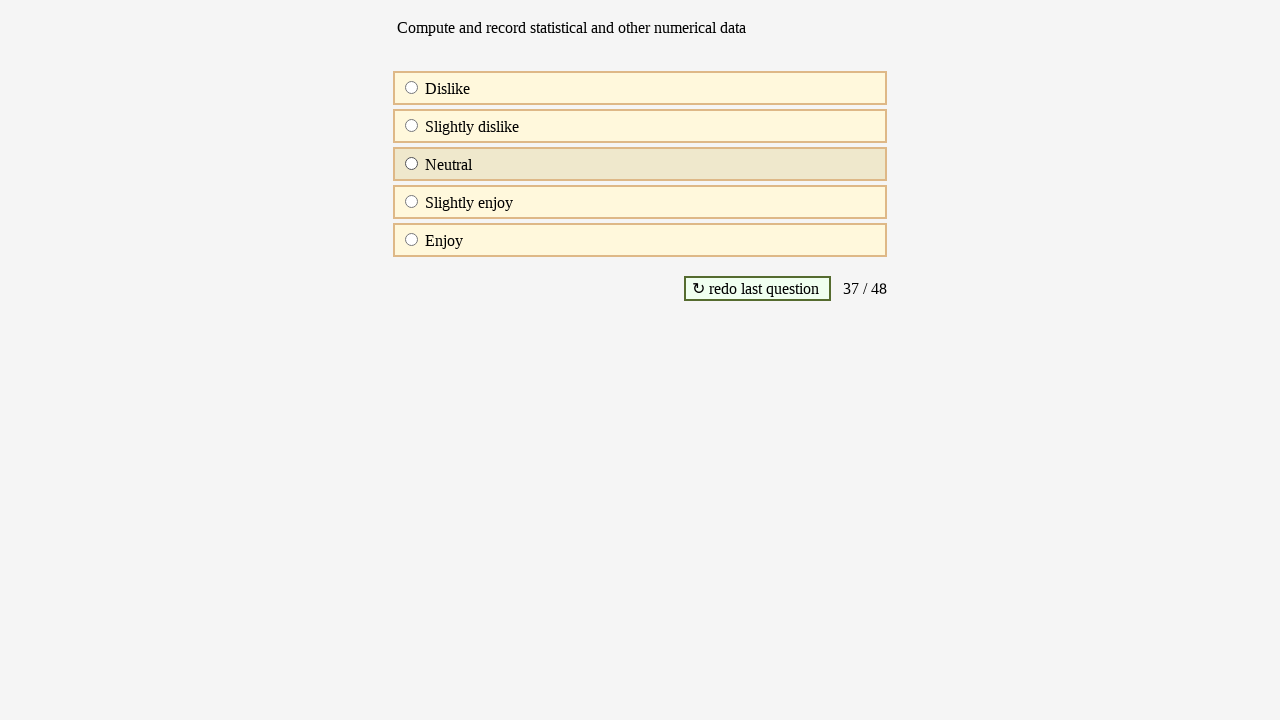

Clicked answer option A3 for question 37 at (412, 164) on #A3
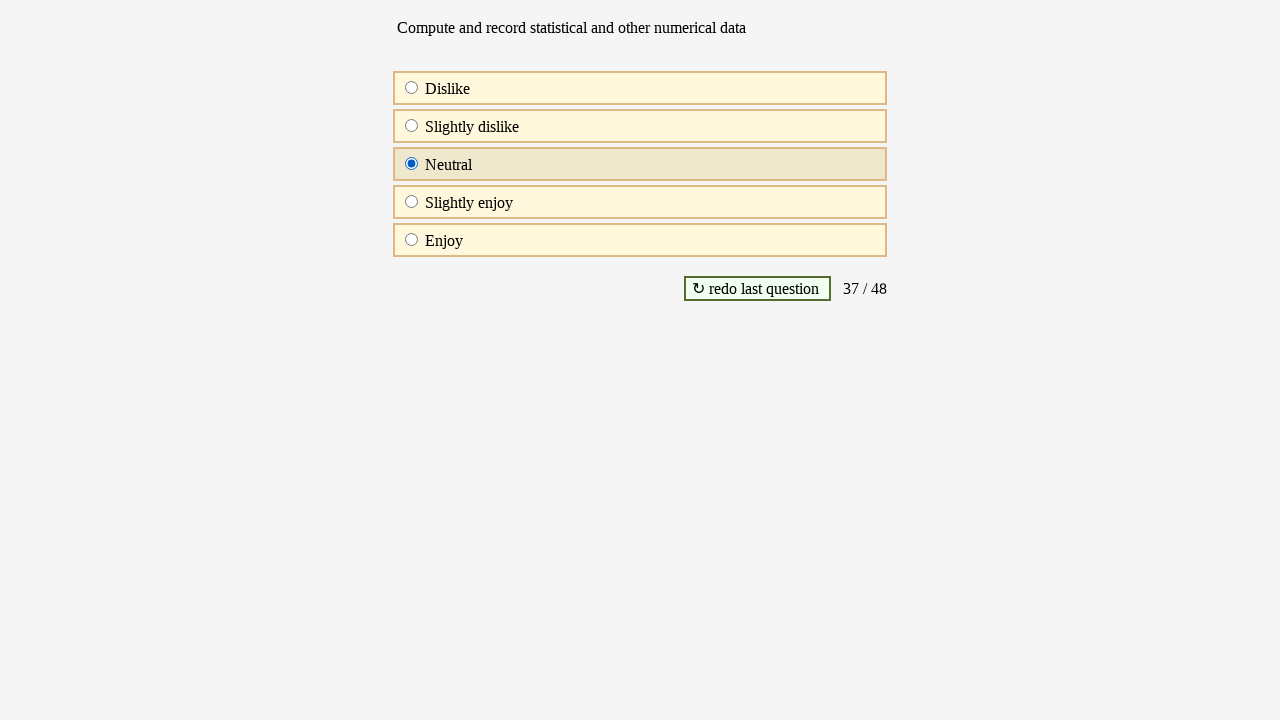

Waited for next question to load
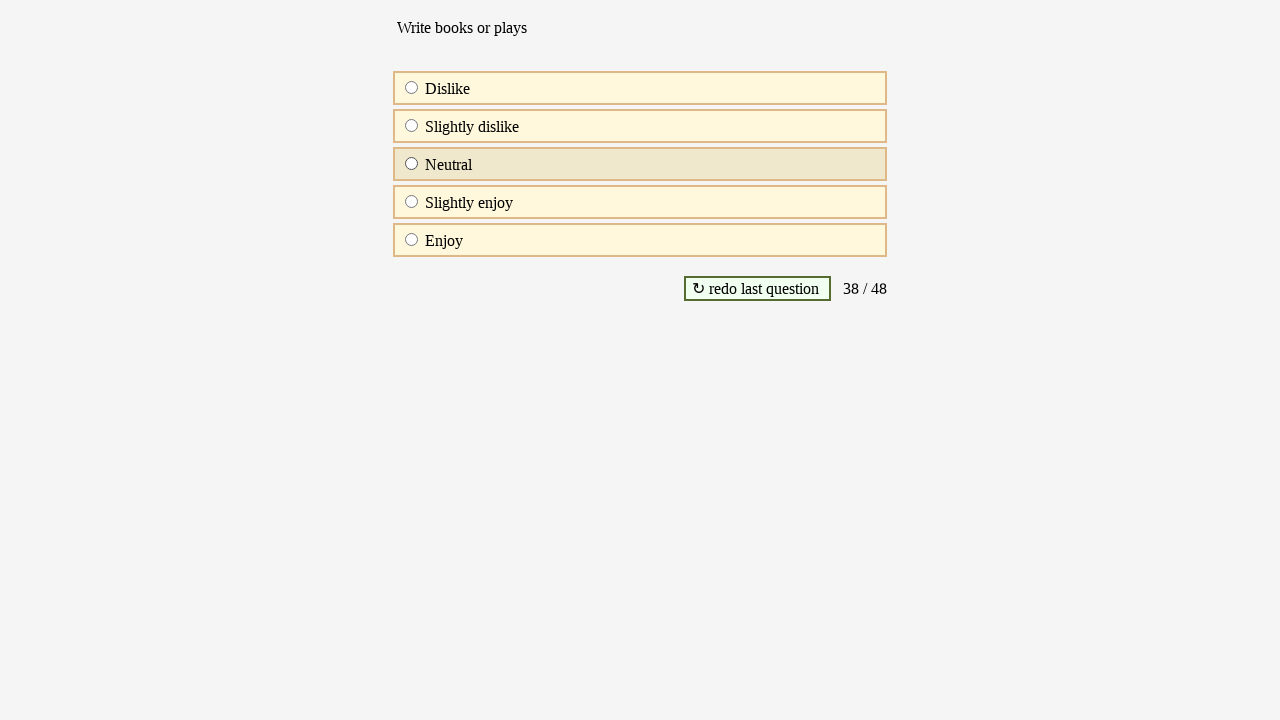

Clicked answer option A3 for question 38 at (412, 164) on #A3
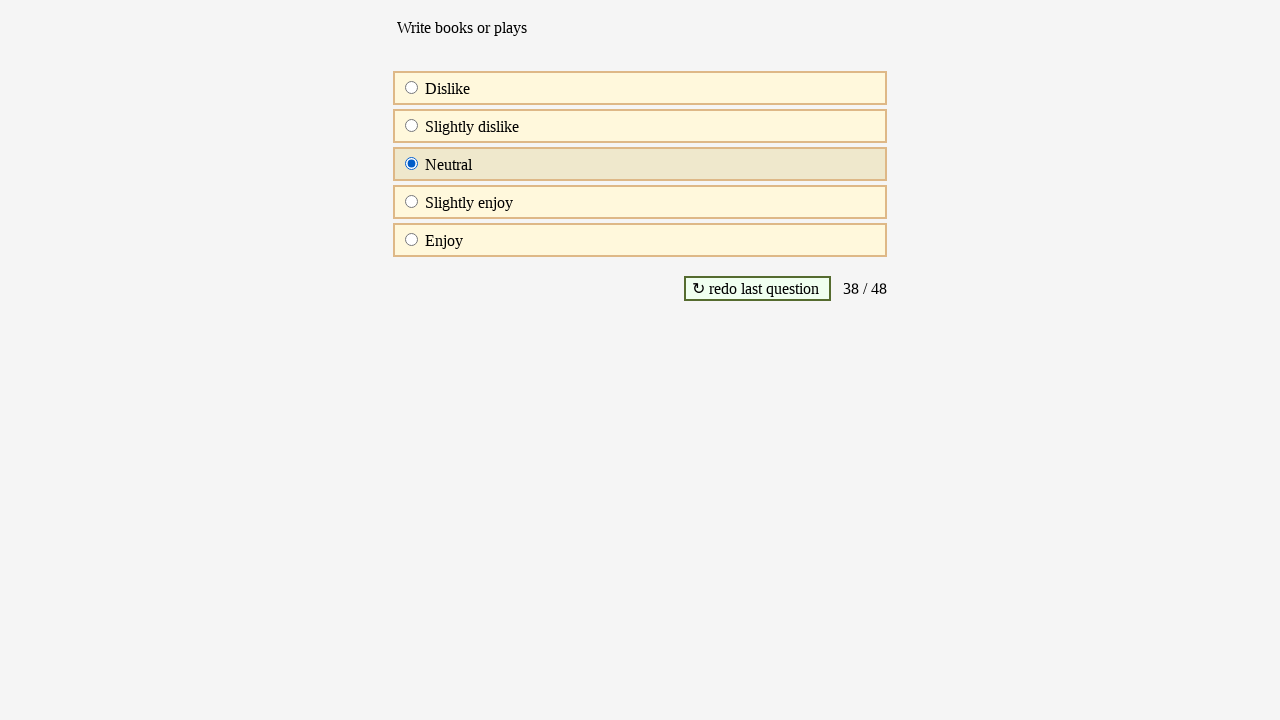

Waited for next question to load
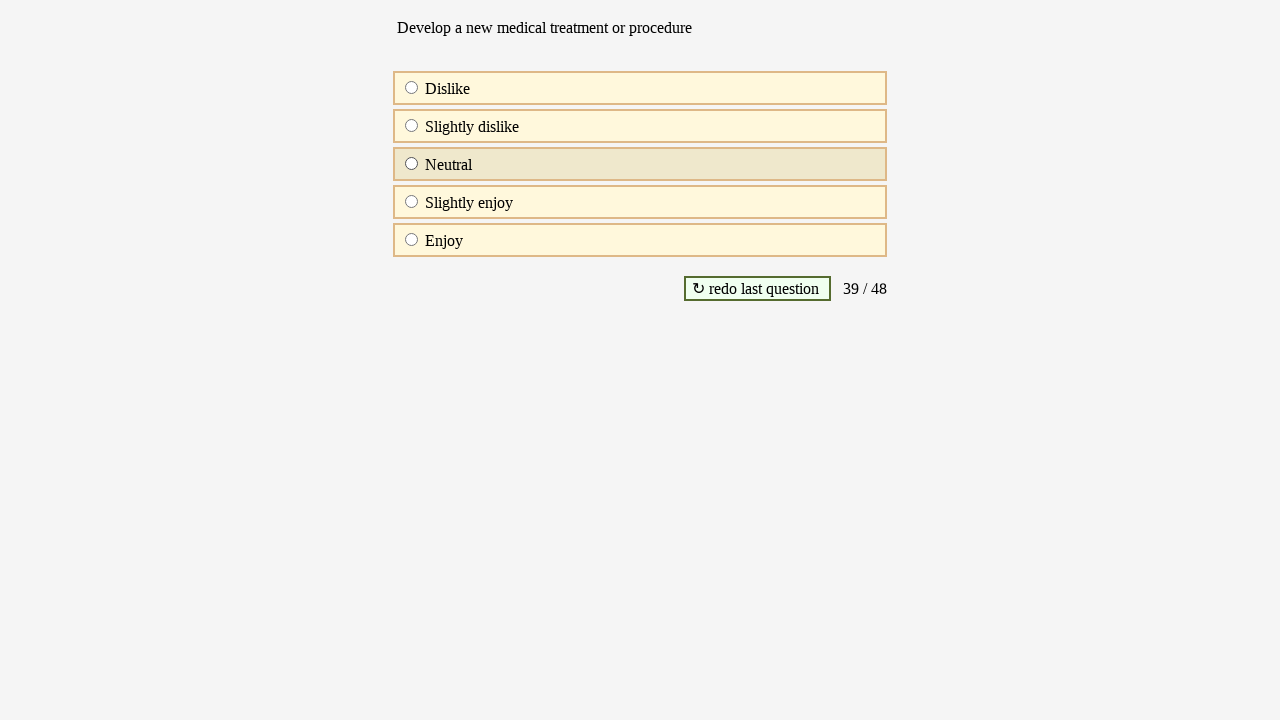

Clicked answer option A3 for question 39 at (412, 164) on #A3
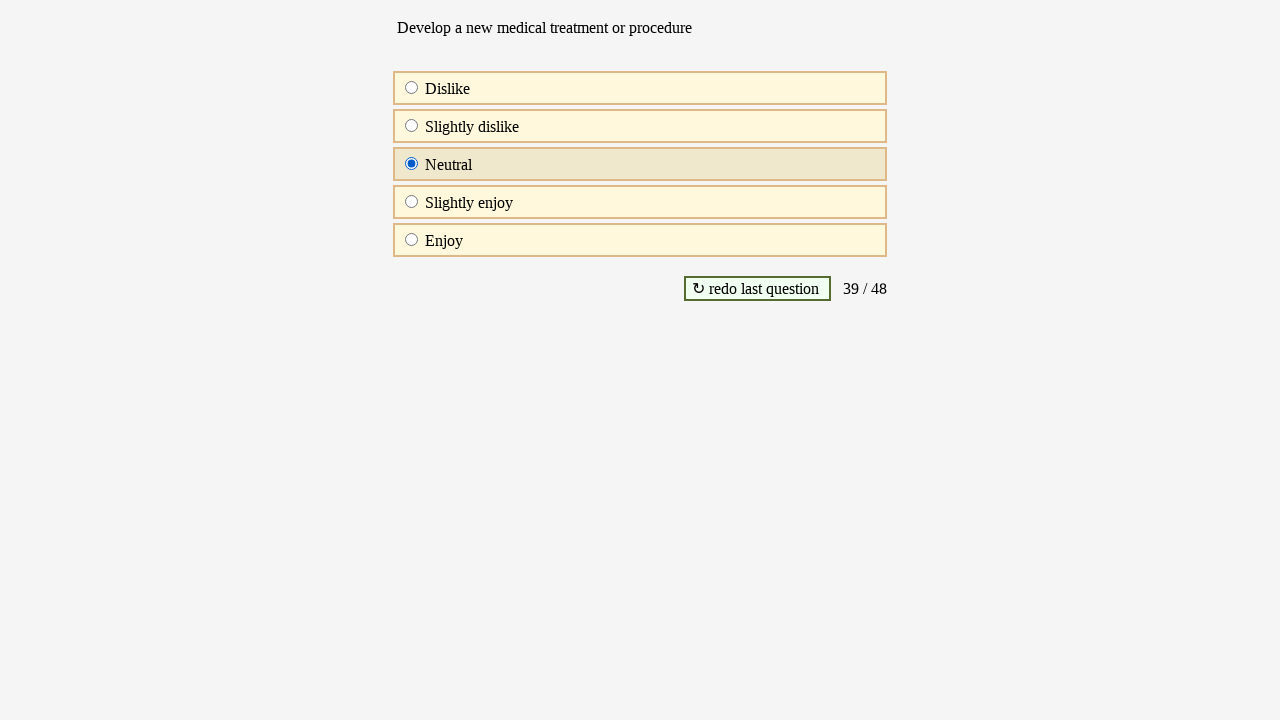

Waited for next question to load
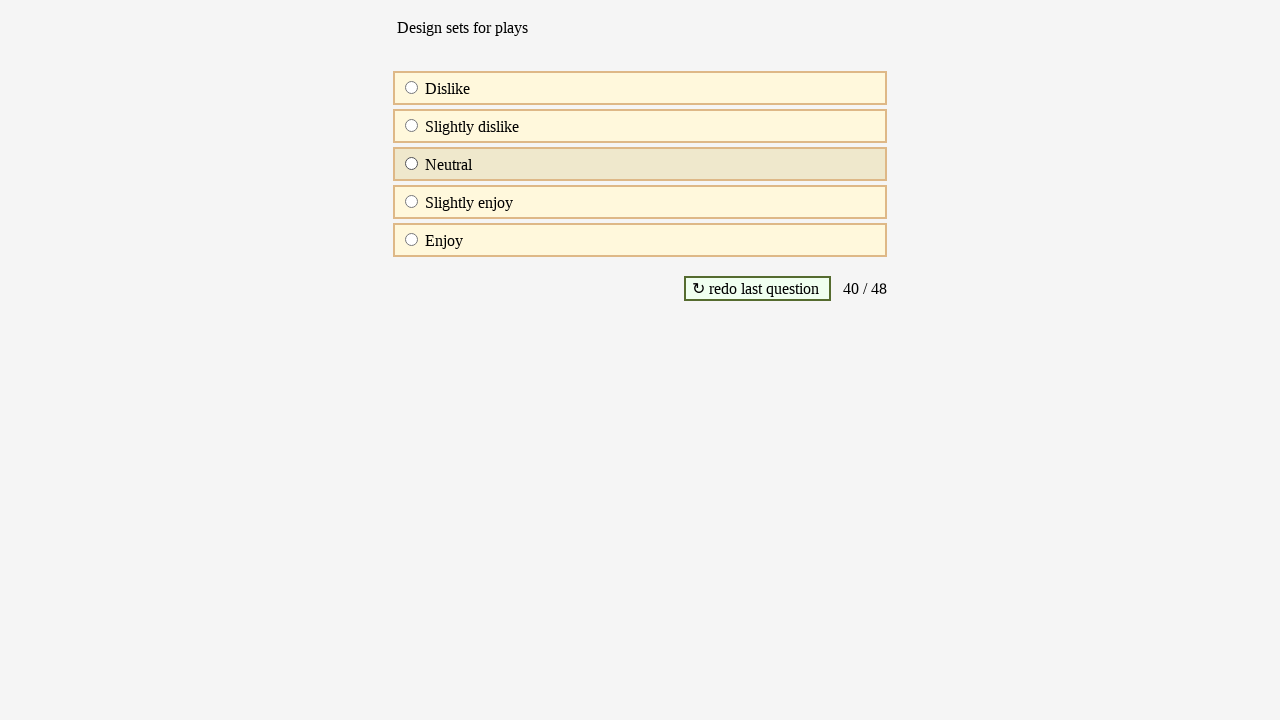

Clicked answer option A3 for question 40 at (412, 164) on #A3
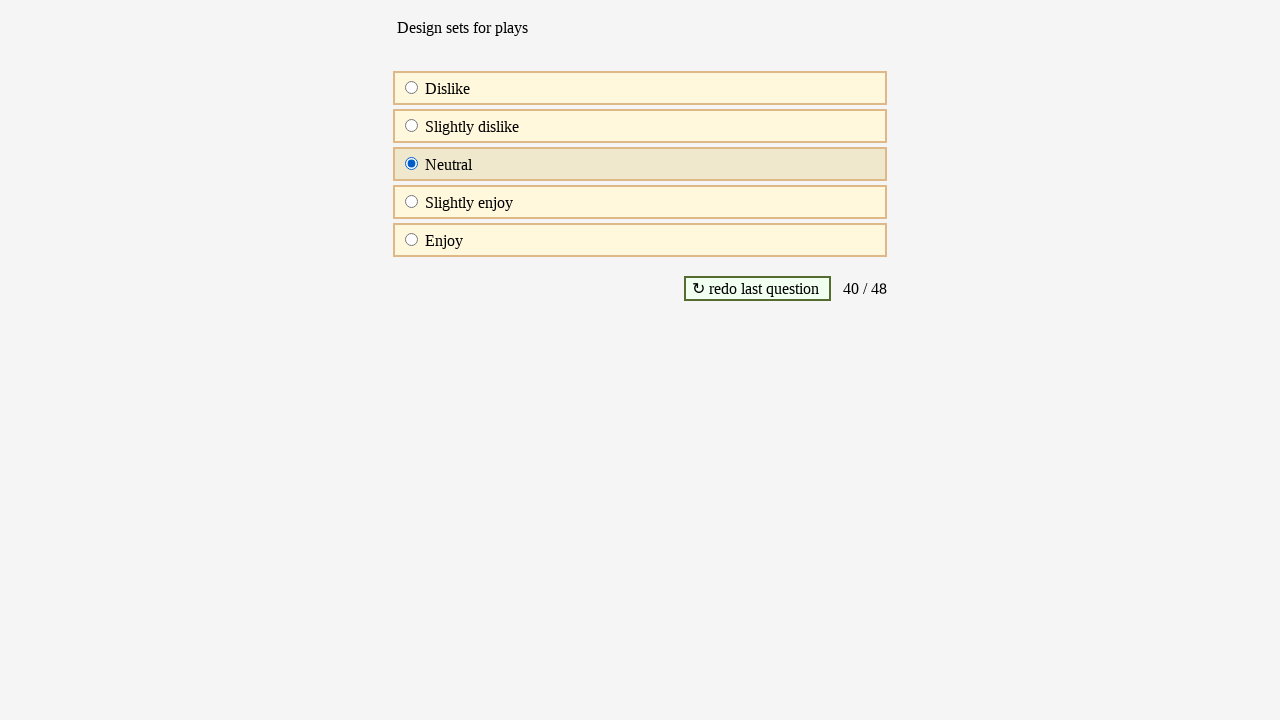

Waited for next question to load
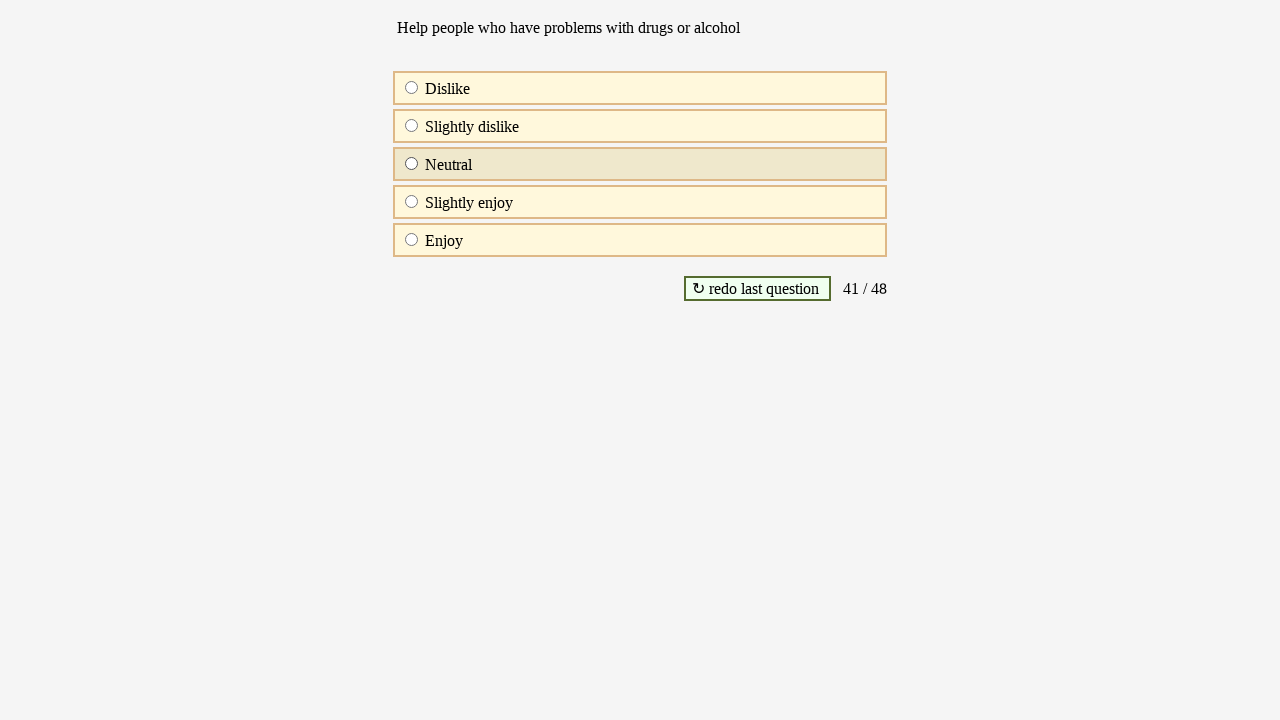

Clicked answer option A3 for question 41 at (412, 164) on #A3
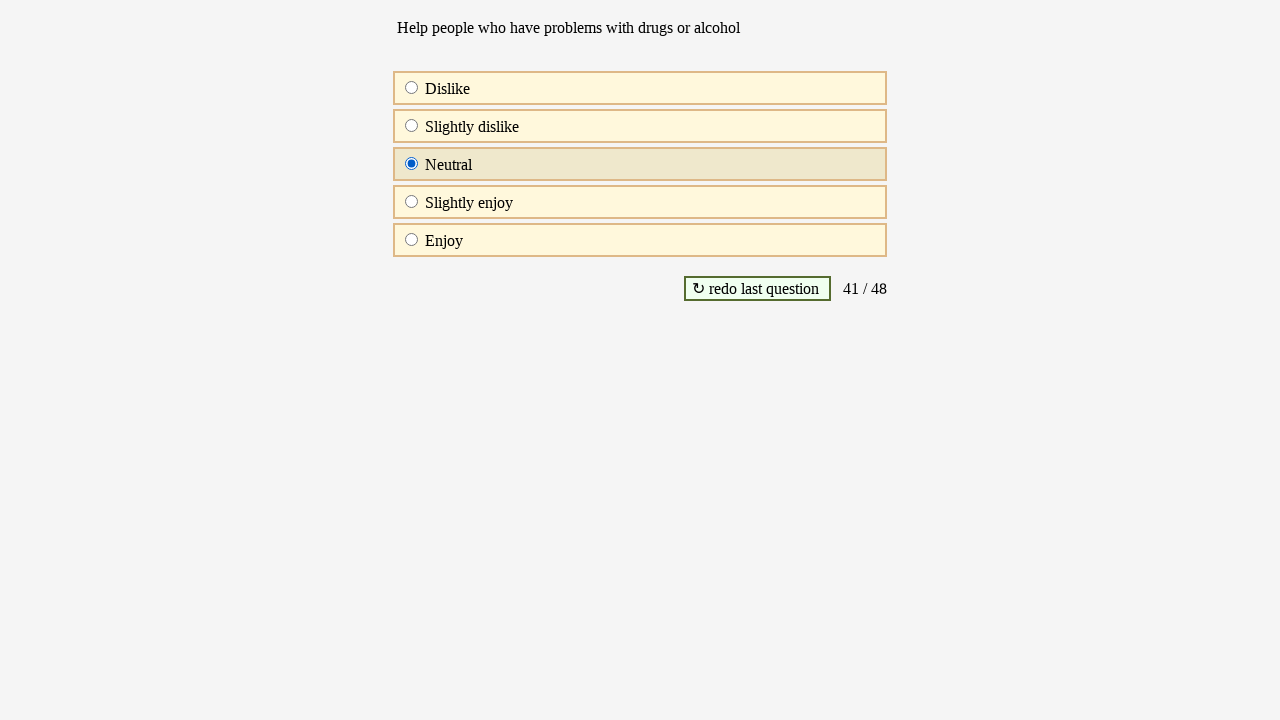

Waited for next question to load
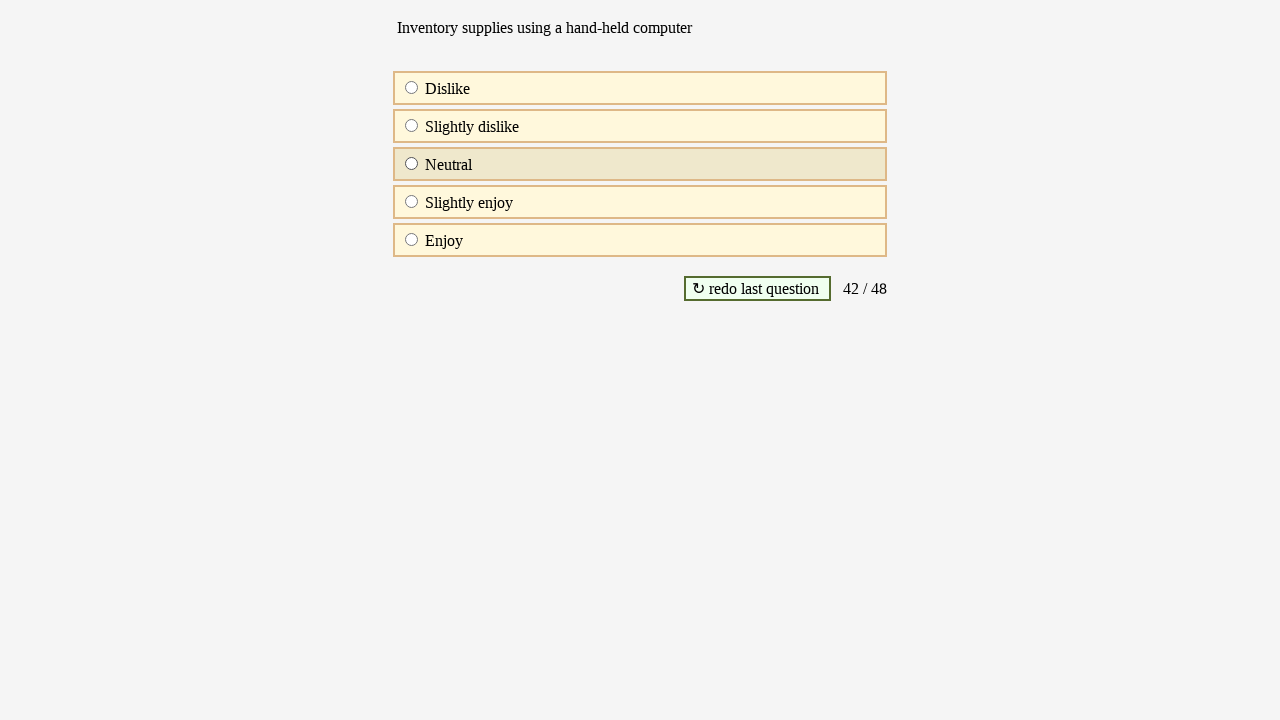

Clicked answer option A3 for question 42 at (412, 164) on #A3
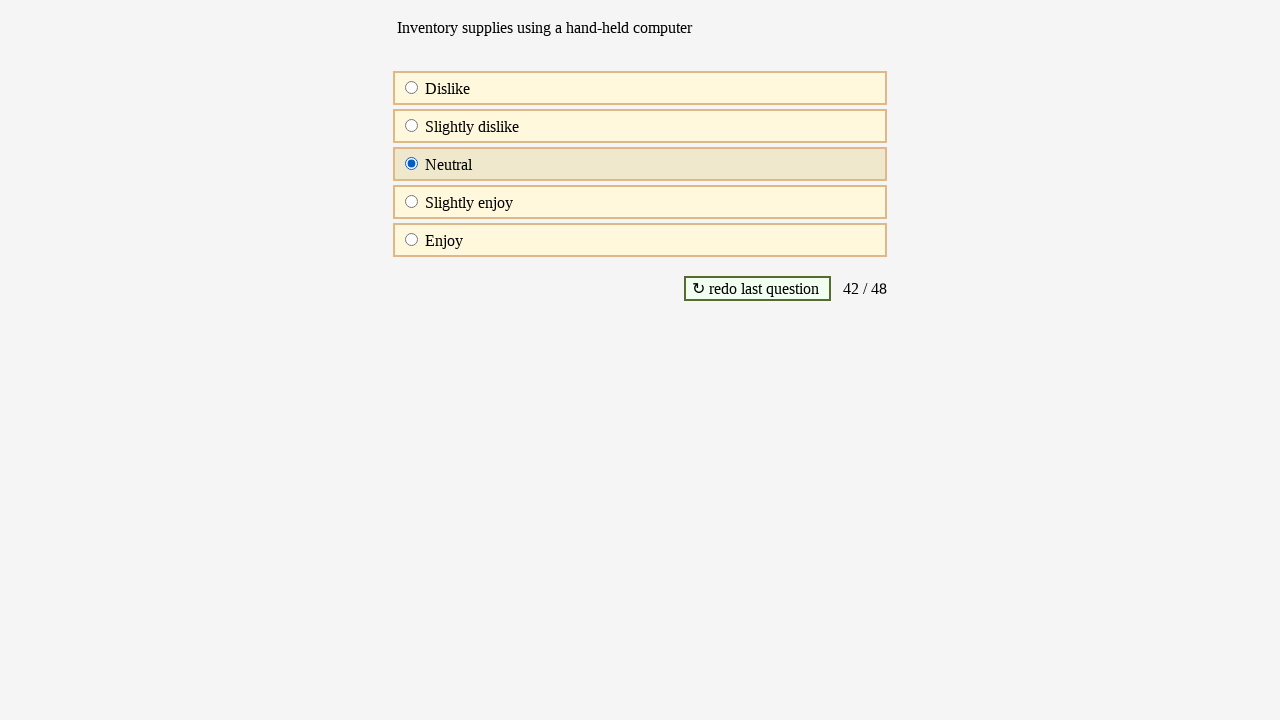

Waited for next question to load
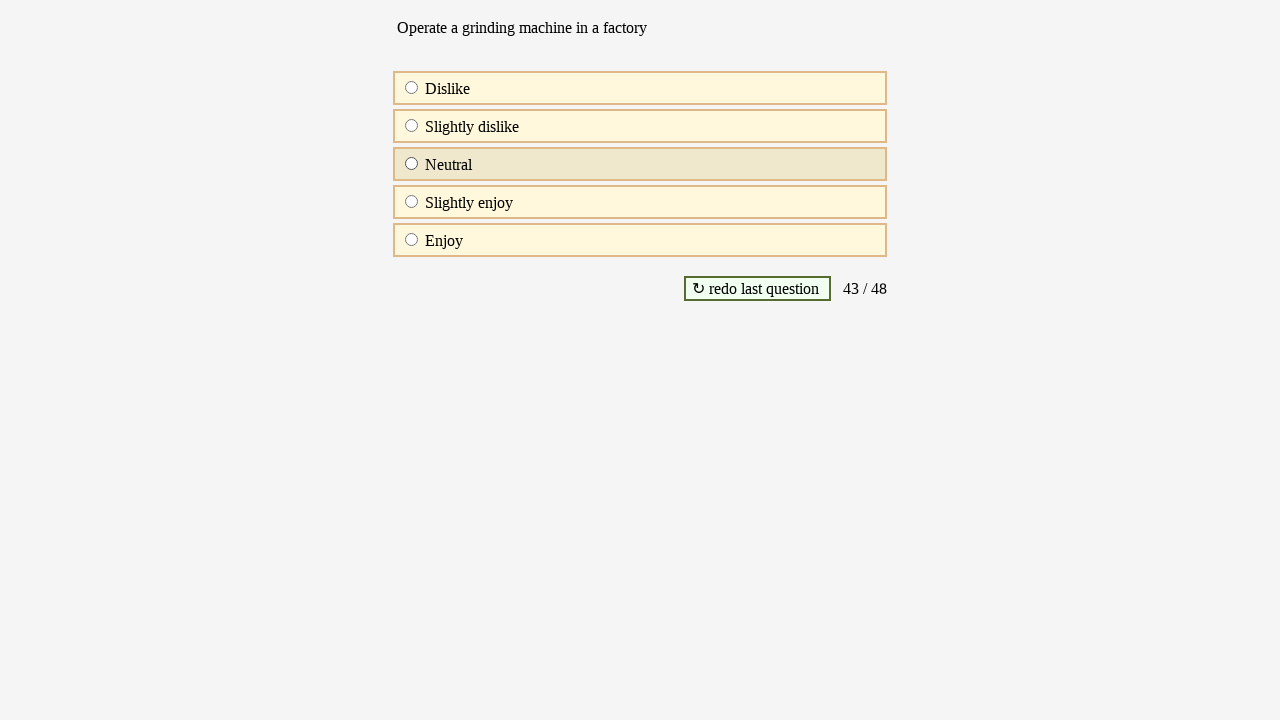

Clicked answer option A3 for question 43 at (412, 164) on #A3
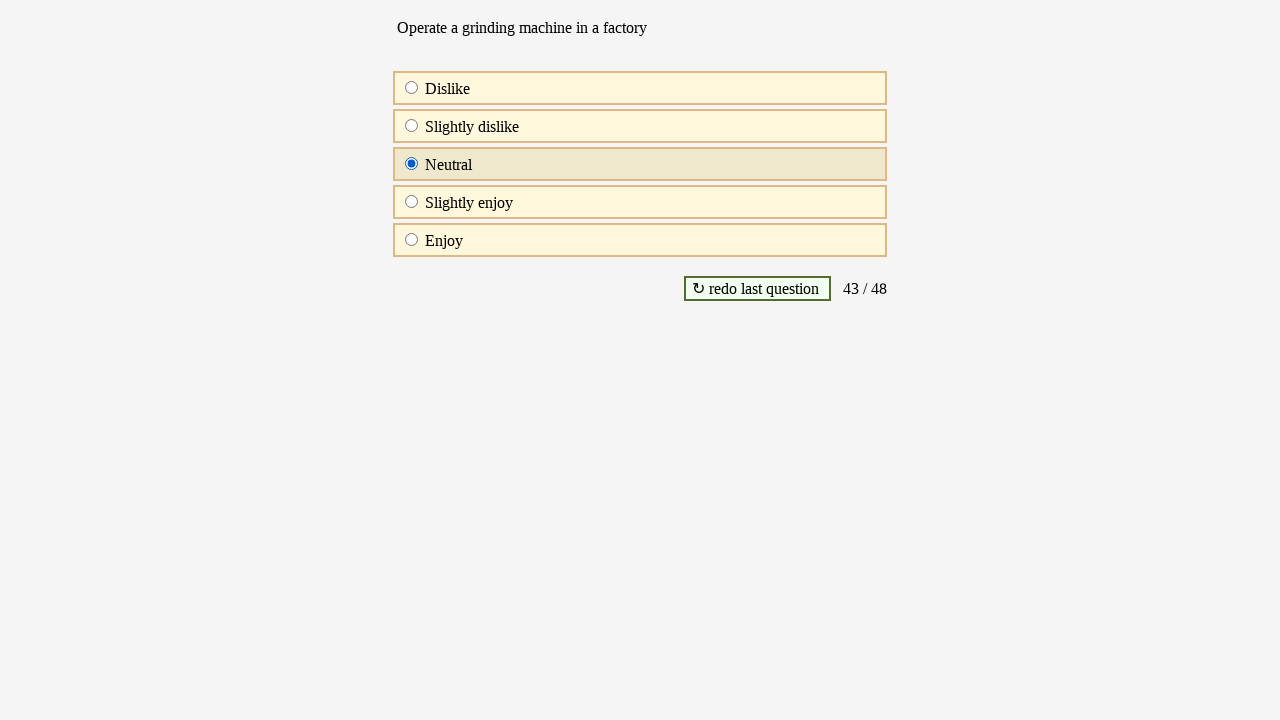

Waited for next question to load
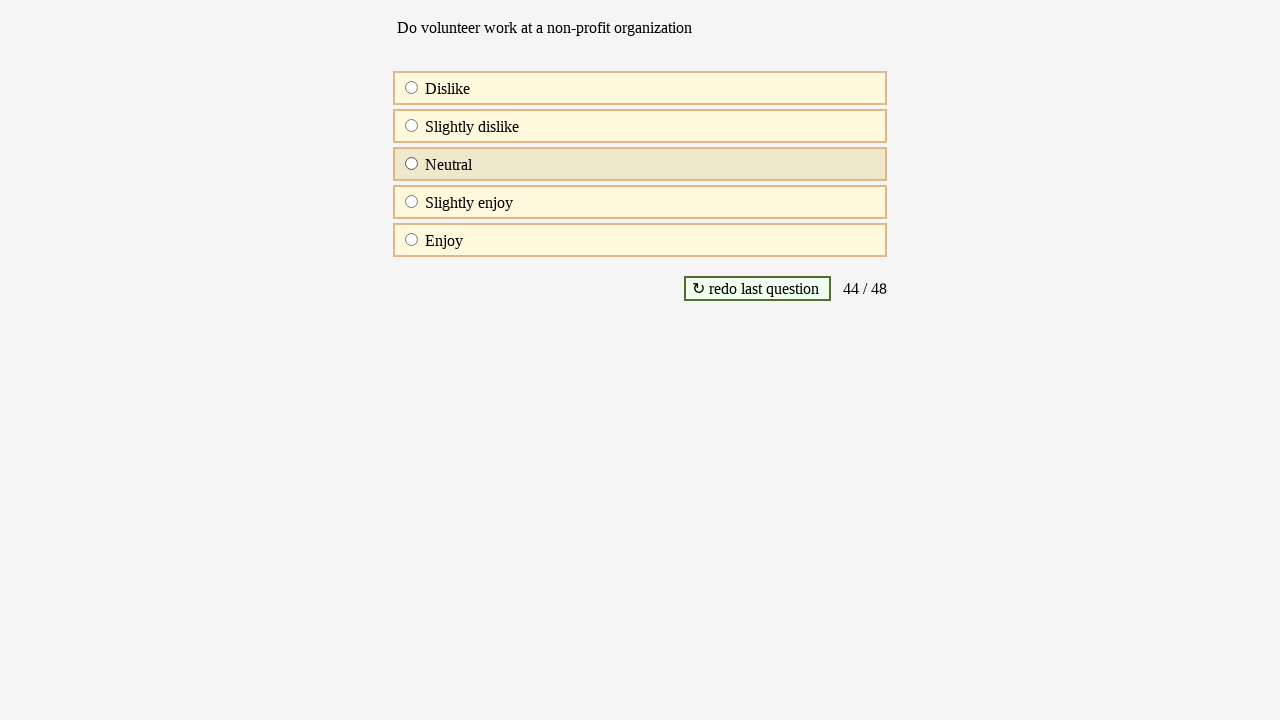

Clicked answer option A3 for question 44 at (412, 164) on #A3
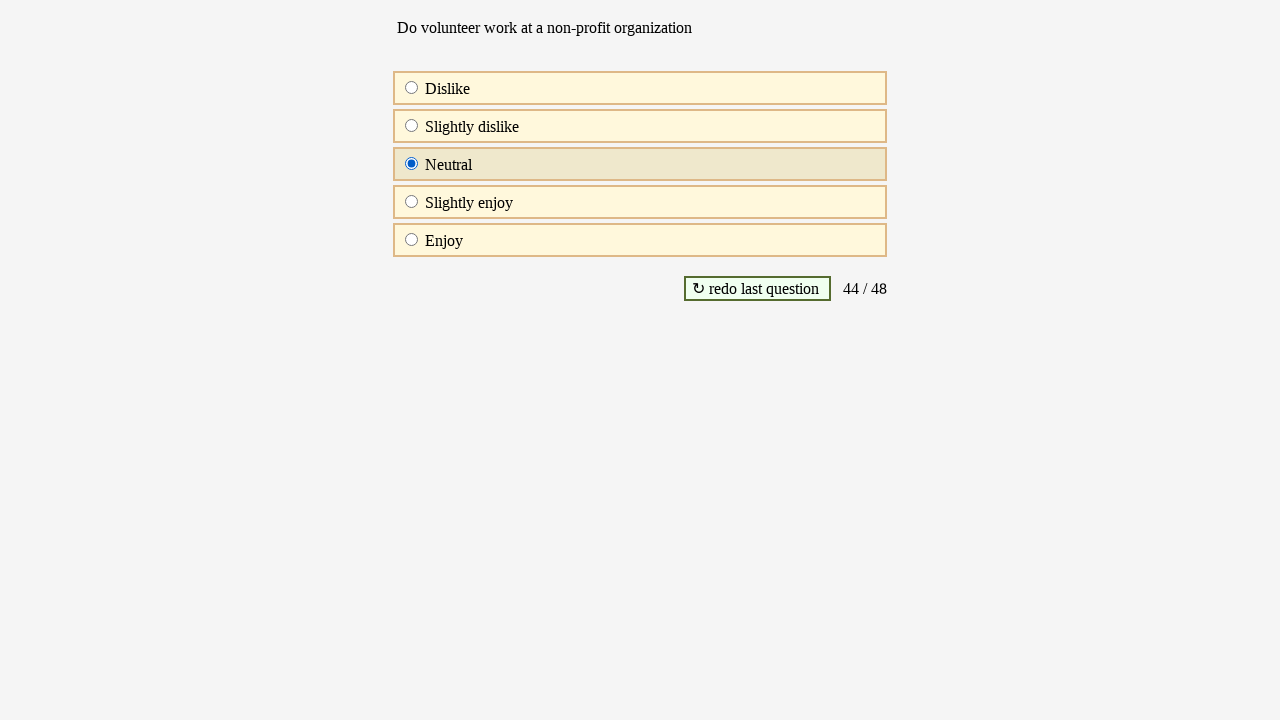

Waited for next question to load
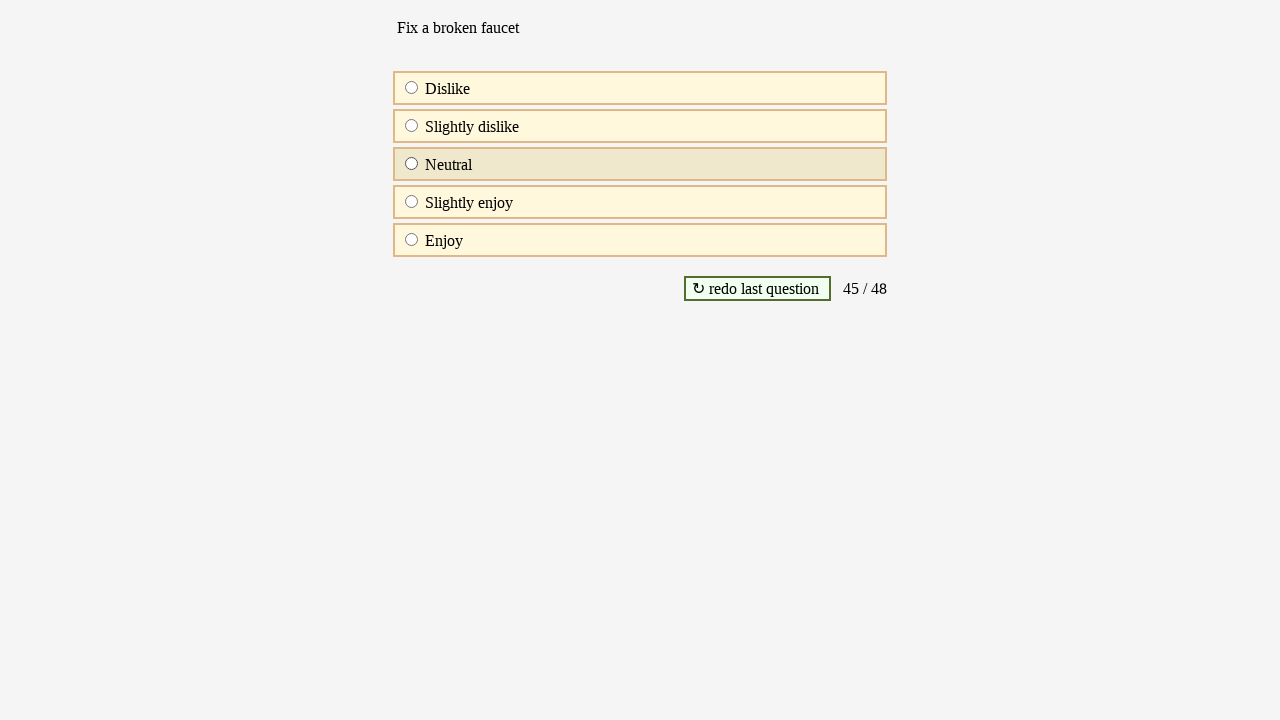

Clicked answer option A3 for question 45 at (412, 164) on #A3
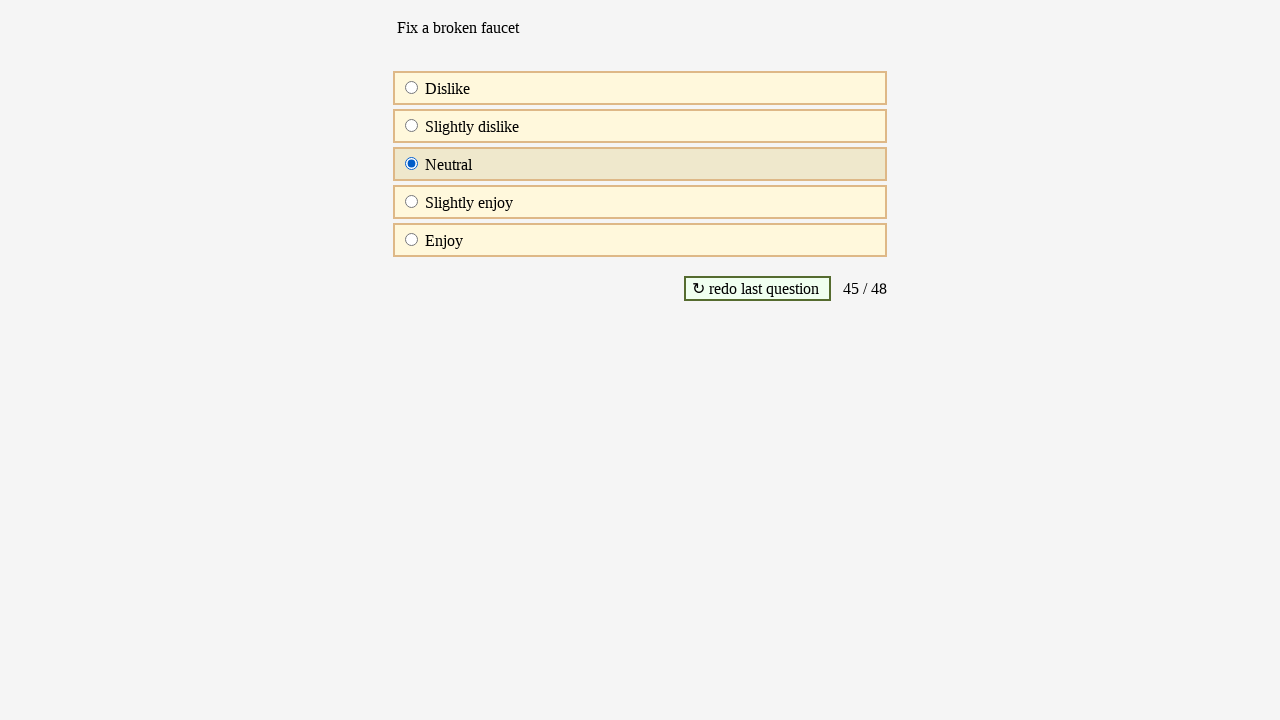

Waited for next question to load
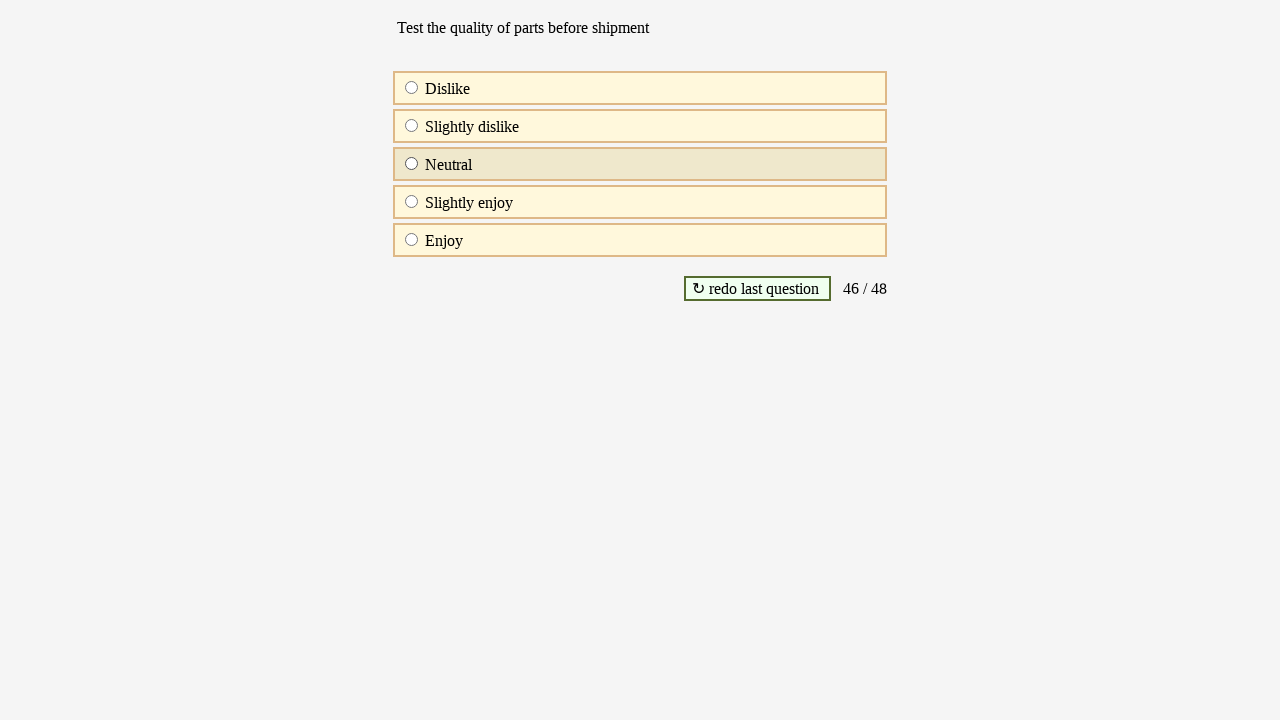

Clicked answer option A3 for question 46 at (412, 164) on #A3
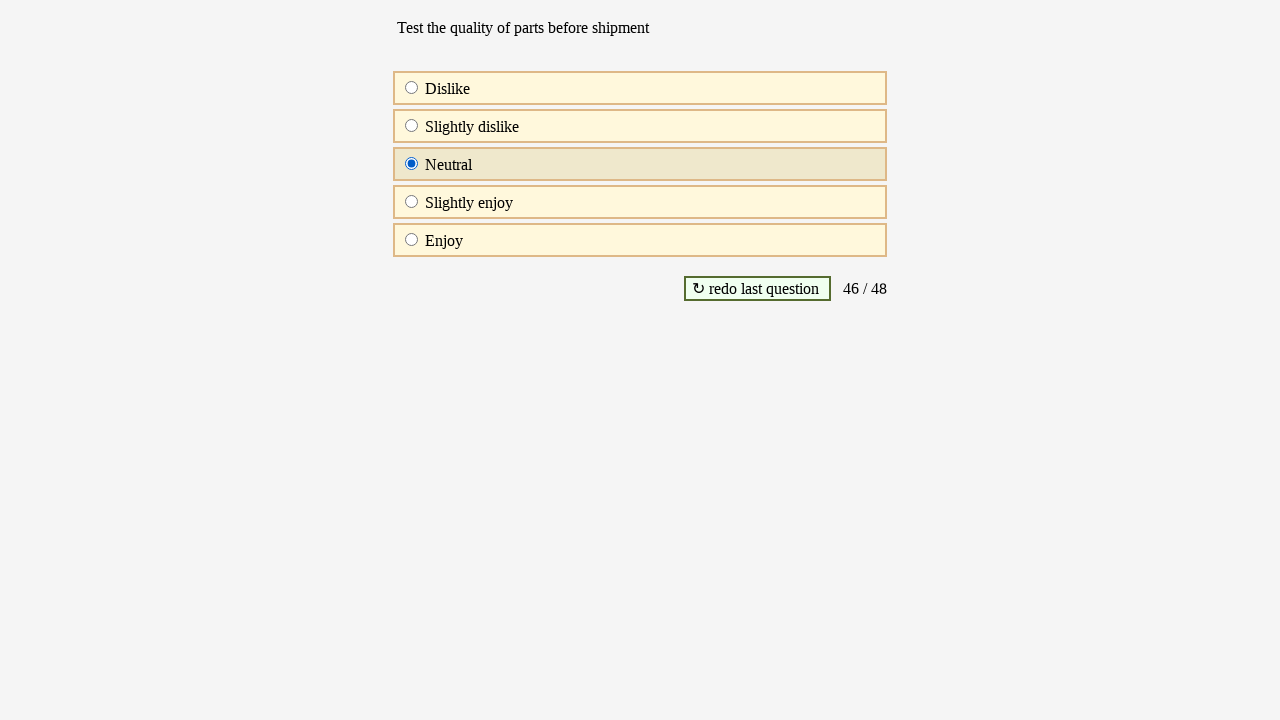

Waited for next question to load
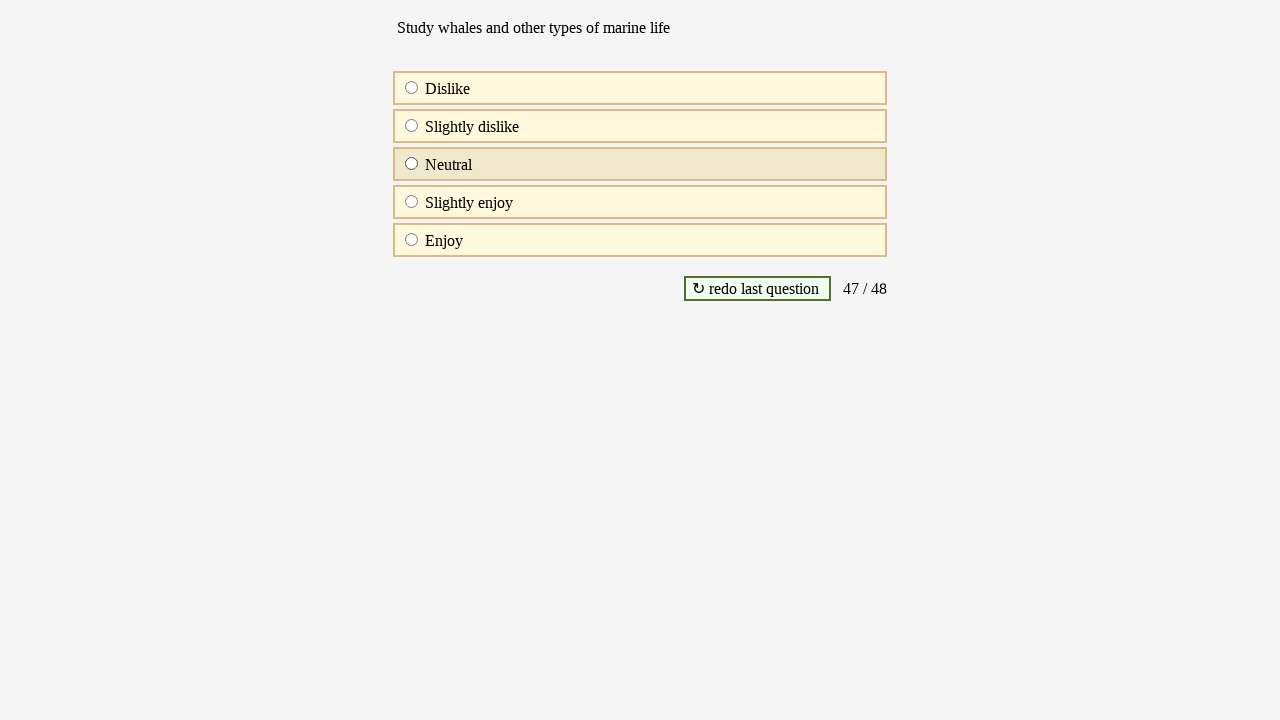

Clicked answer option A3 for question 47 at (412, 164) on #A3
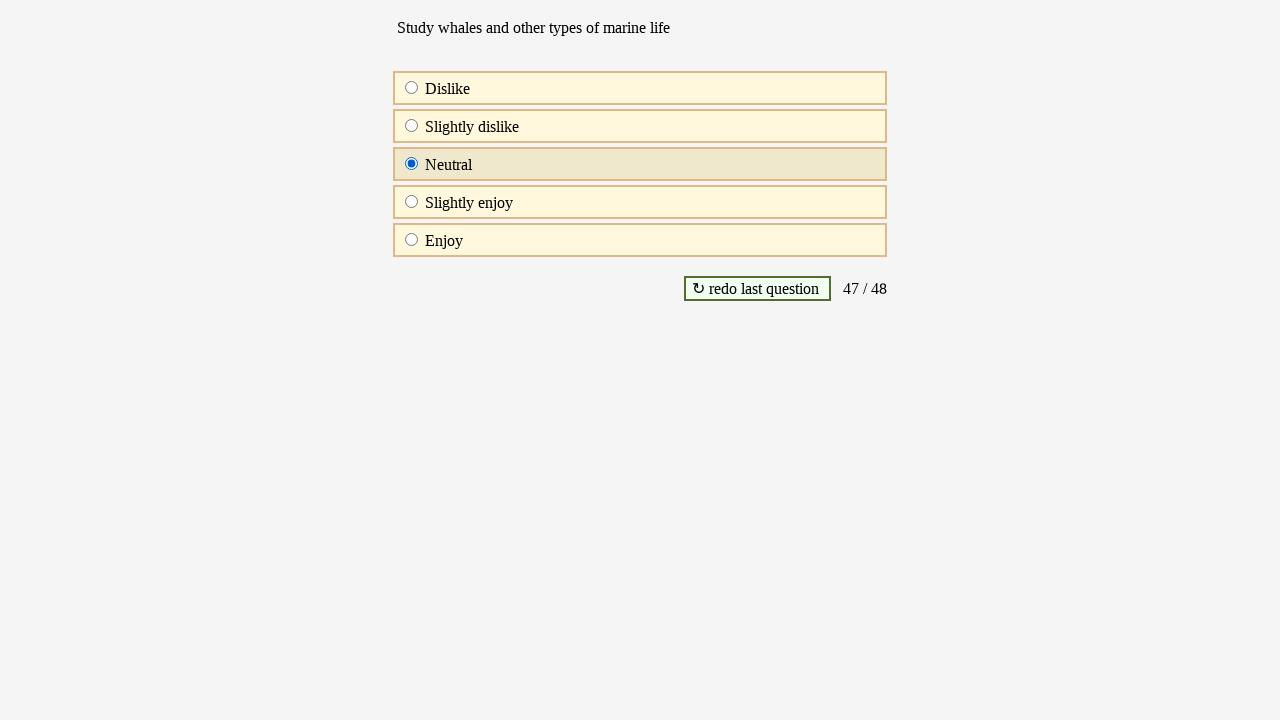

Waited for next question to load
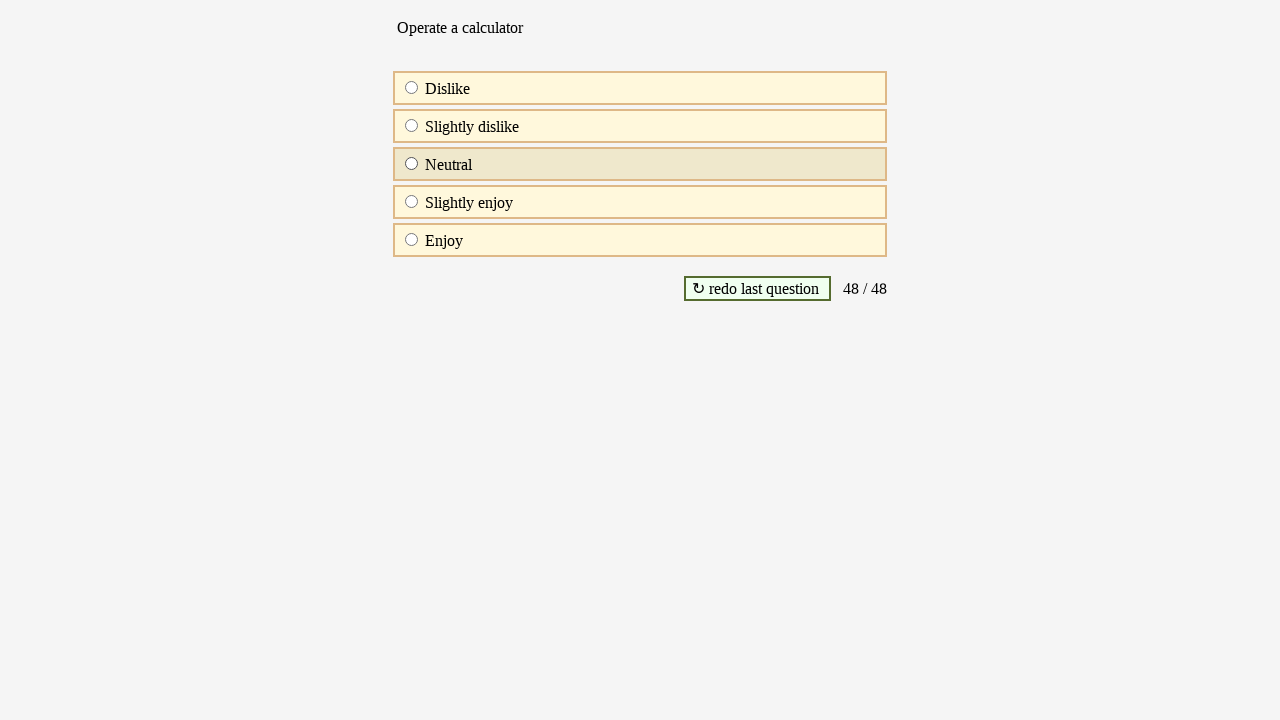

Clicked answer option A3 for question 48 at (412, 164) on #A3
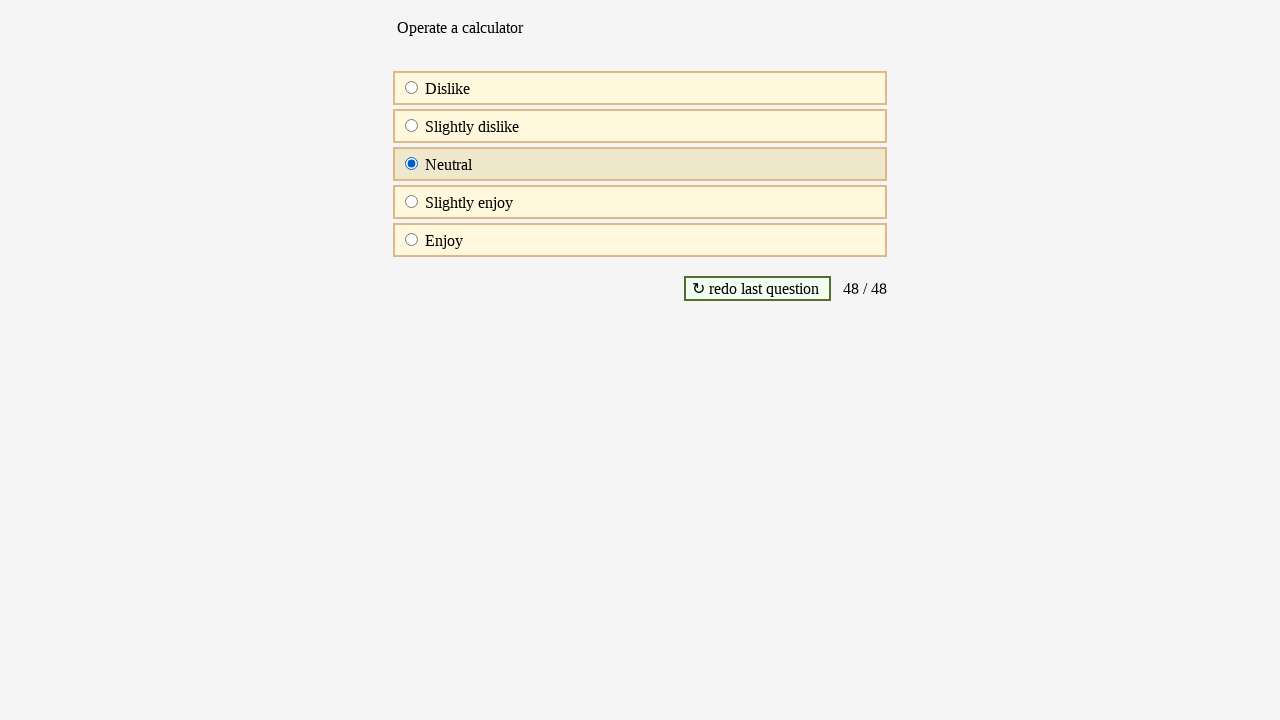

Waited for next question to load
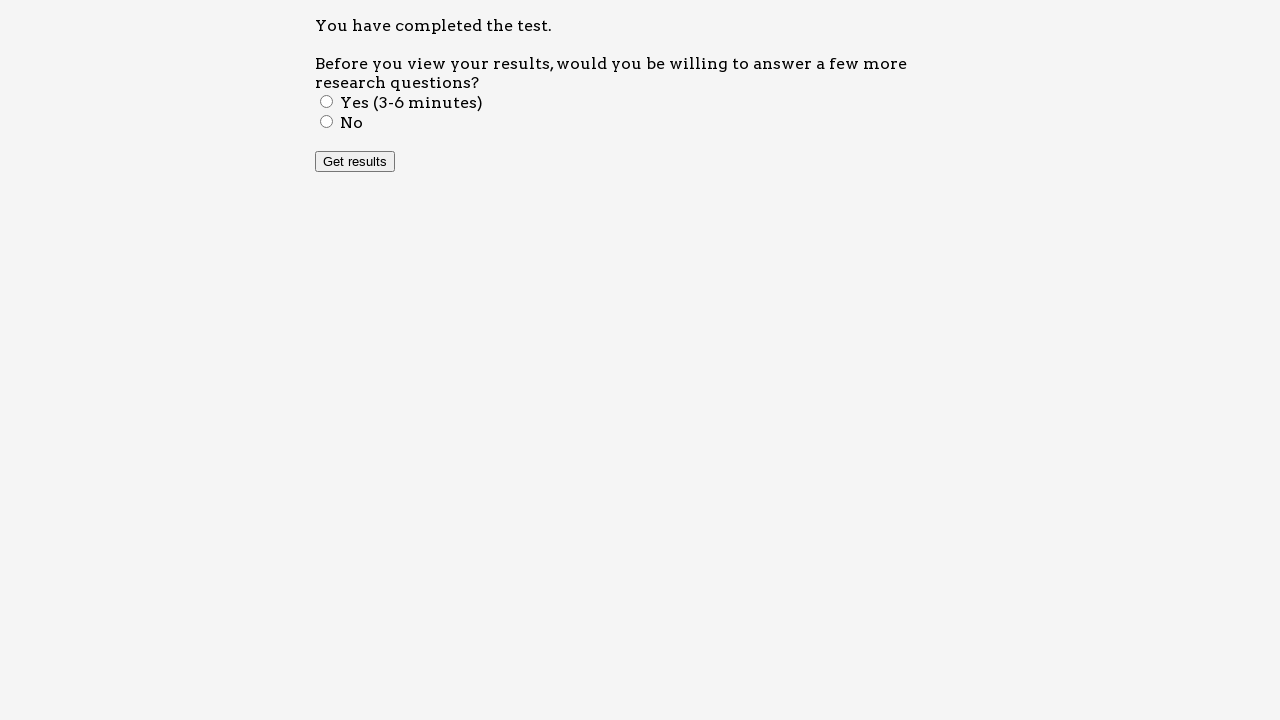

Waited for final results page to load
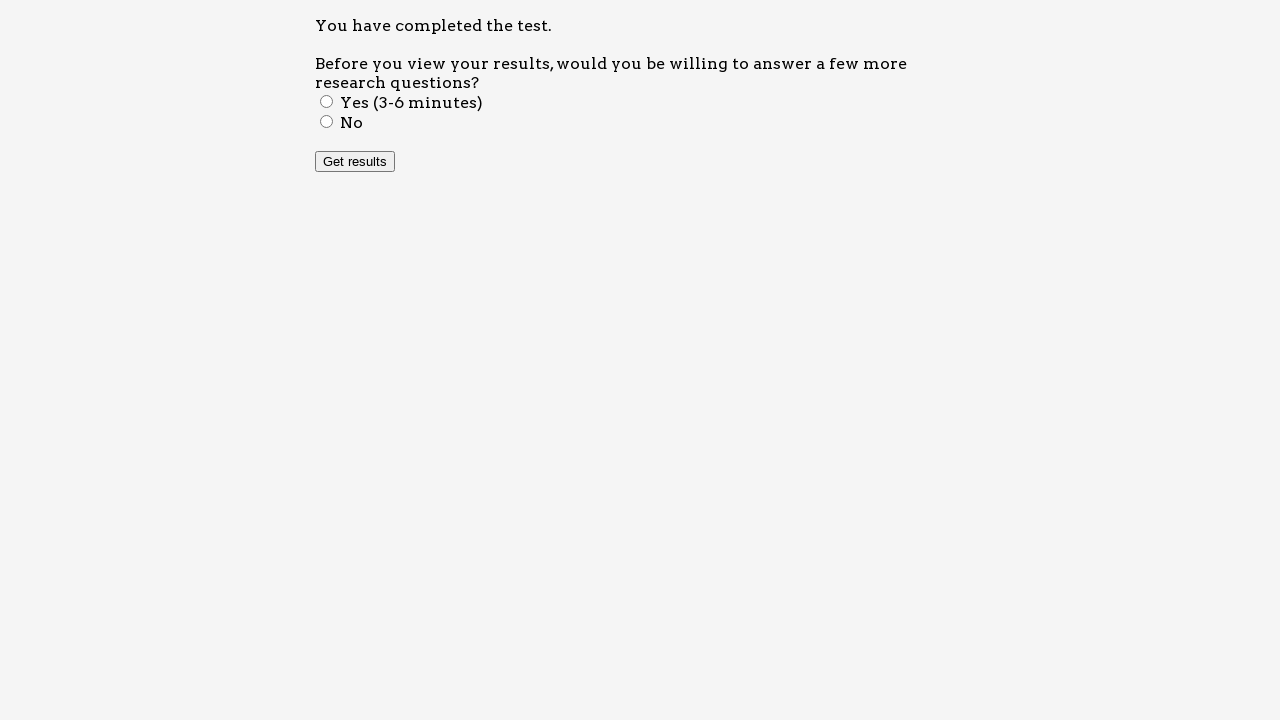

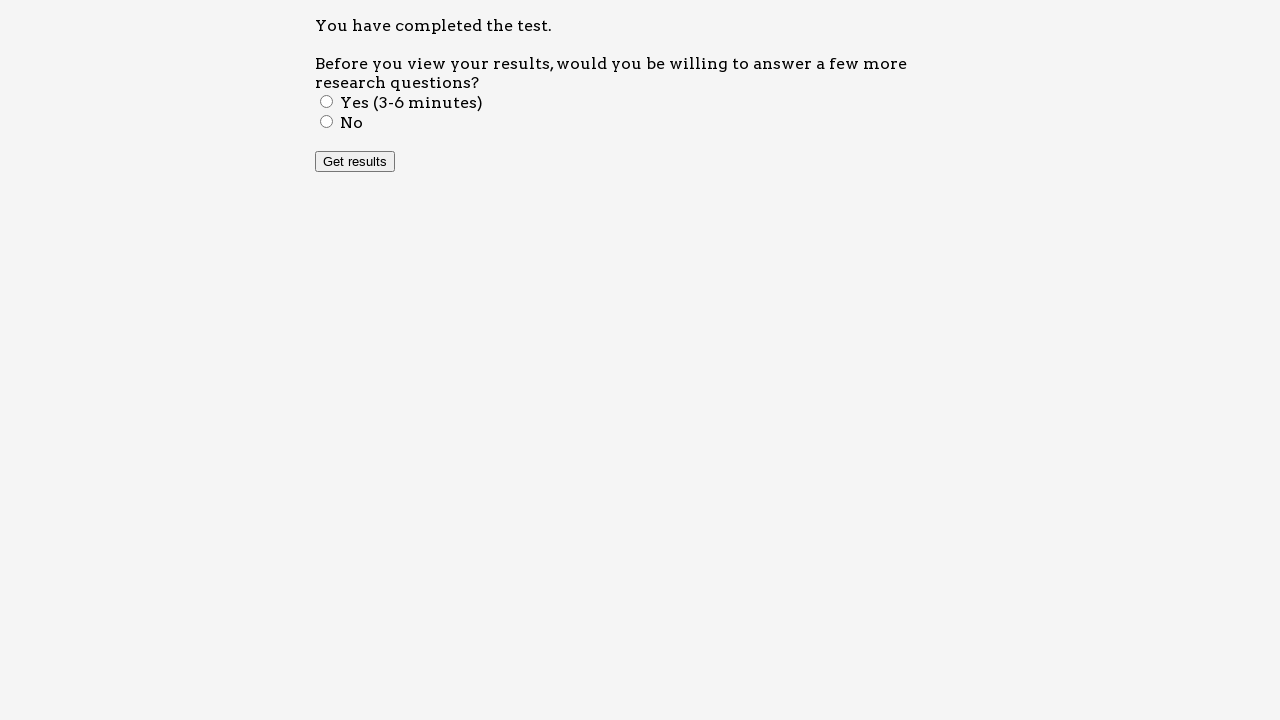